Tests footer link navigation by clicking each footer link in sequence, then navigating back to verify the links work correctly. This tests the stability of footer elements across page navigations.

Starting URL: https://naveenautomationlabs.com/opencart/index.php?route=account/login

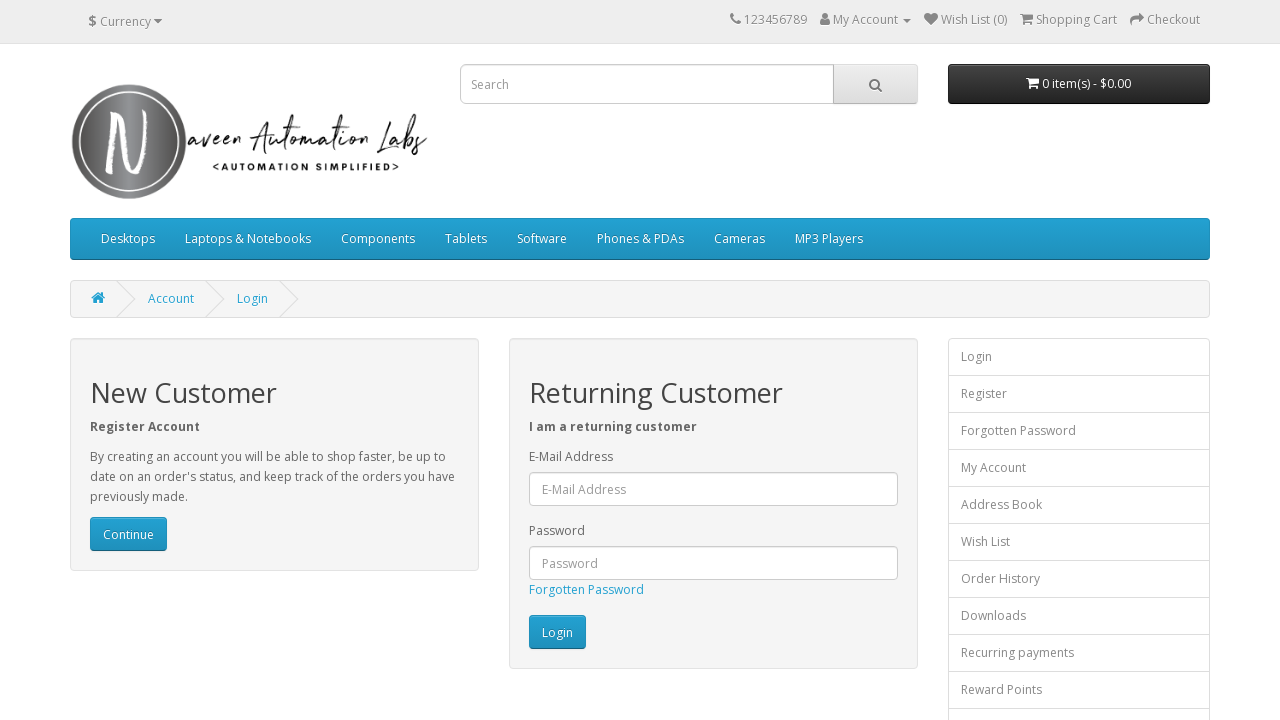

Located all footer links and retrieved count
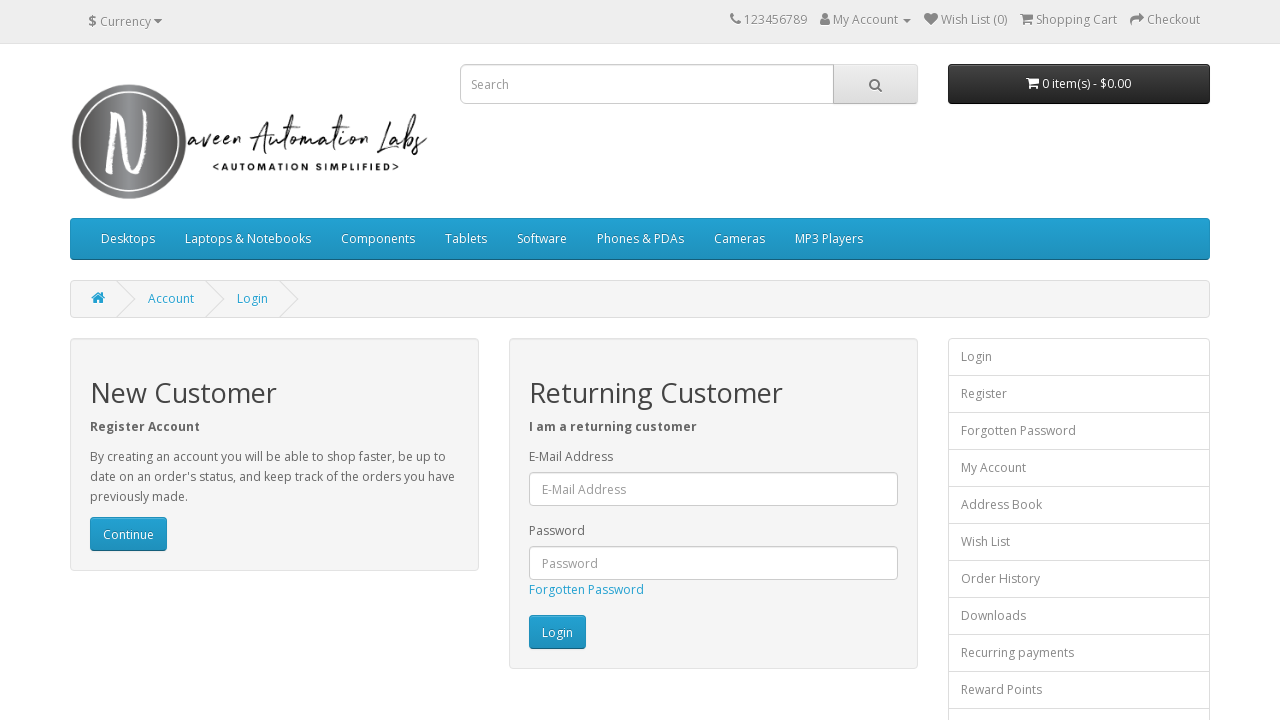

Re-queried footer links before clicking link 1
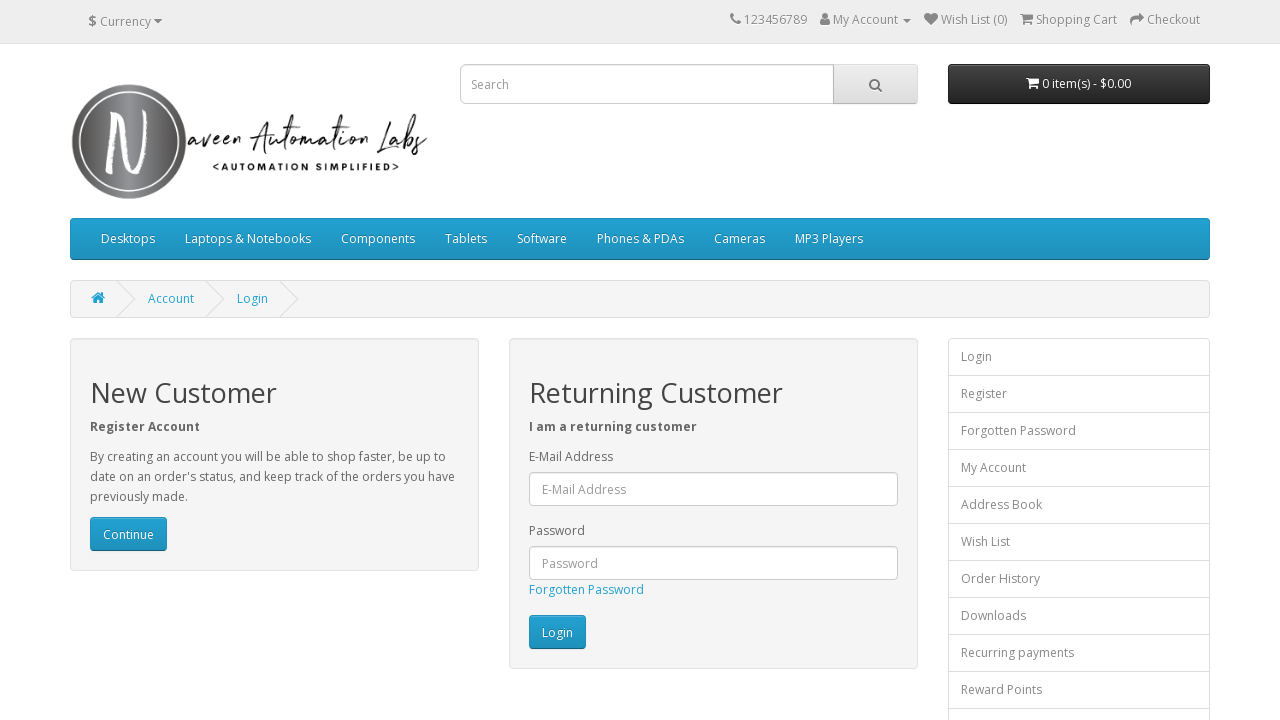

Clicked footer link at index 0 at (96, 548) on xpath=//footer//a >> nth=0
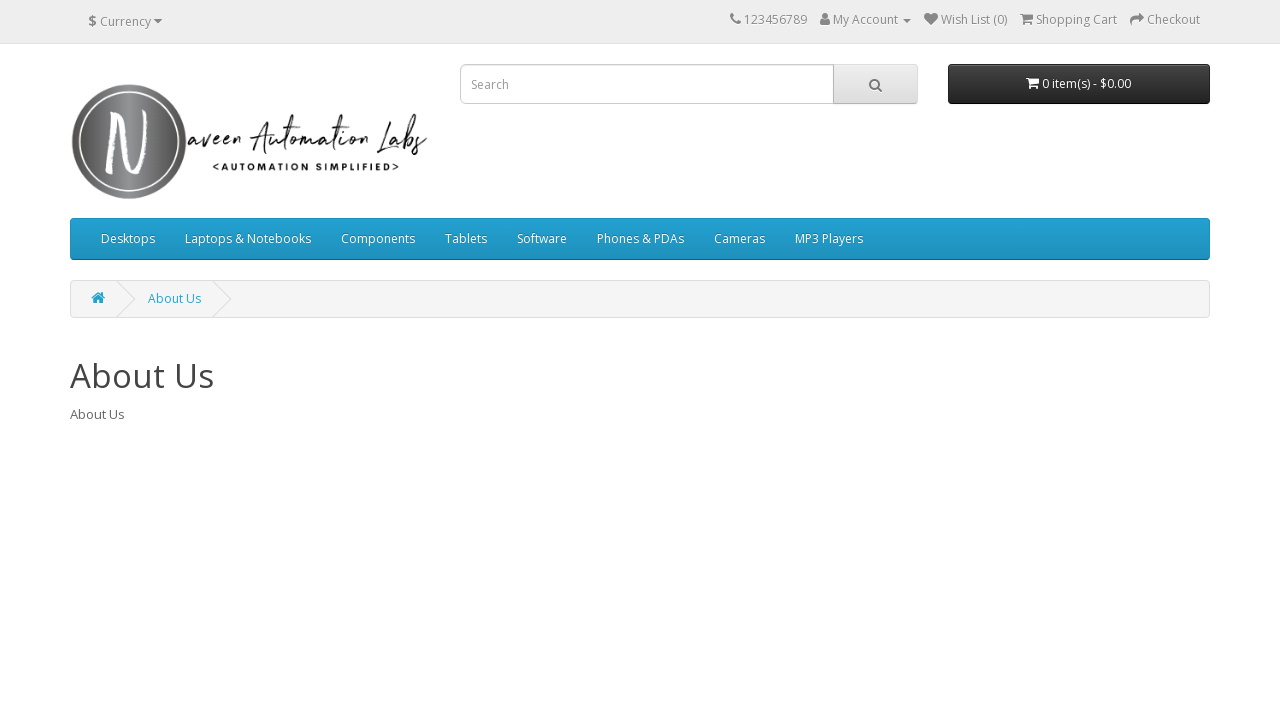

Waited for page to load after clicking footer link 1
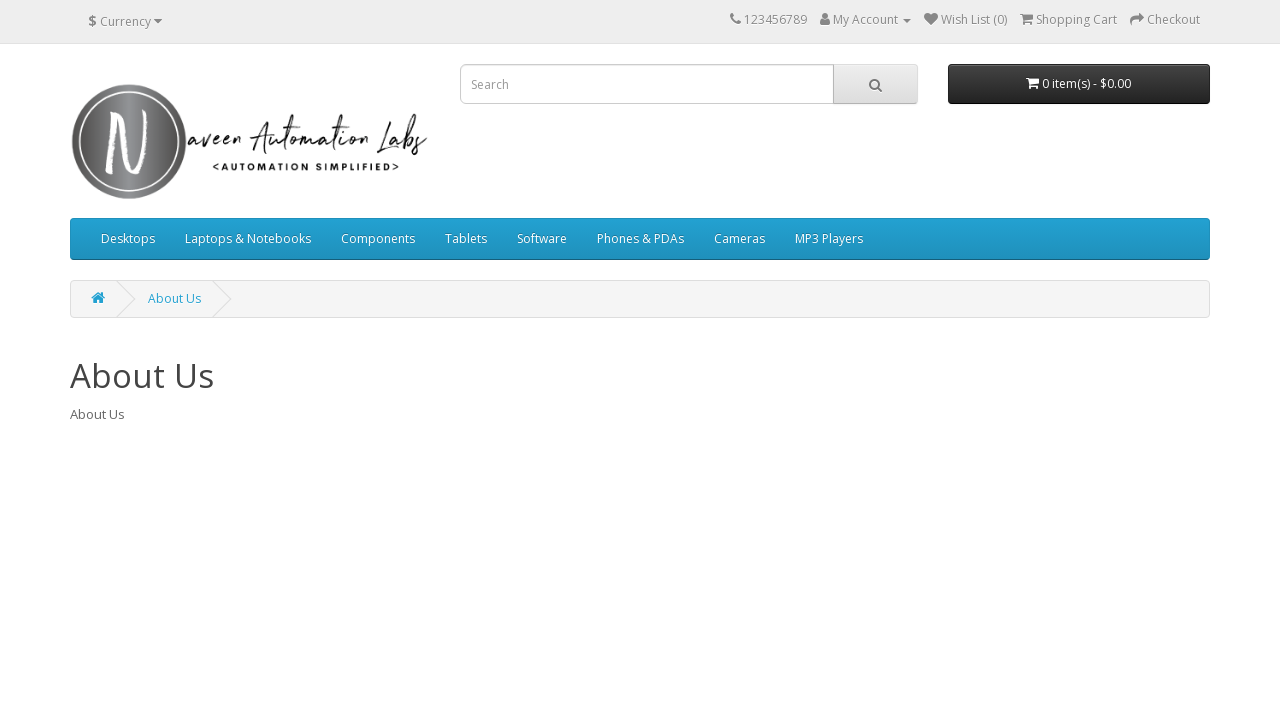

Navigated back from footer link 1
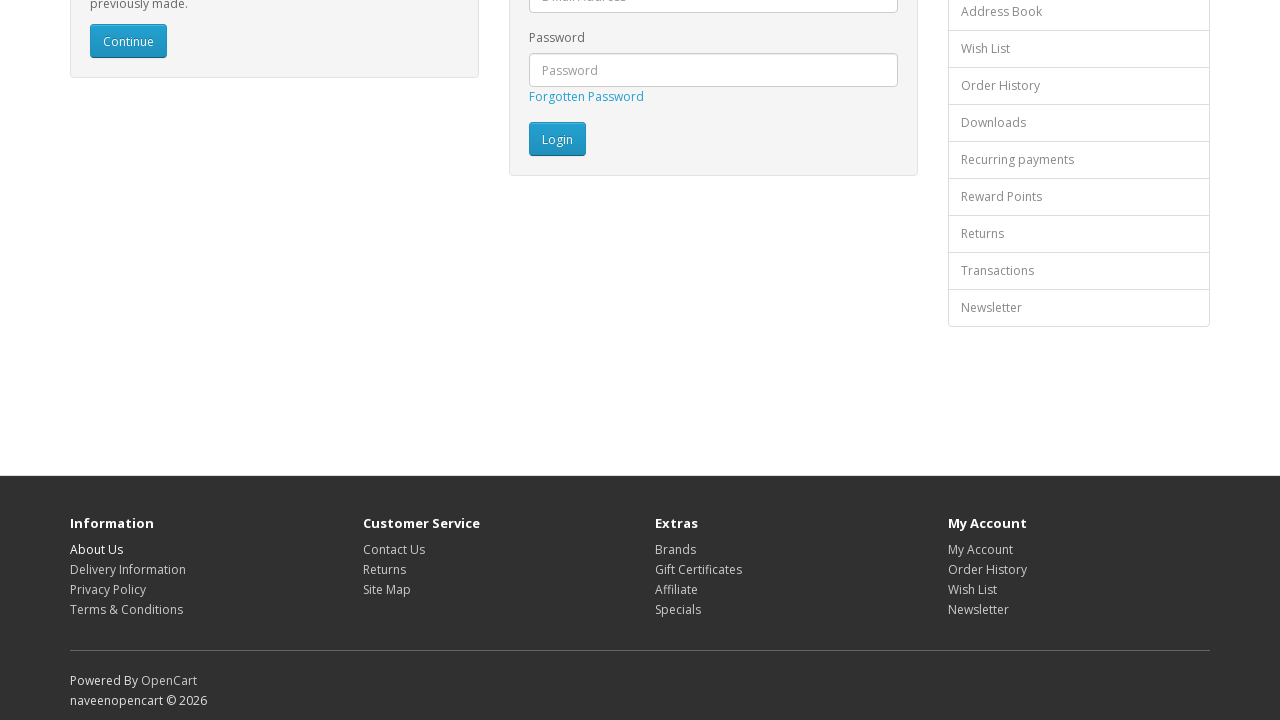

Waited for page to load after navigating back from footer link 1
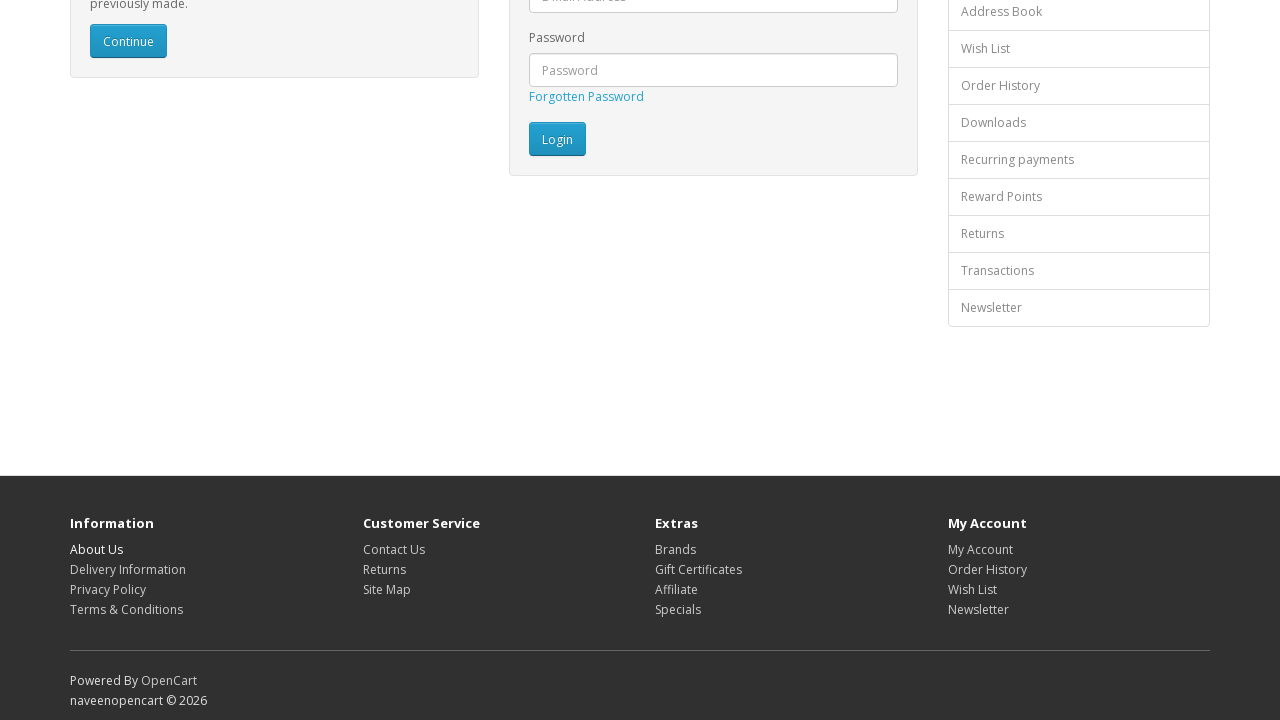

Waited 1000ms before next footer link iteration
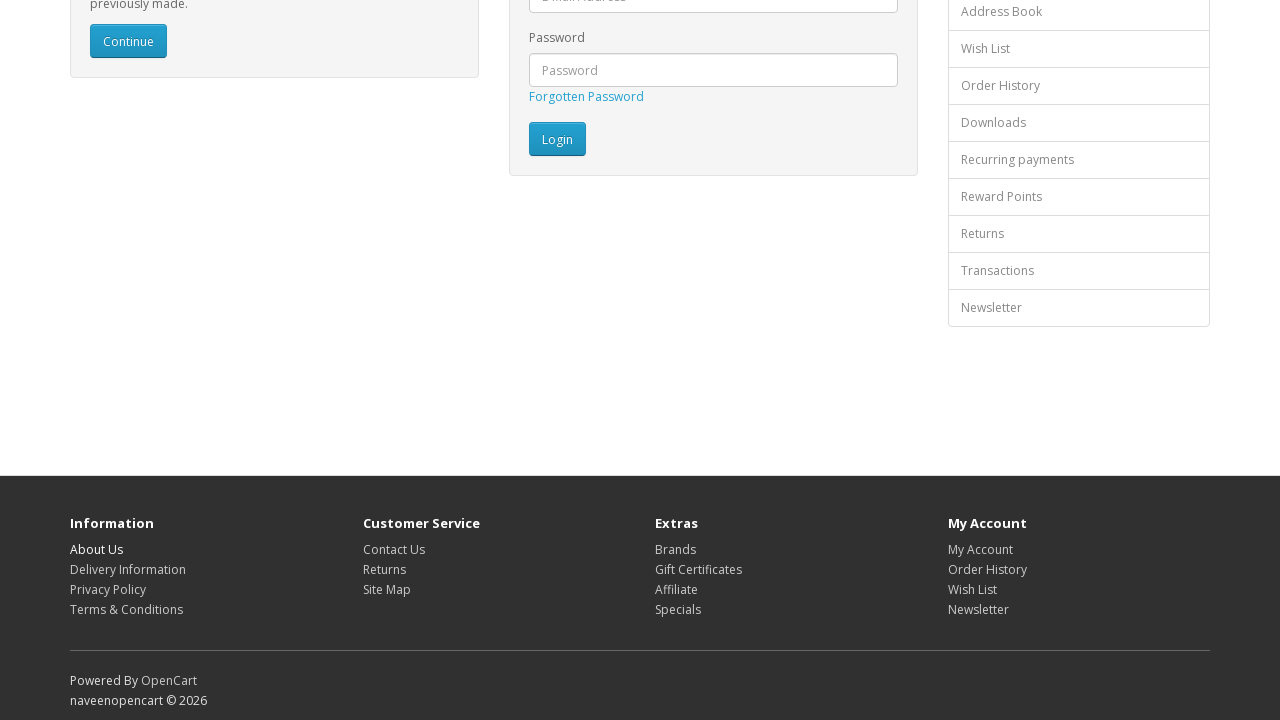

Re-queried footer links before clicking link 2
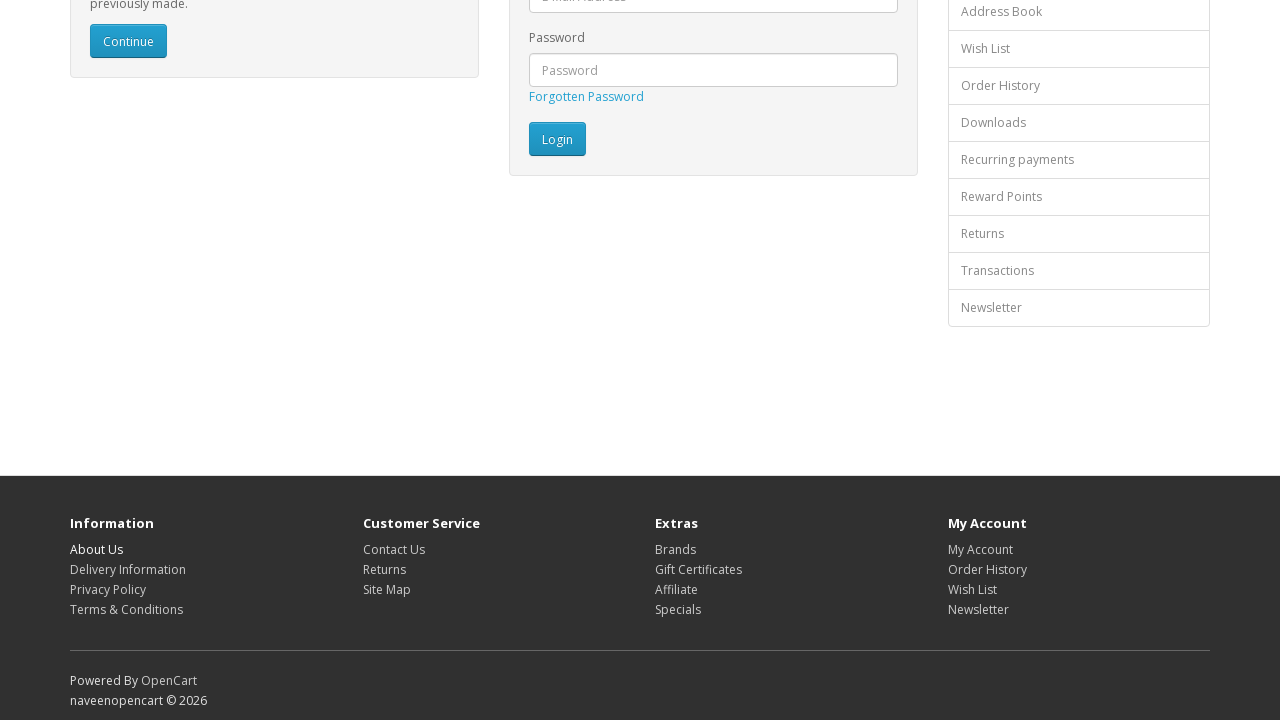

Clicked footer link at index 1 at (128, 569) on xpath=//footer//a >> nth=1
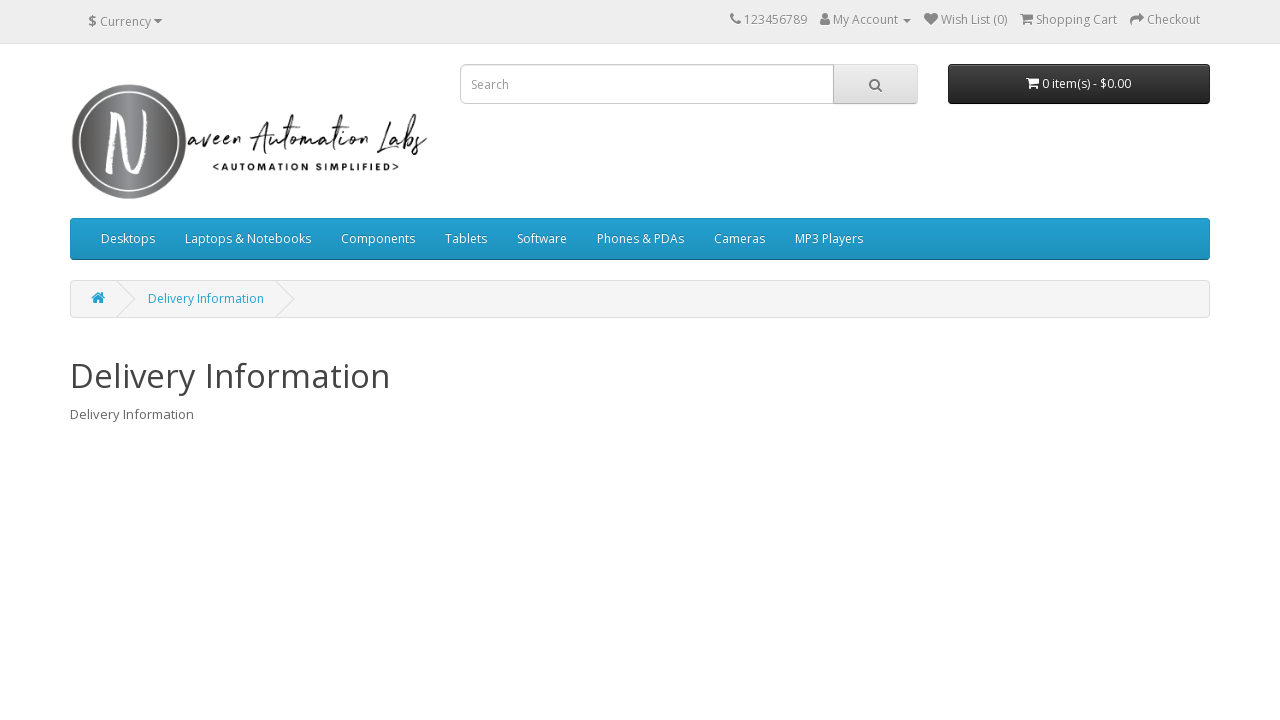

Waited for page to load after clicking footer link 2
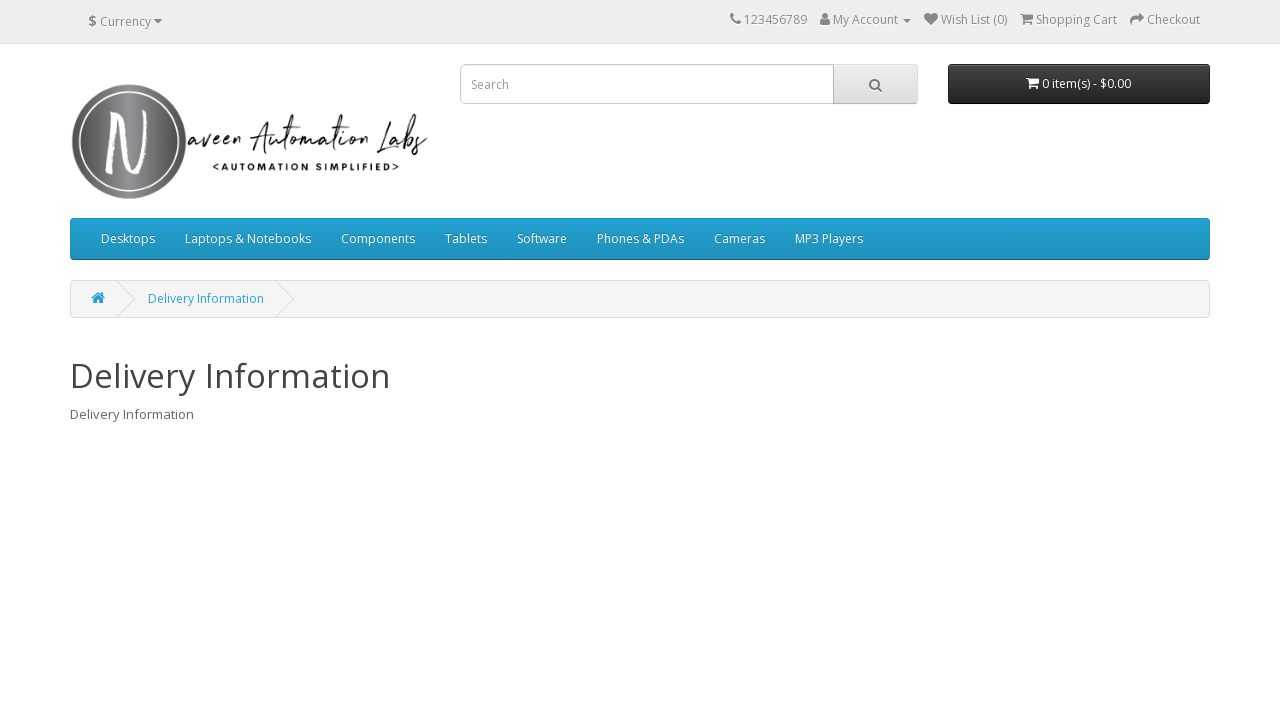

Navigated back from footer link 2
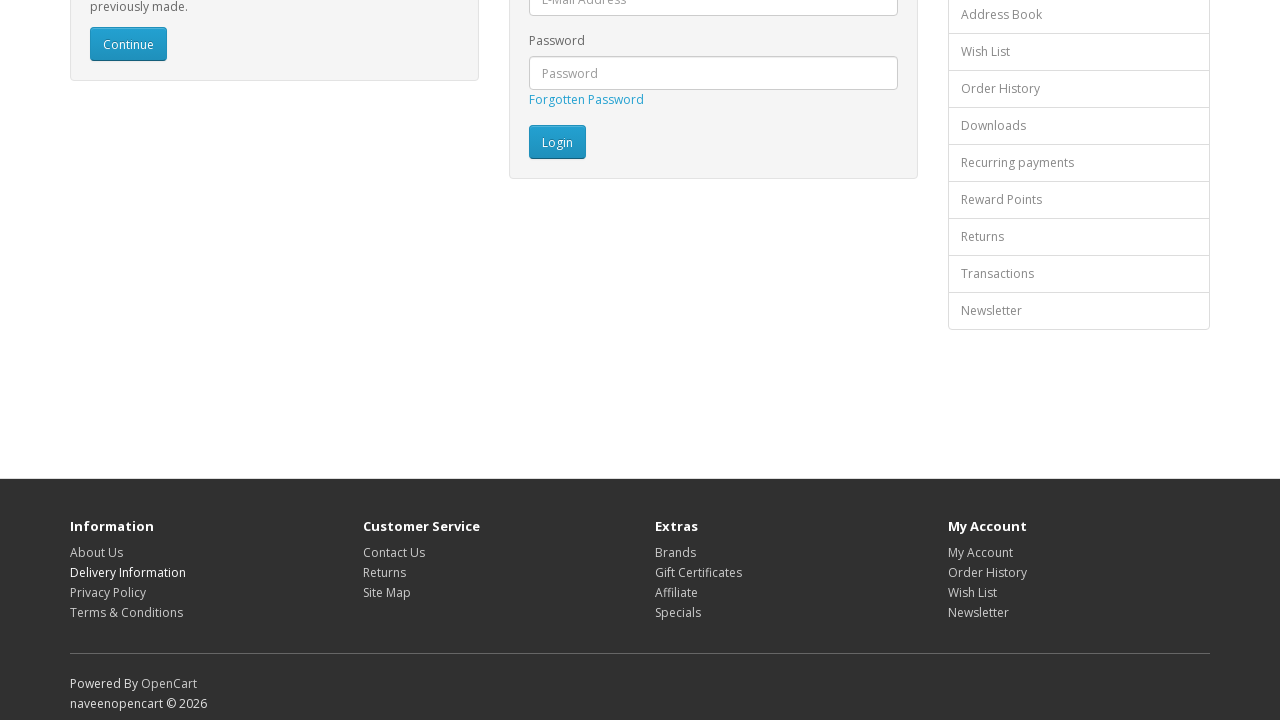

Waited for page to load after navigating back from footer link 2
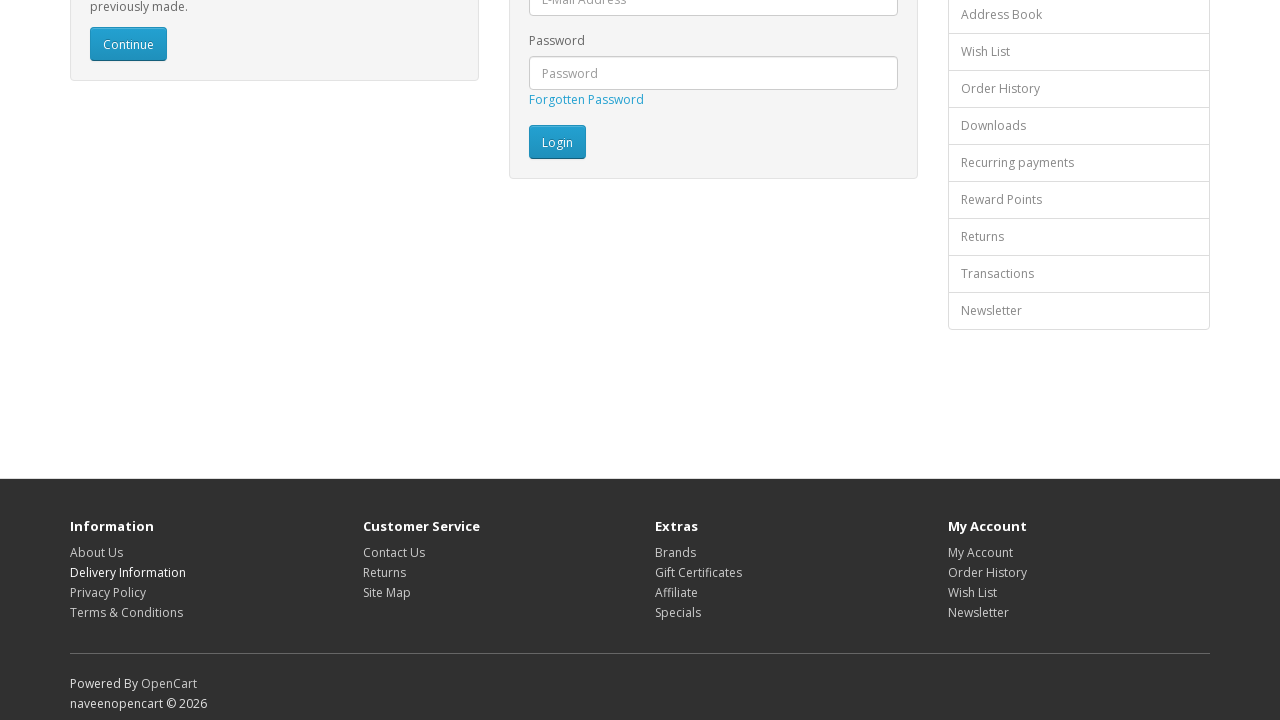

Waited 1000ms before next footer link iteration
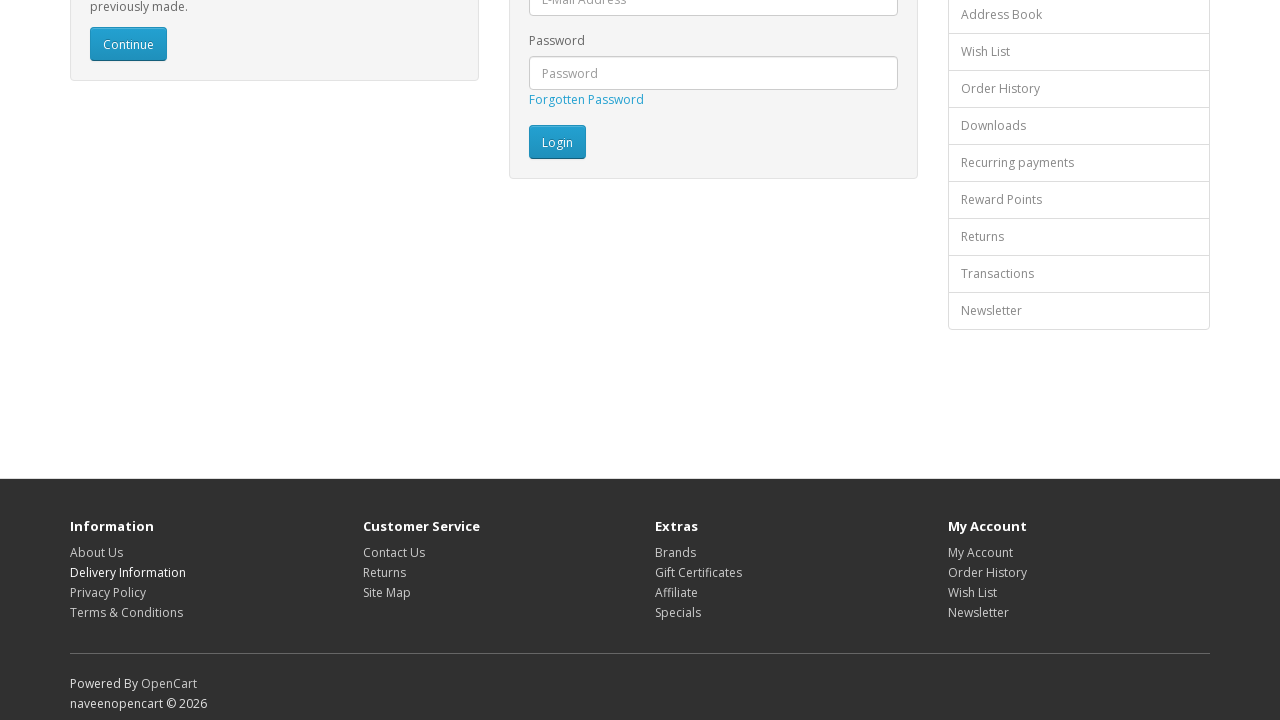

Re-queried footer links before clicking link 3
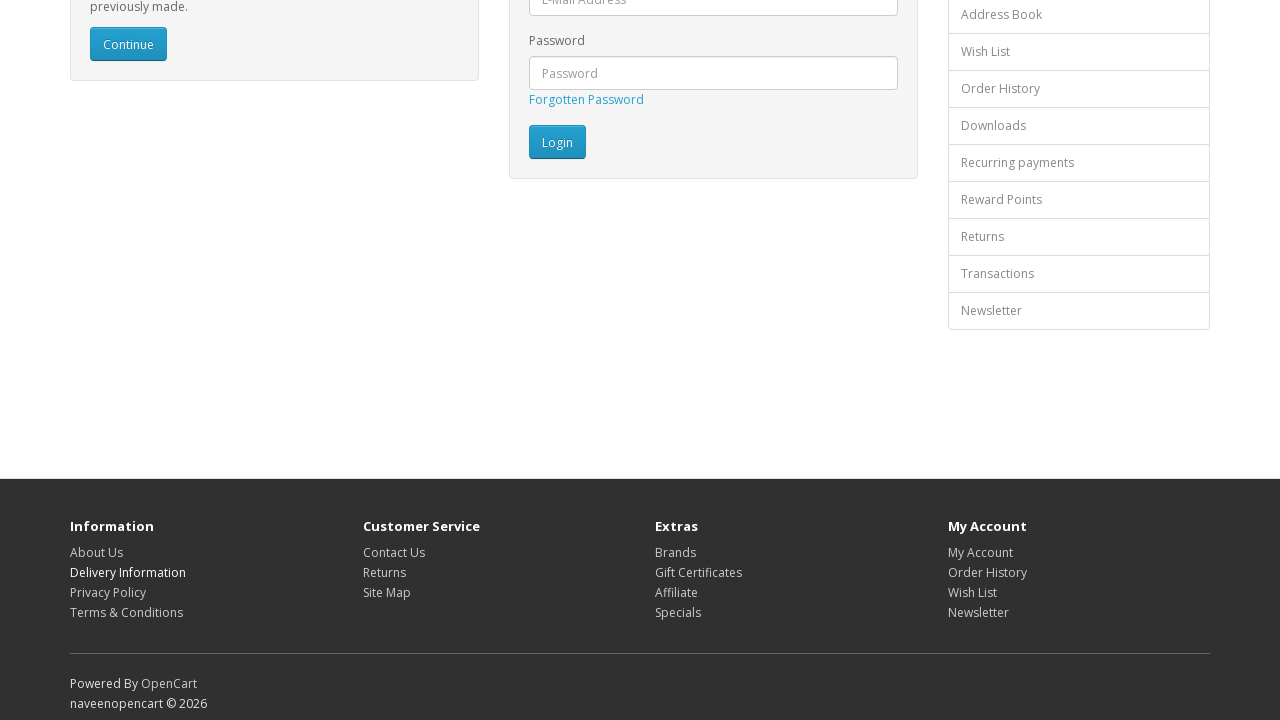

Clicked footer link at index 2 at (108, 592) on xpath=//footer//a >> nth=2
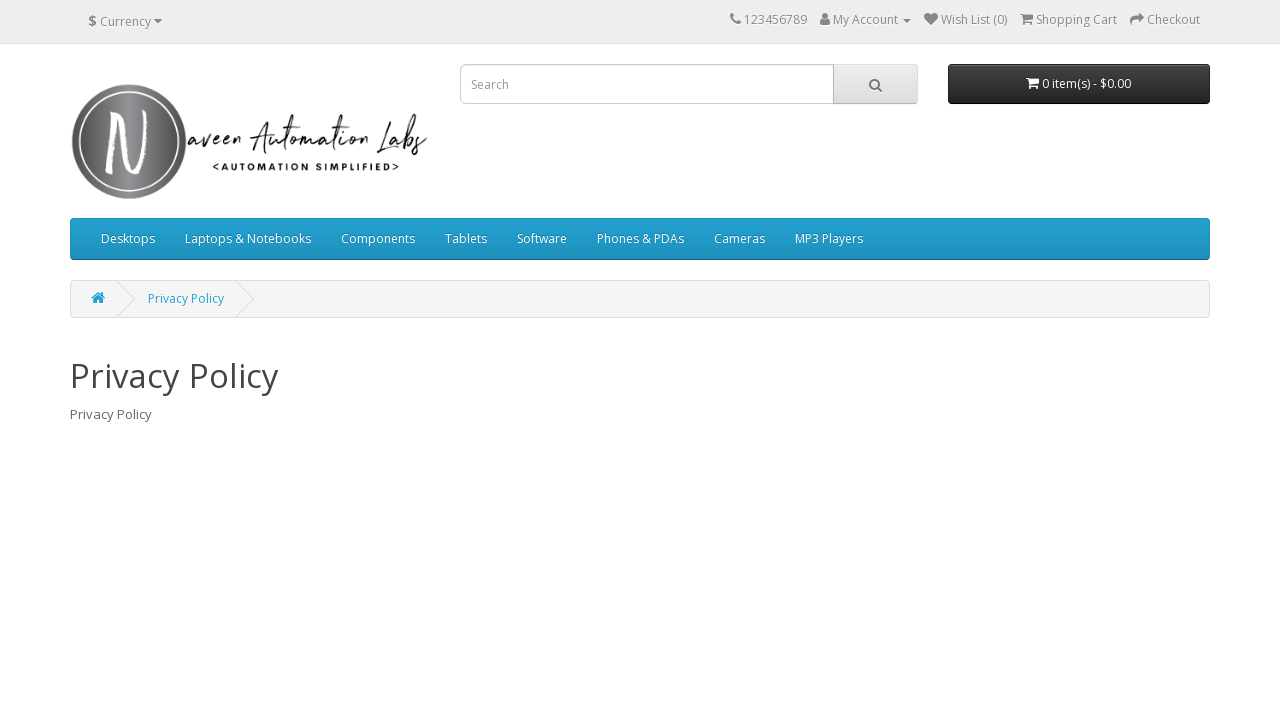

Waited for page to load after clicking footer link 3
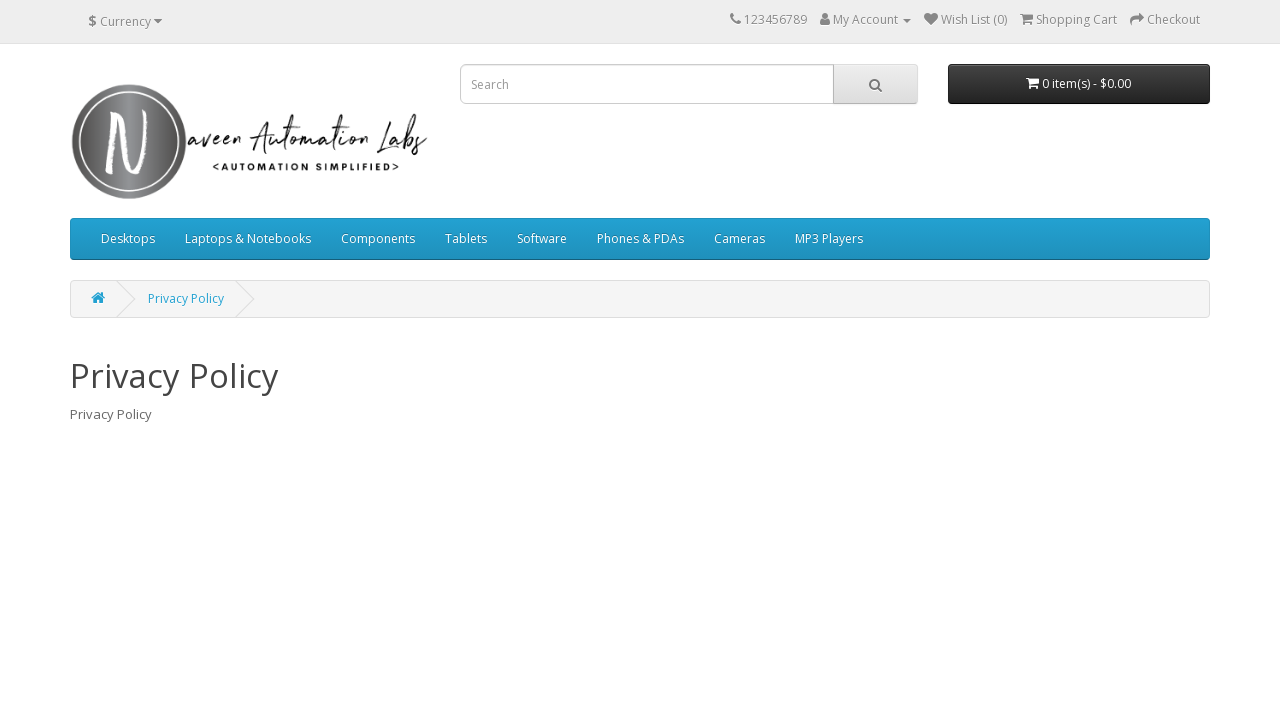

Navigated back from footer link 3
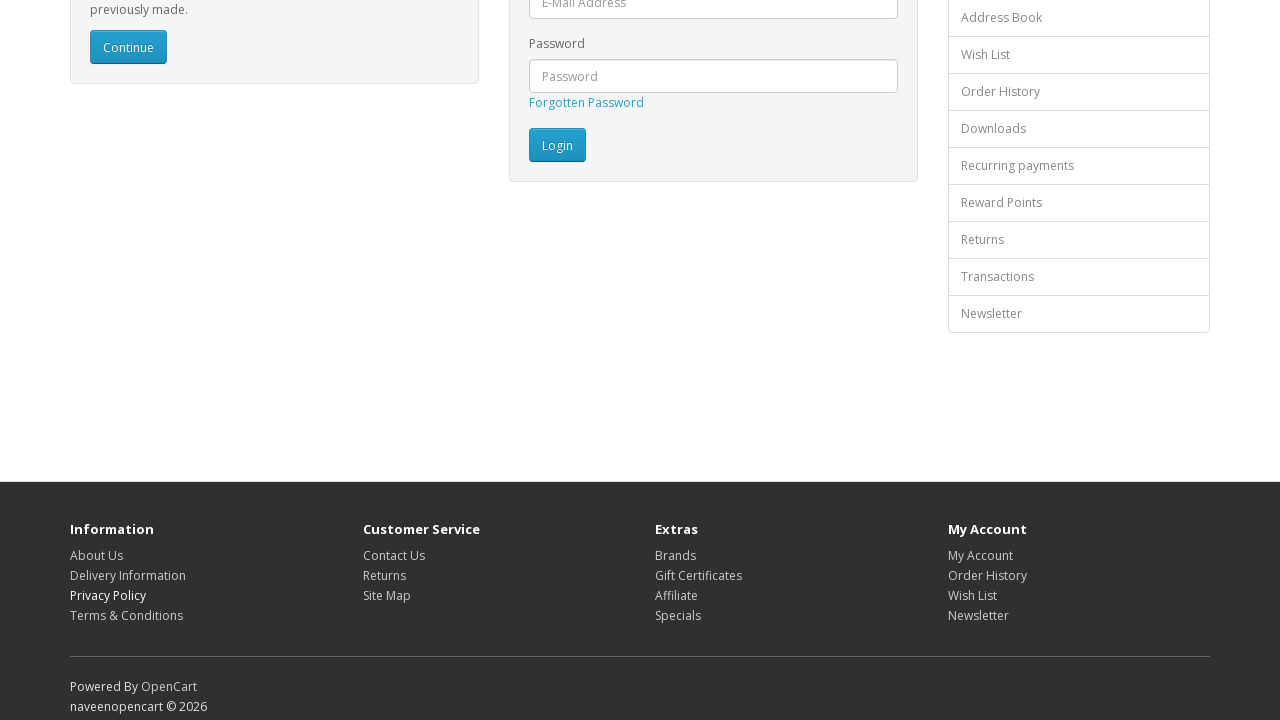

Waited for page to load after navigating back from footer link 3
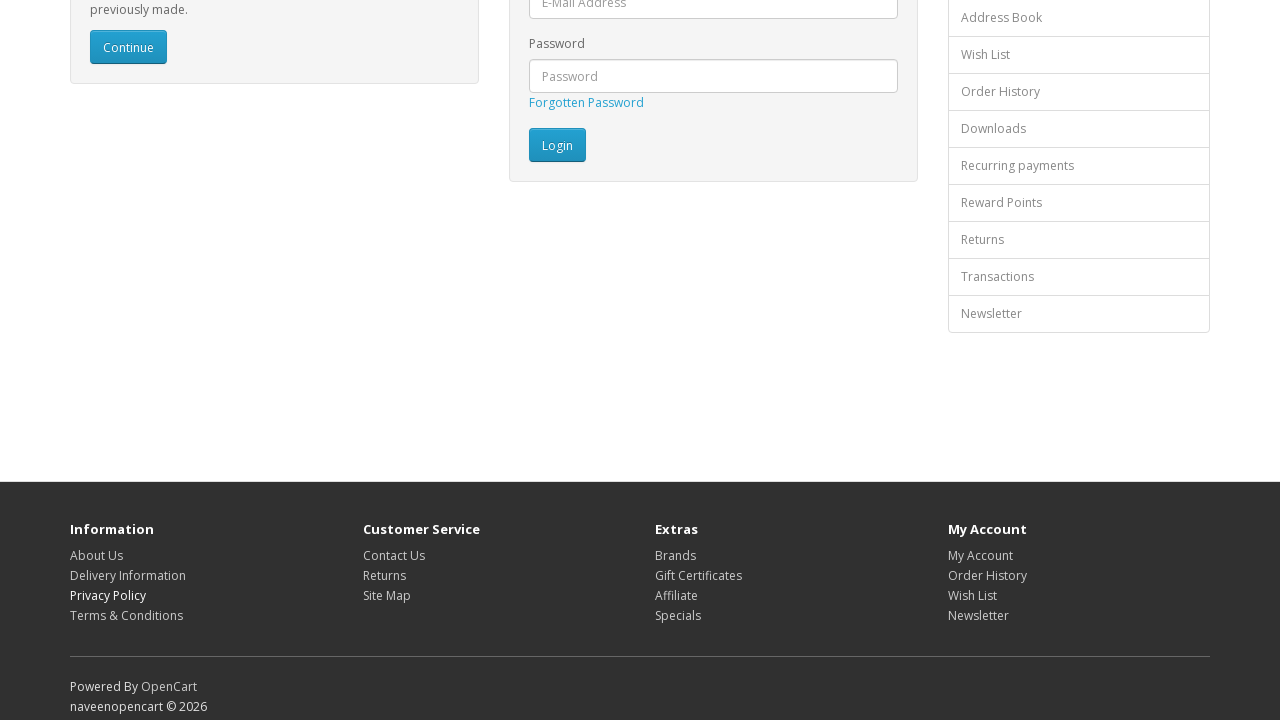

Waited 1000ms before next footer link iteration
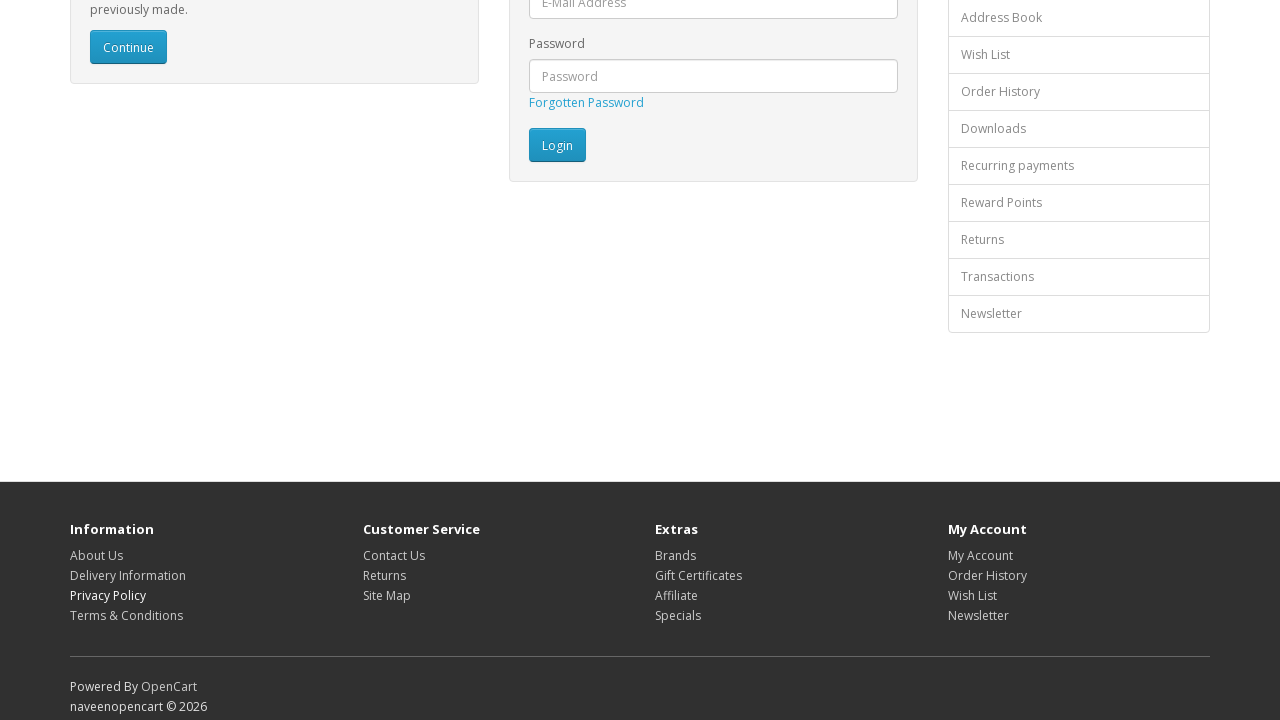

Re-queried footer links before clicking link 4
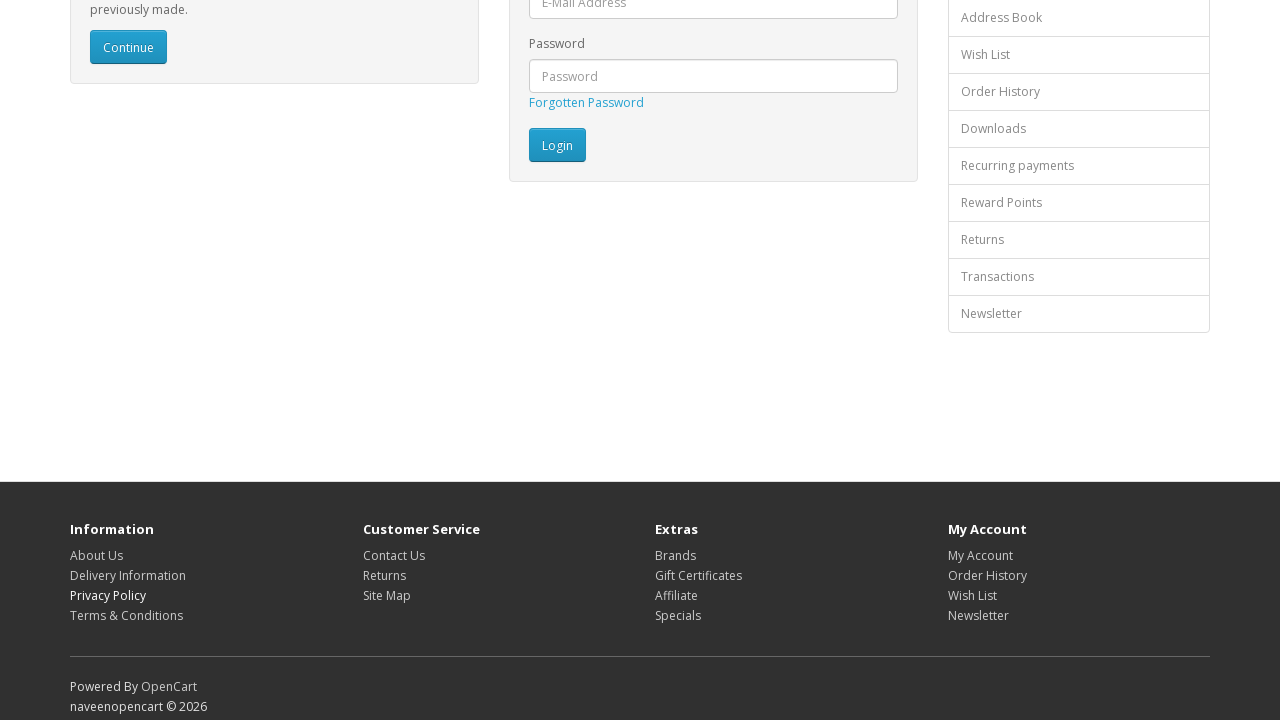

Clicked footer link at index 3 at (126, 615) on xpath=//footer//a >> nth=3
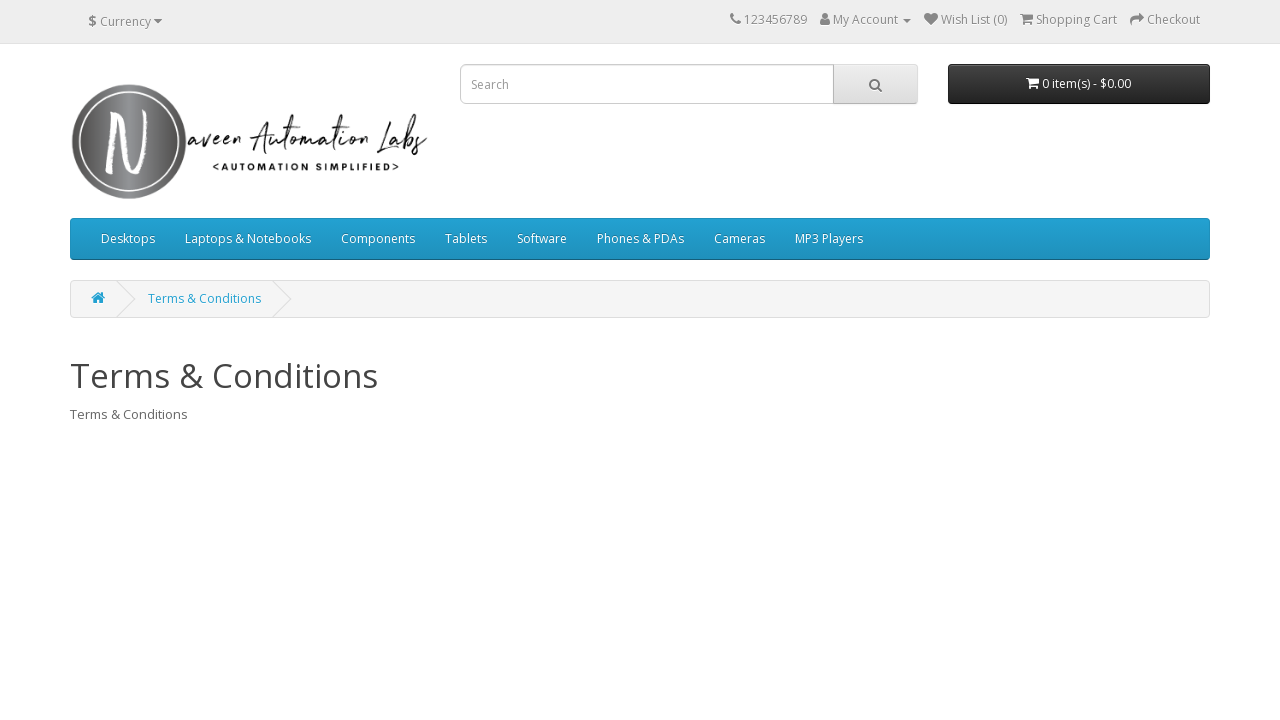

Waited for page to load after clicking footer link 4
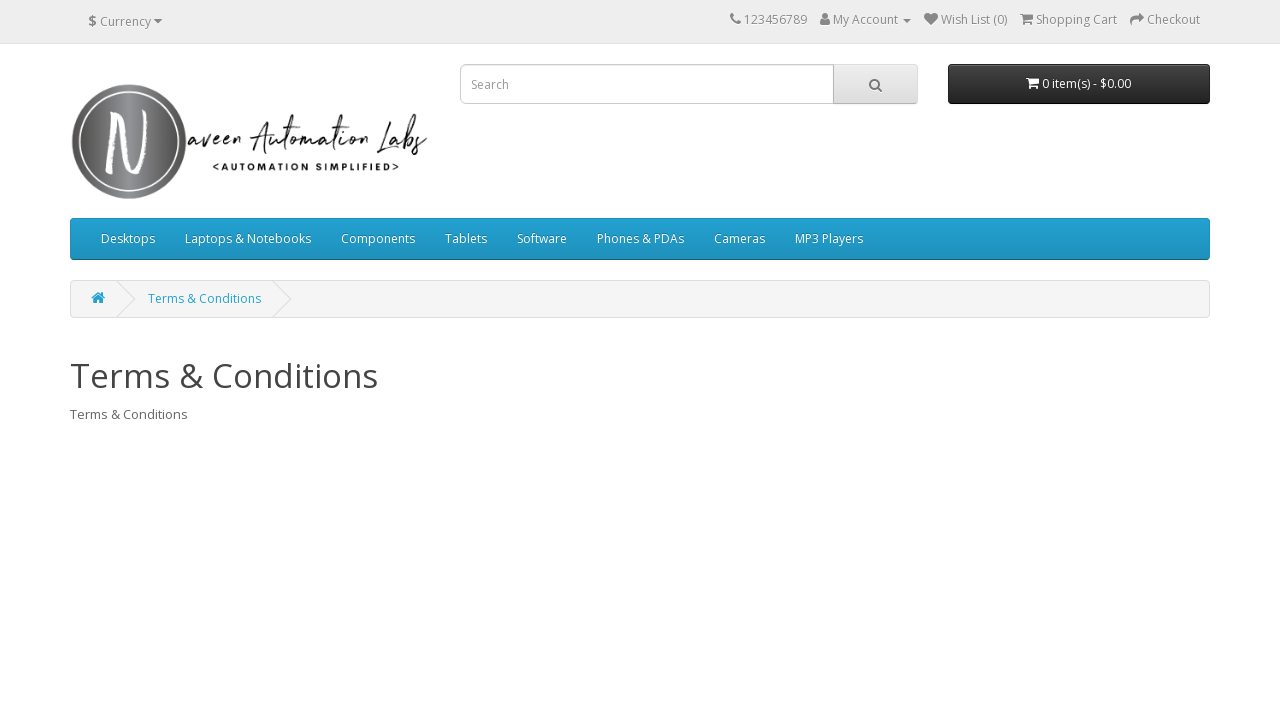

Navigated back from footer link 4
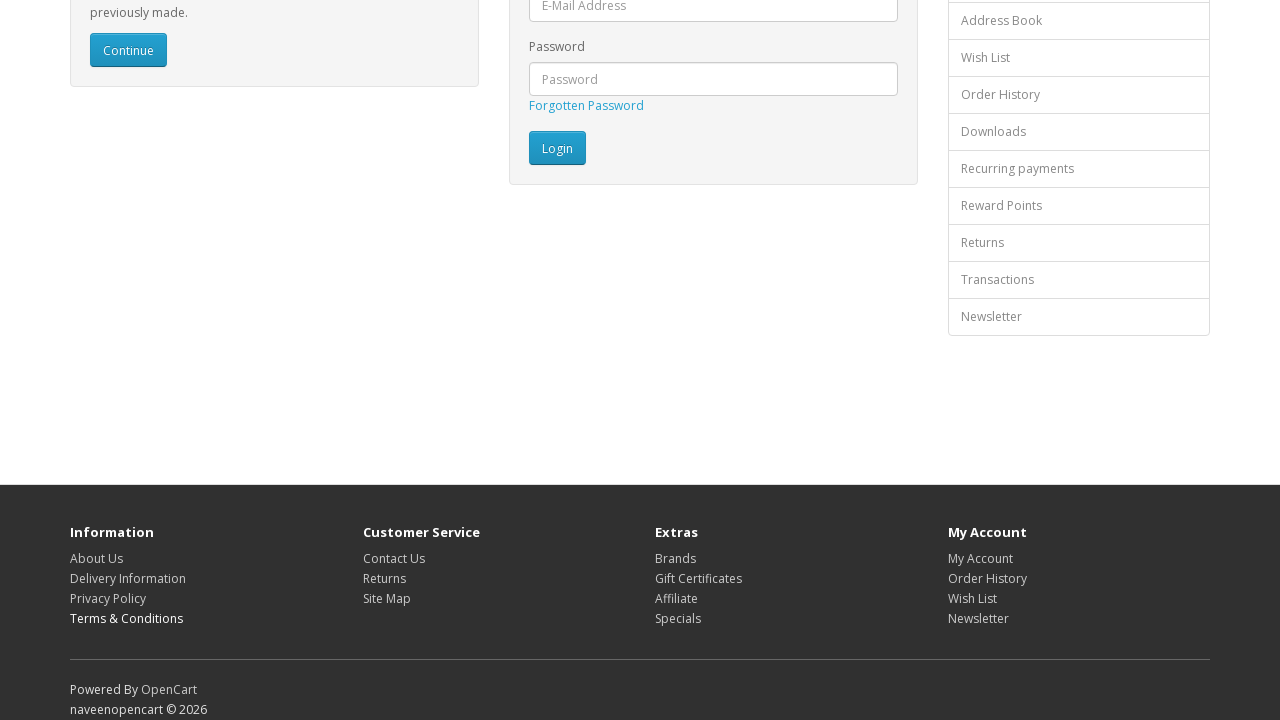

Waited for page to load after navigating back from footer link 4
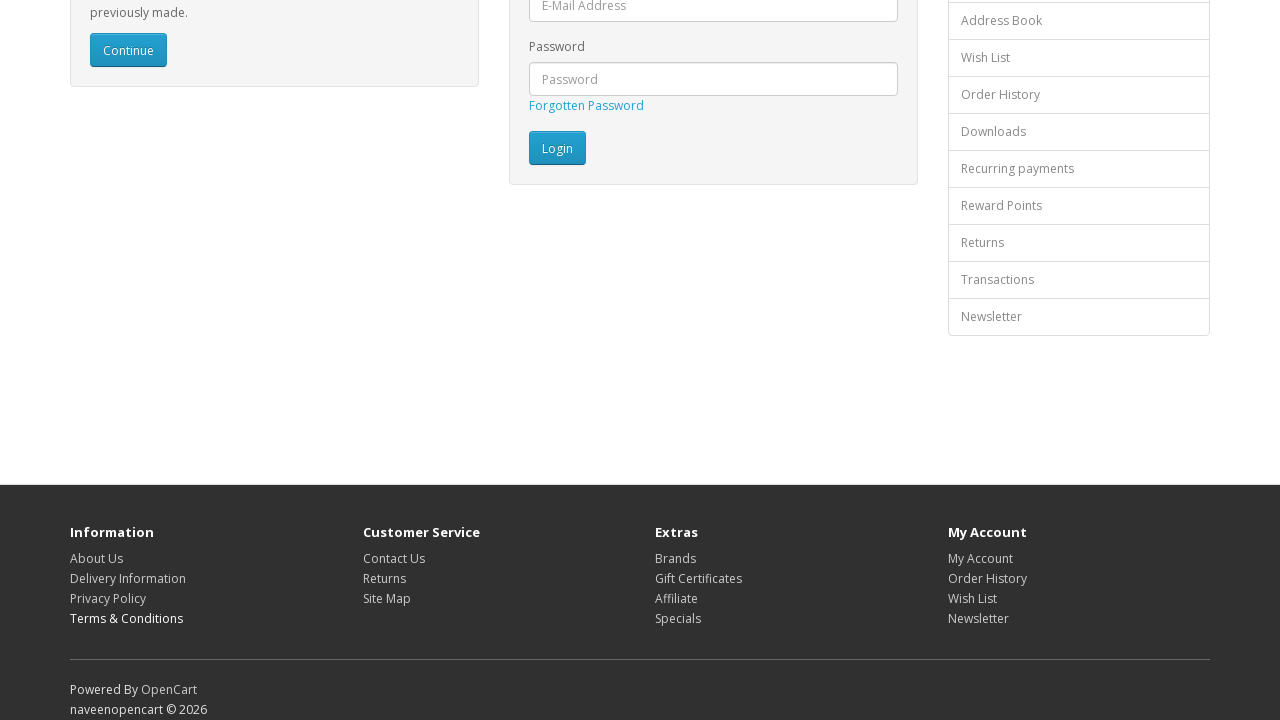

Waited 1000ms before next footer link iteration
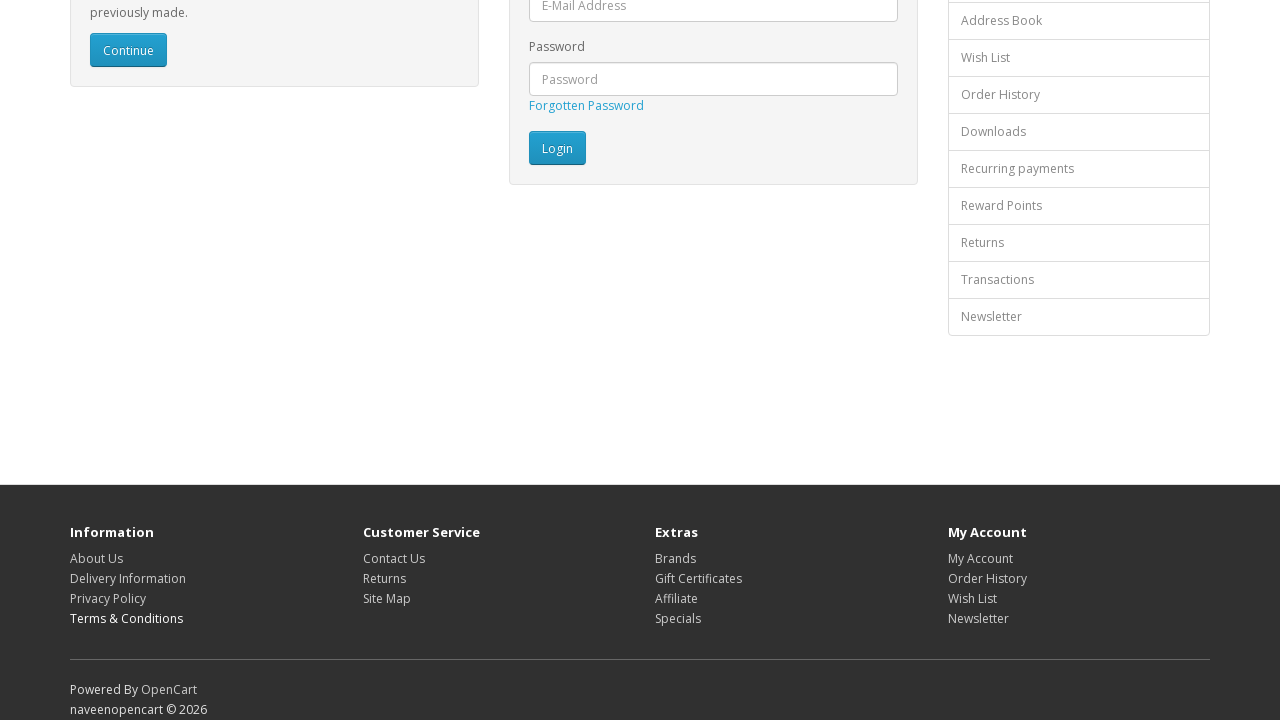

Re-queried footer links before clicking link 5
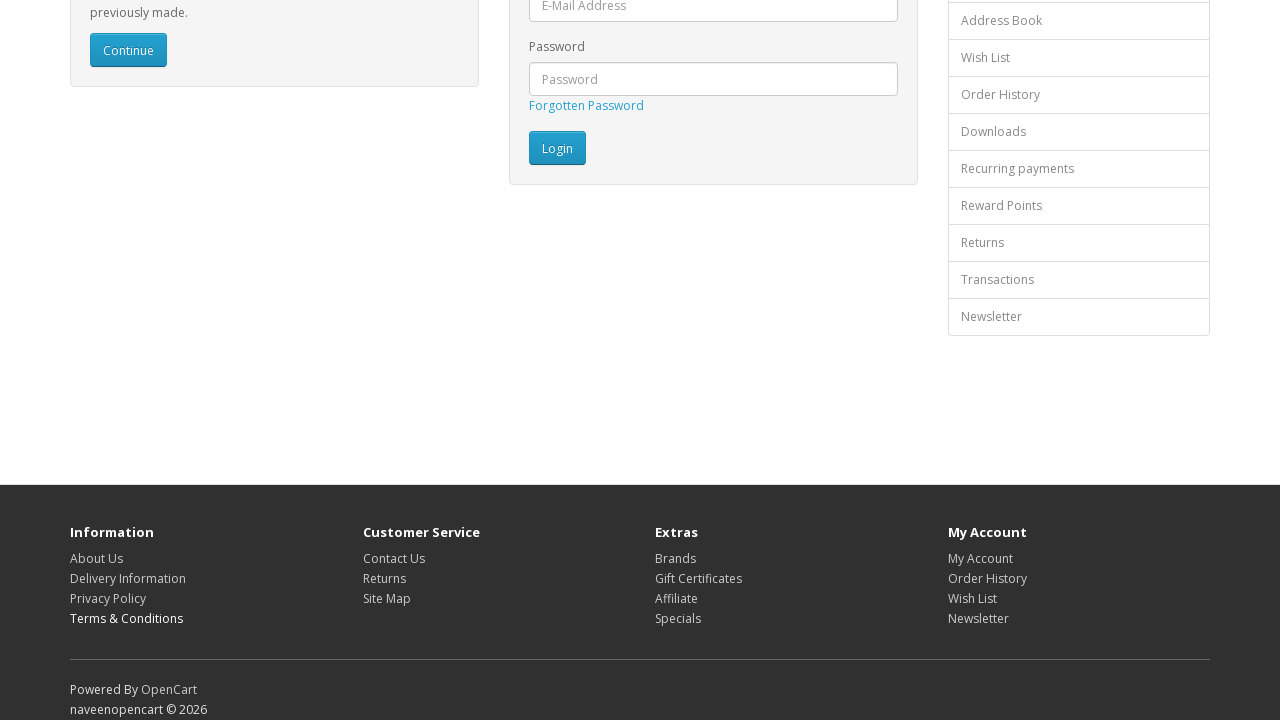

Clicked footer link at index 4 at (394, 558) on xpath=//footer//a >> nth=4
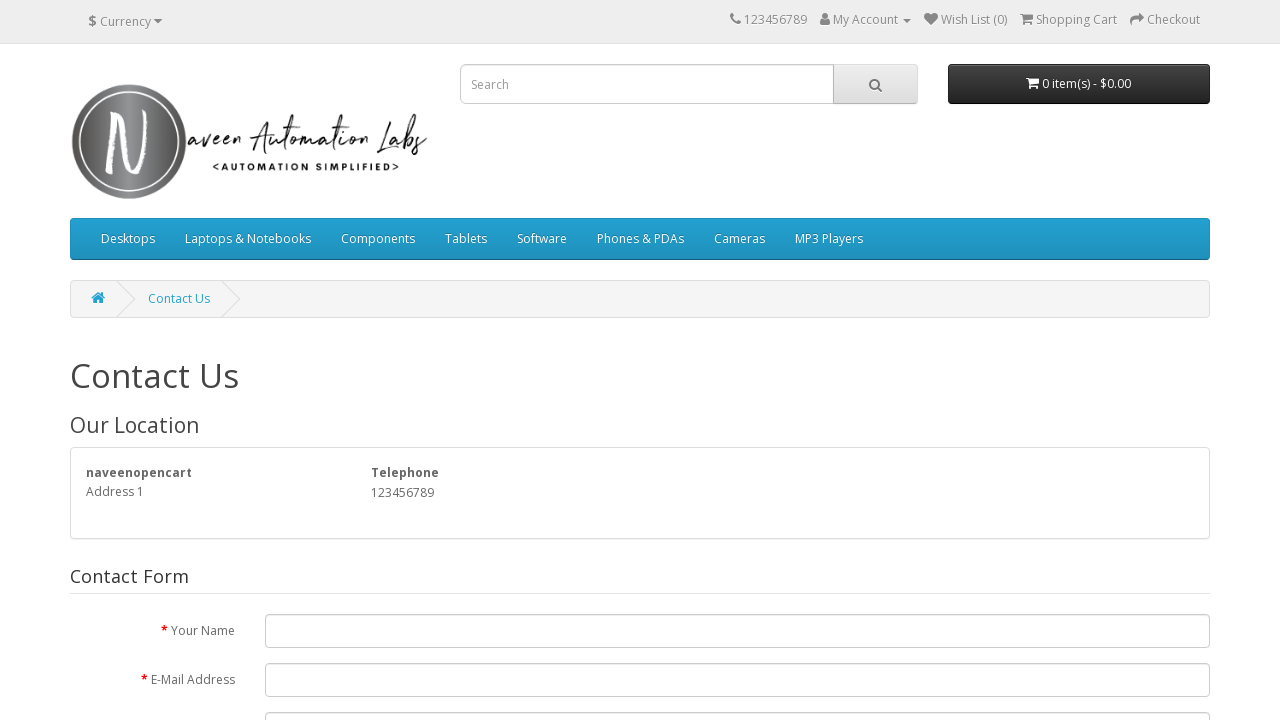

Waited for page to load after clicking footer link 5
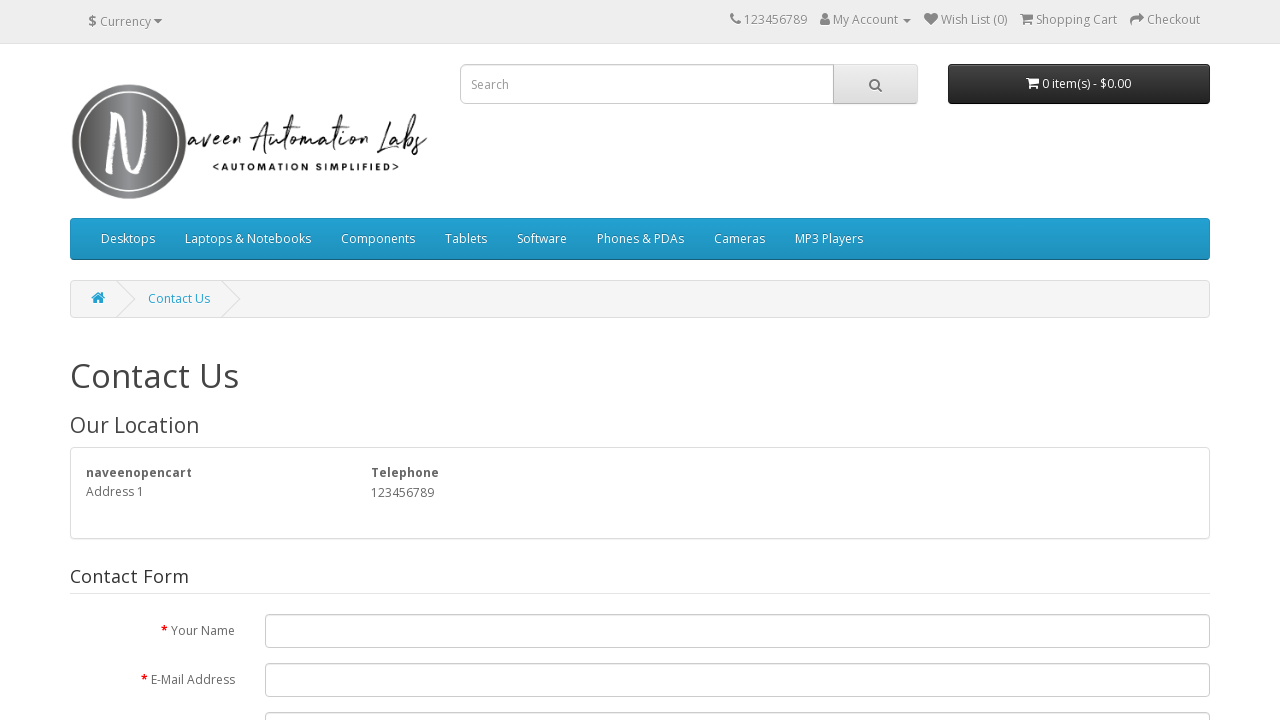

Navigated back from footer link 5
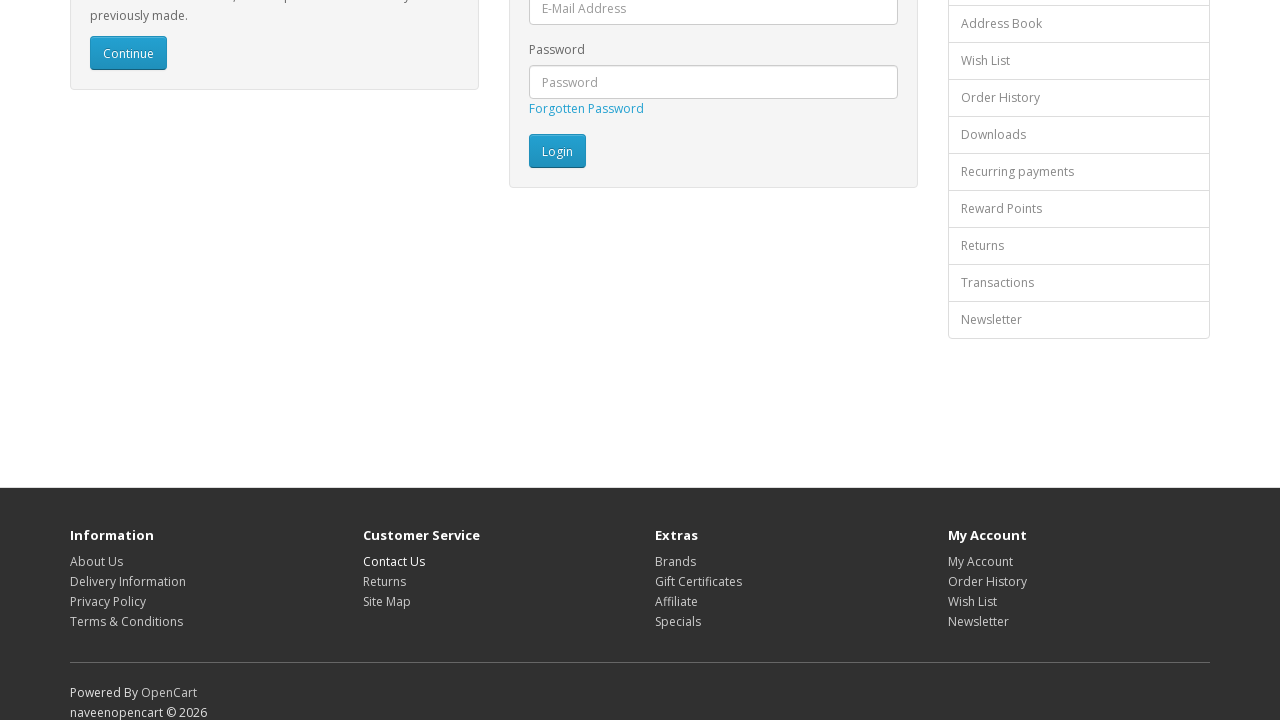

Waited for page to load after navigating back from footer link 5
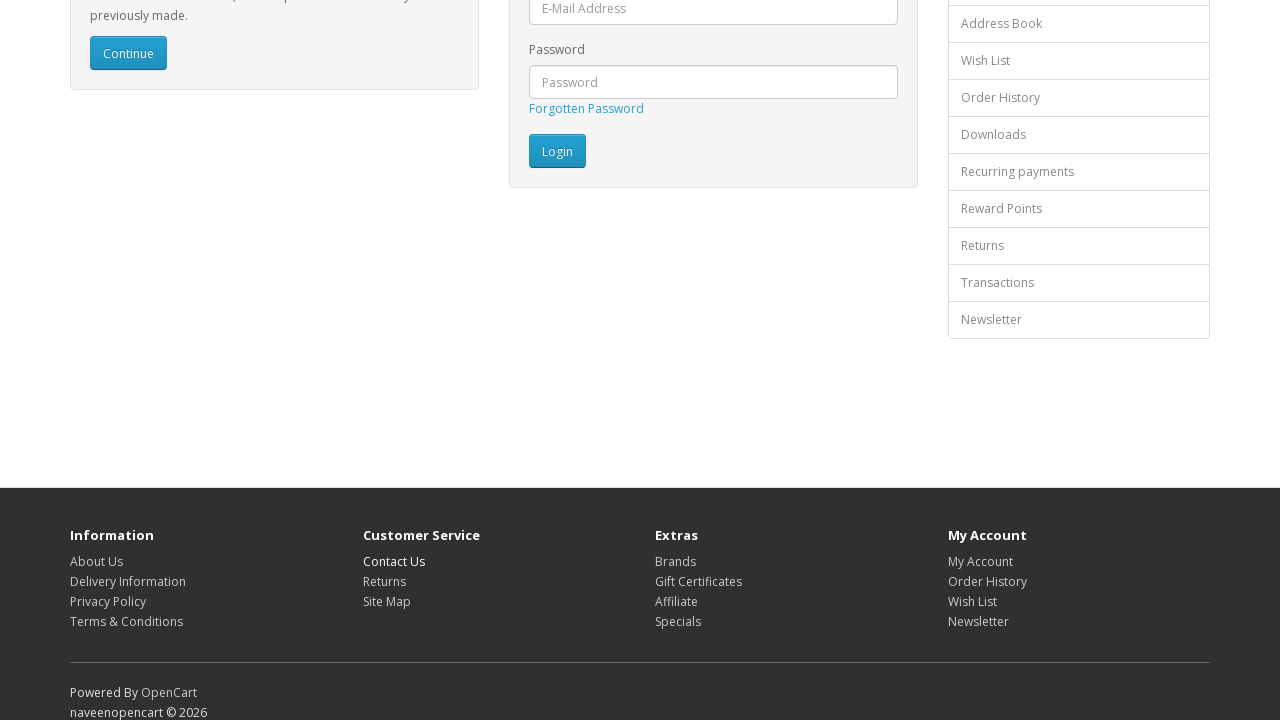

Waited 1000ms before next footer link iteration
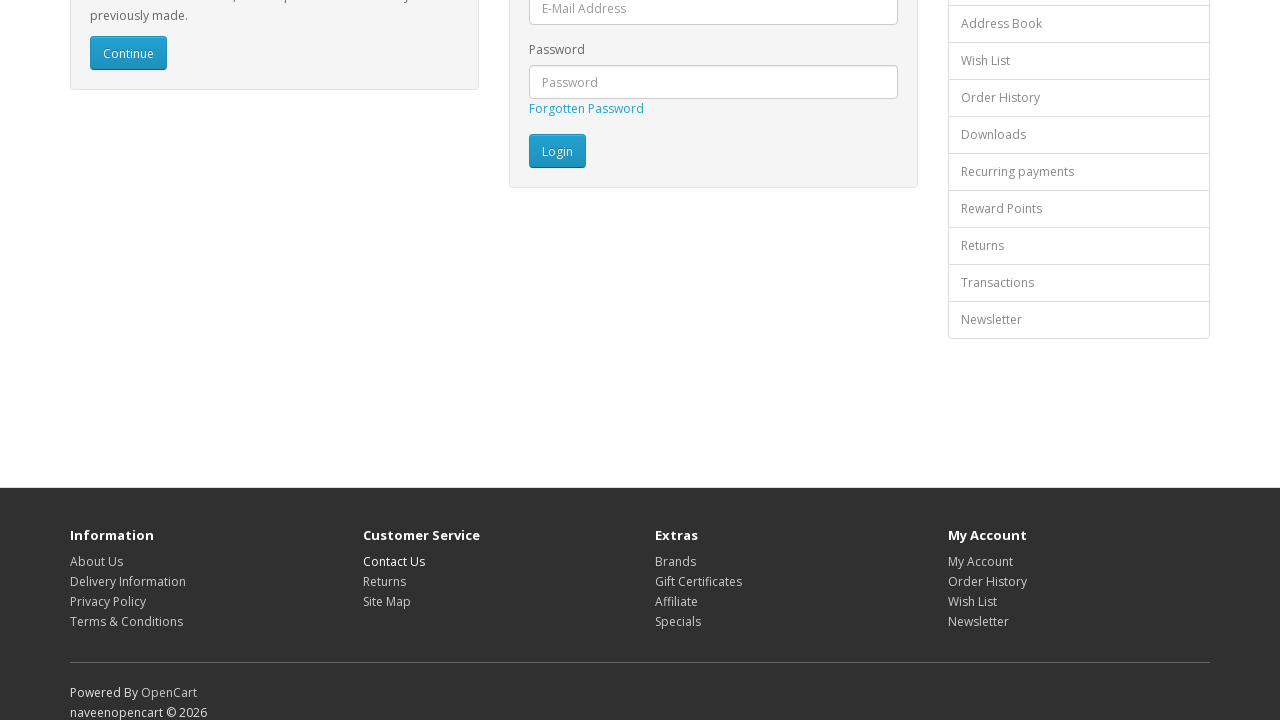

Re-queried footer links before clicking link 6
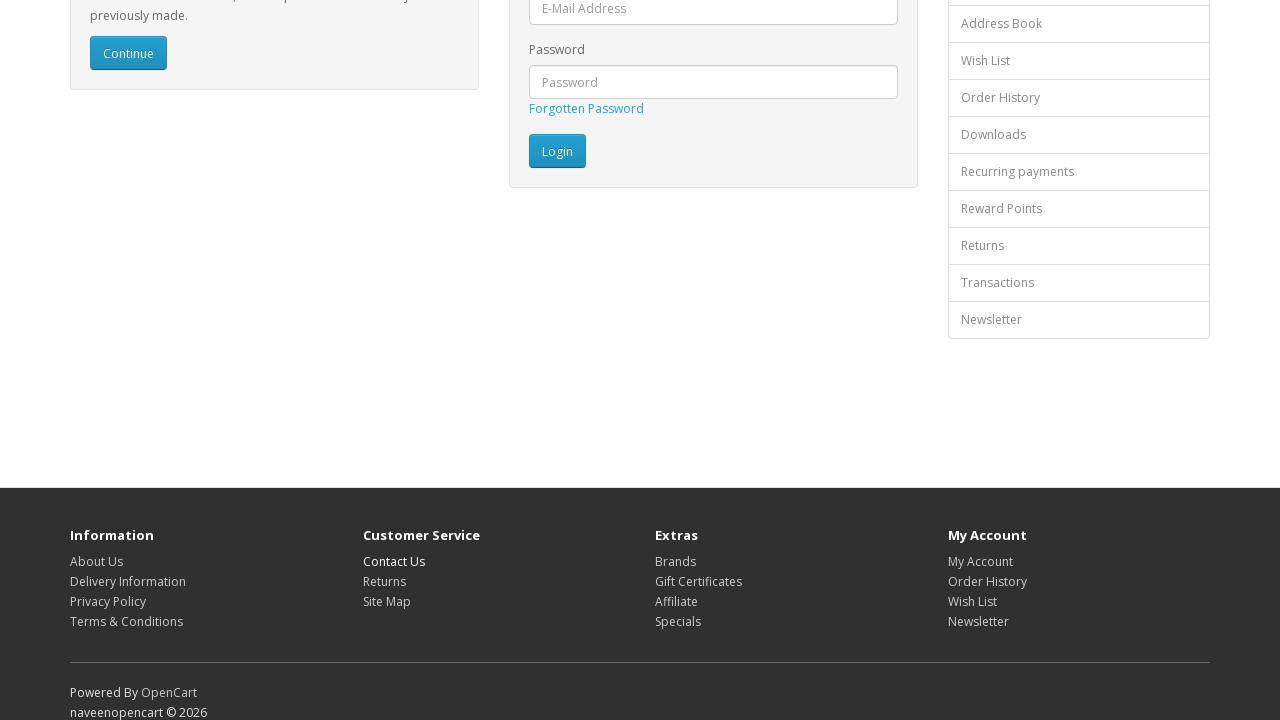

Clicked footer link at index 5 at (384, 581) on xpath=//footer//a >> nth=5
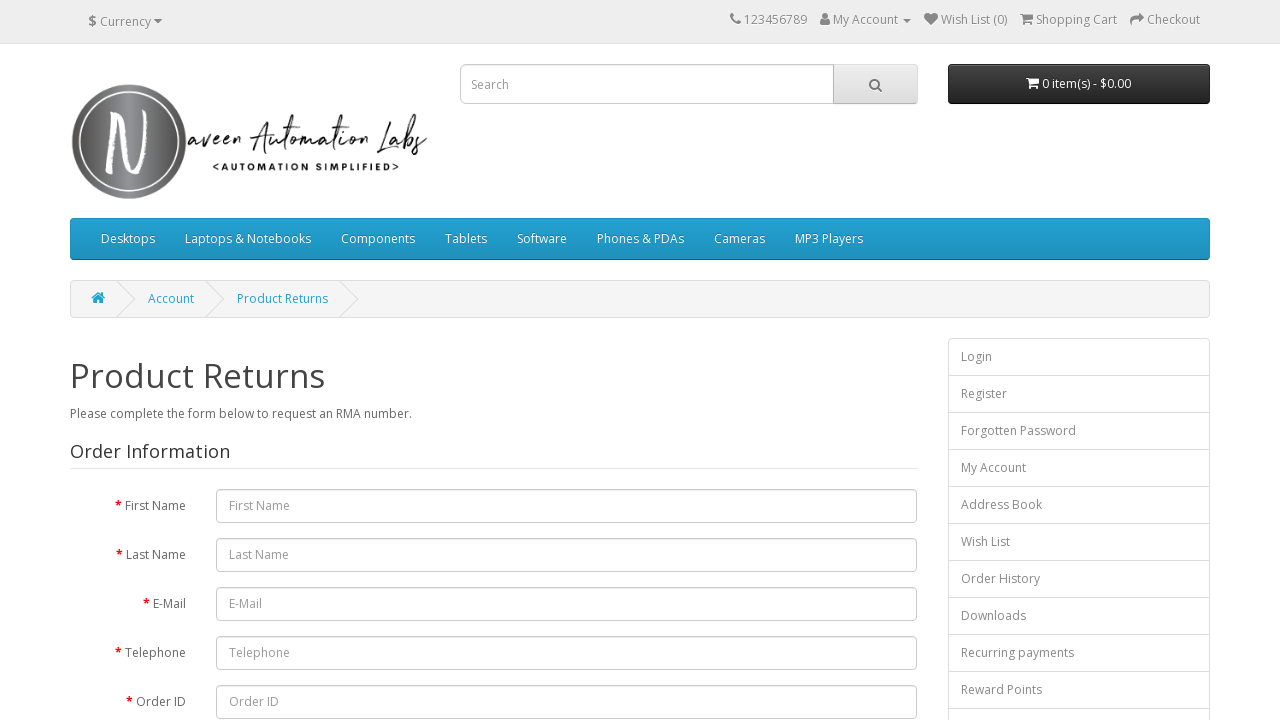

Waited for page to load after clicking footer link 6
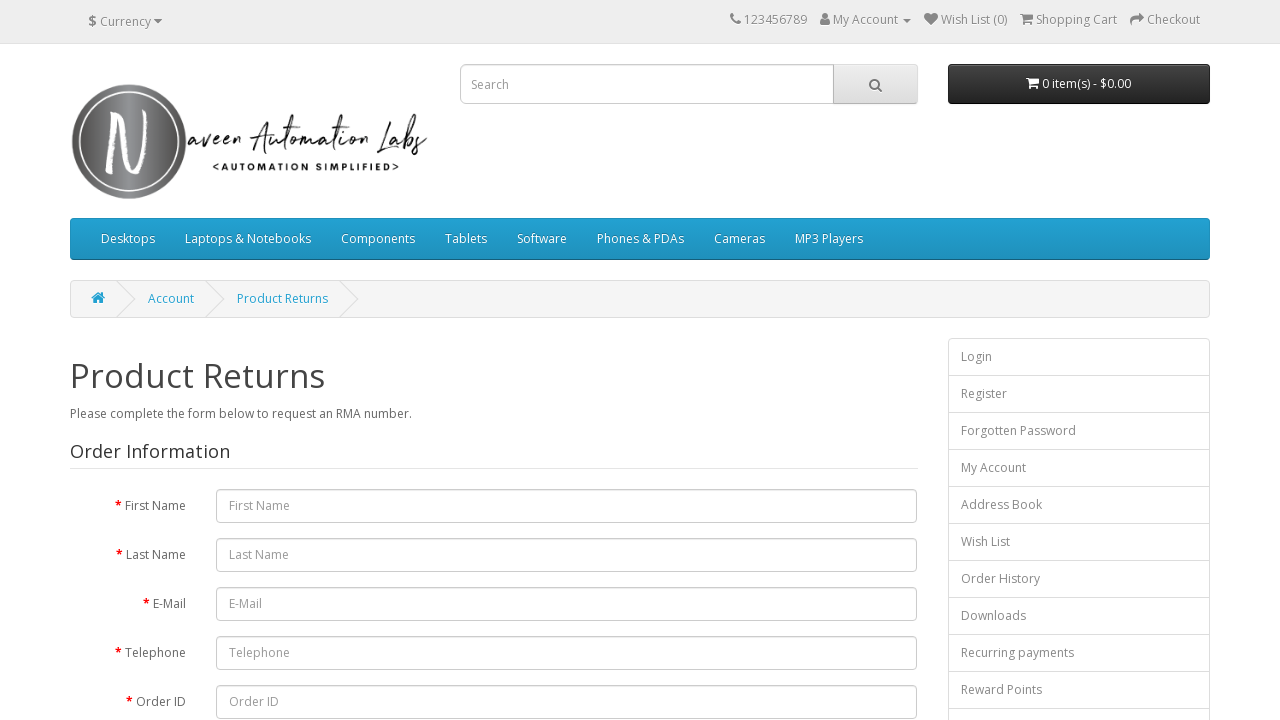

Navigated back from footer link 6
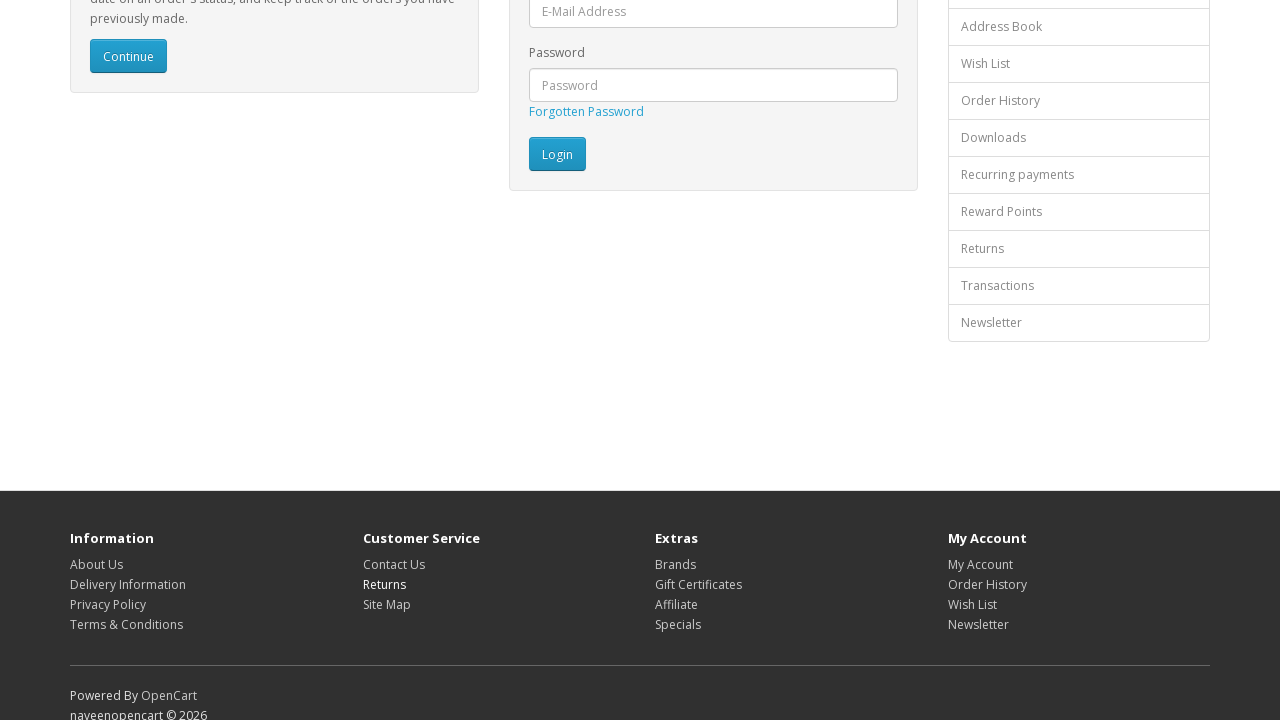

Waited for page to load after navigating back from footer link 6
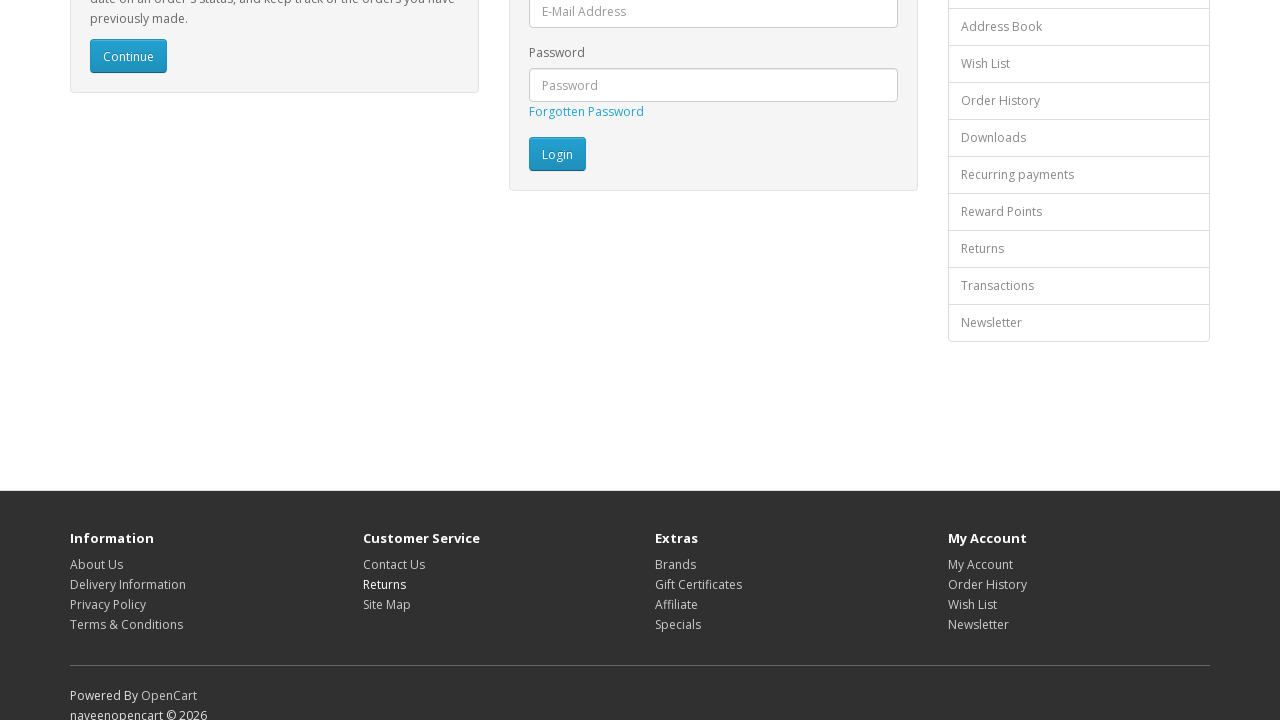

Waited 1000ms before next footer link iteration
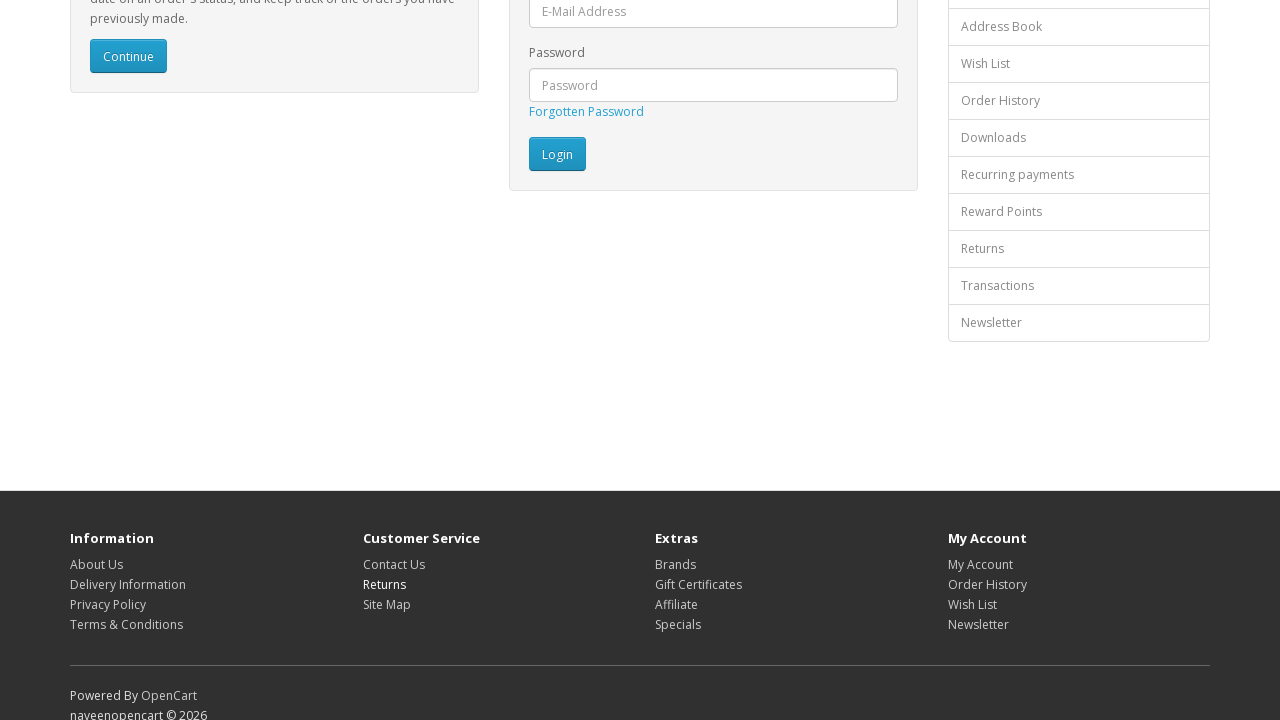

Re-queried footer links before clicking link 7
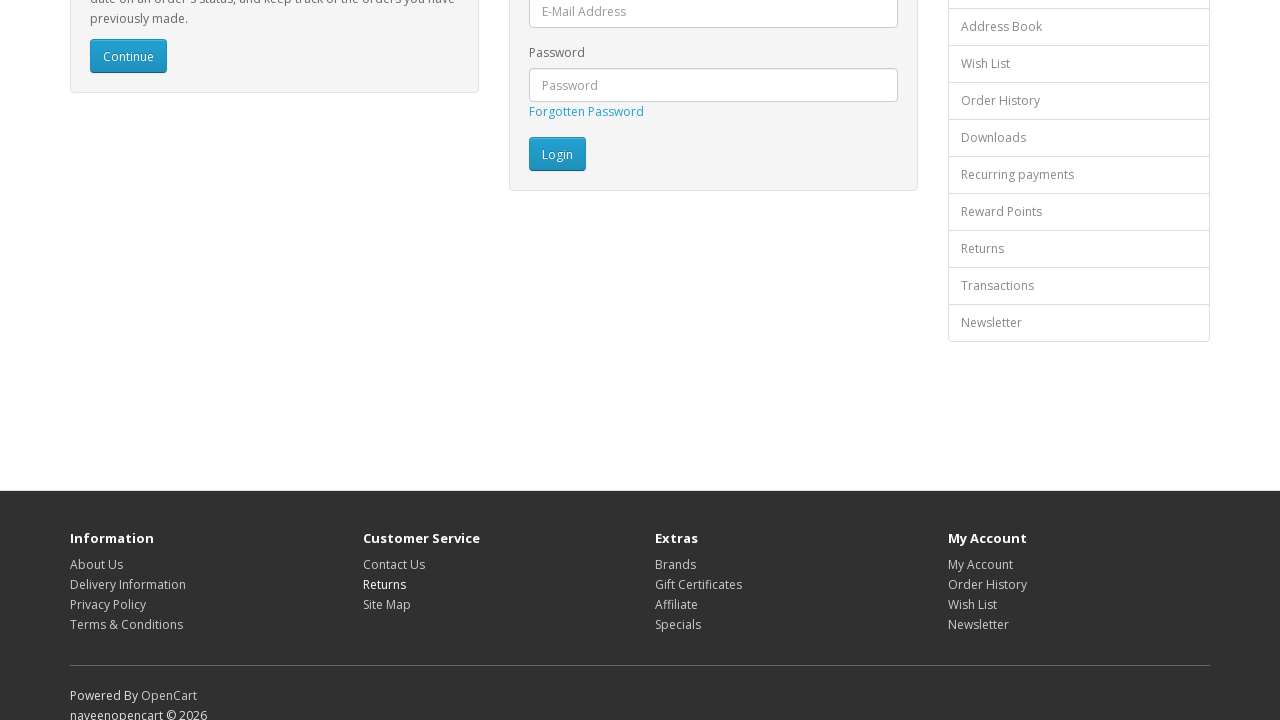

Clicked footer link at index 6 at (386, 604) on xpath=//footer//a >> nth=6
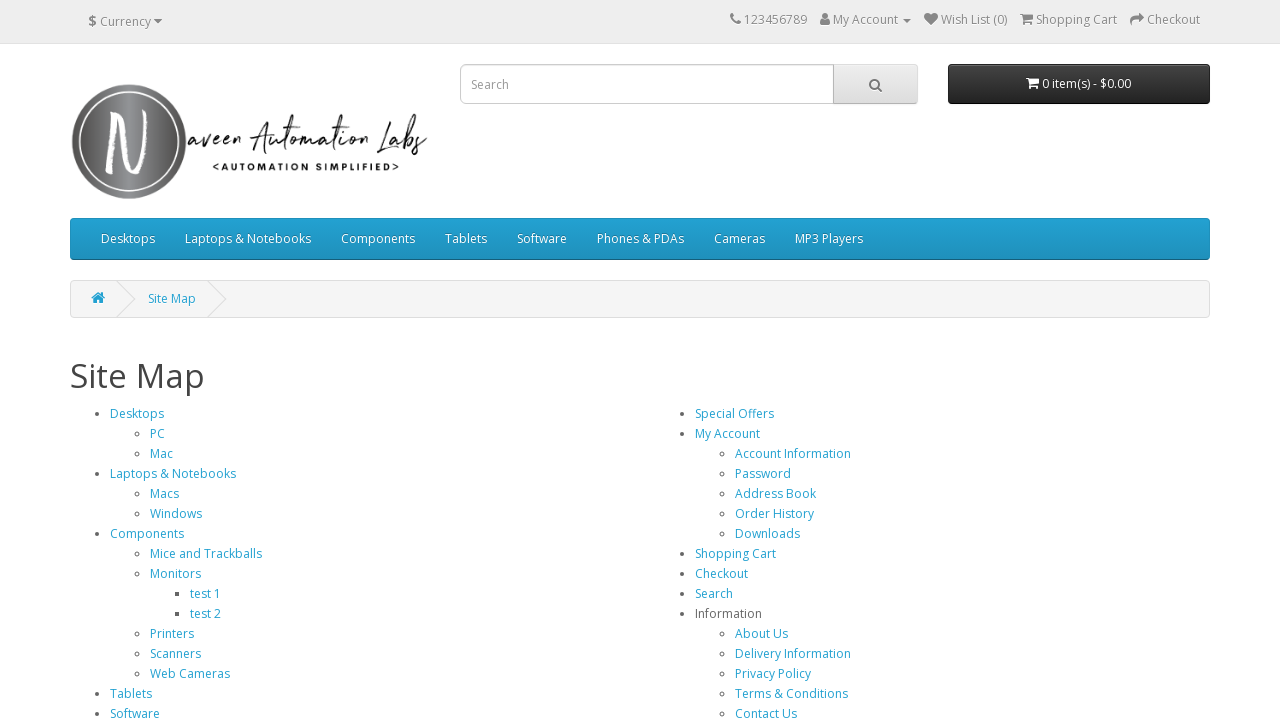

Waited for page to load after clicking footer link 7
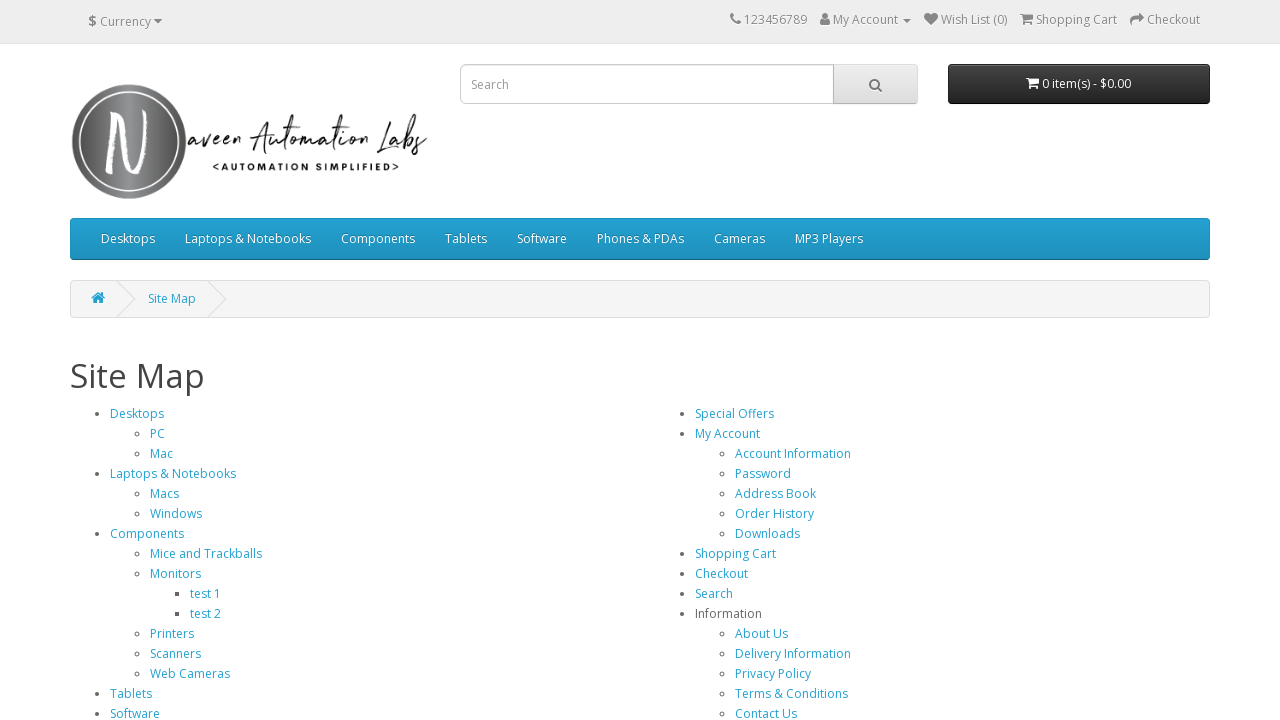

Navigated back from footer link 7
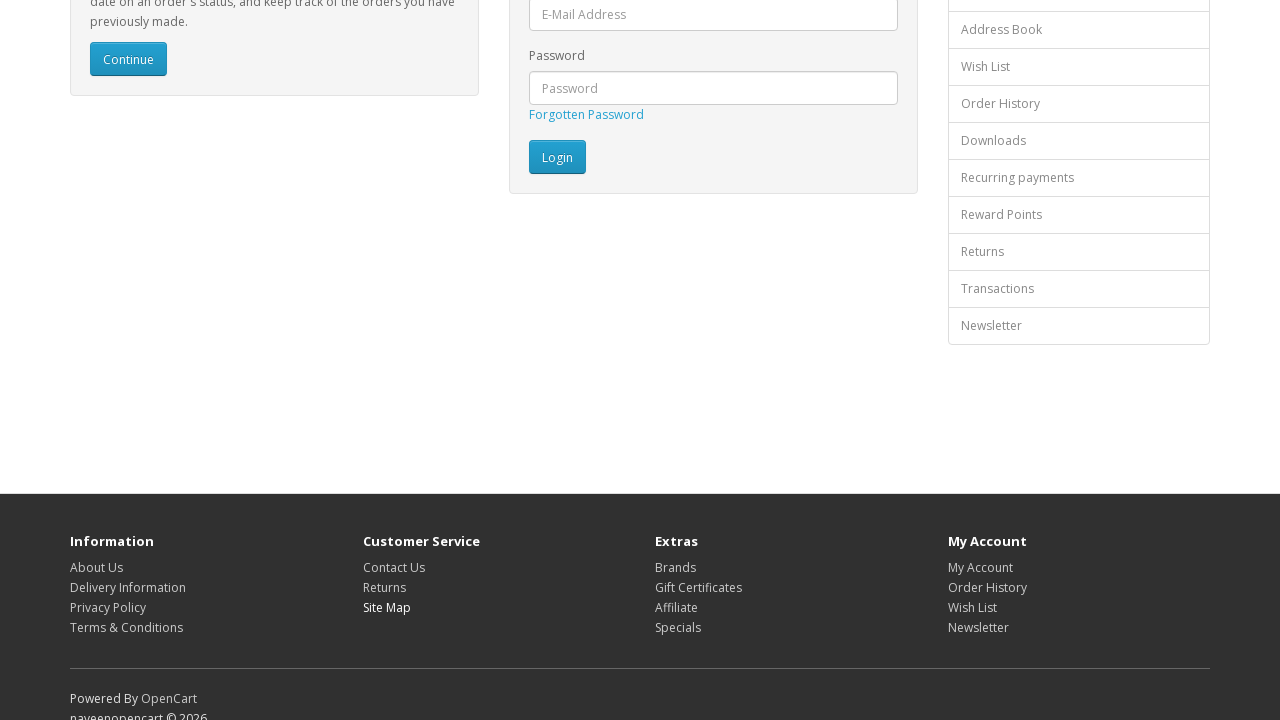

Waited for page to load after navigating back from footer link 7
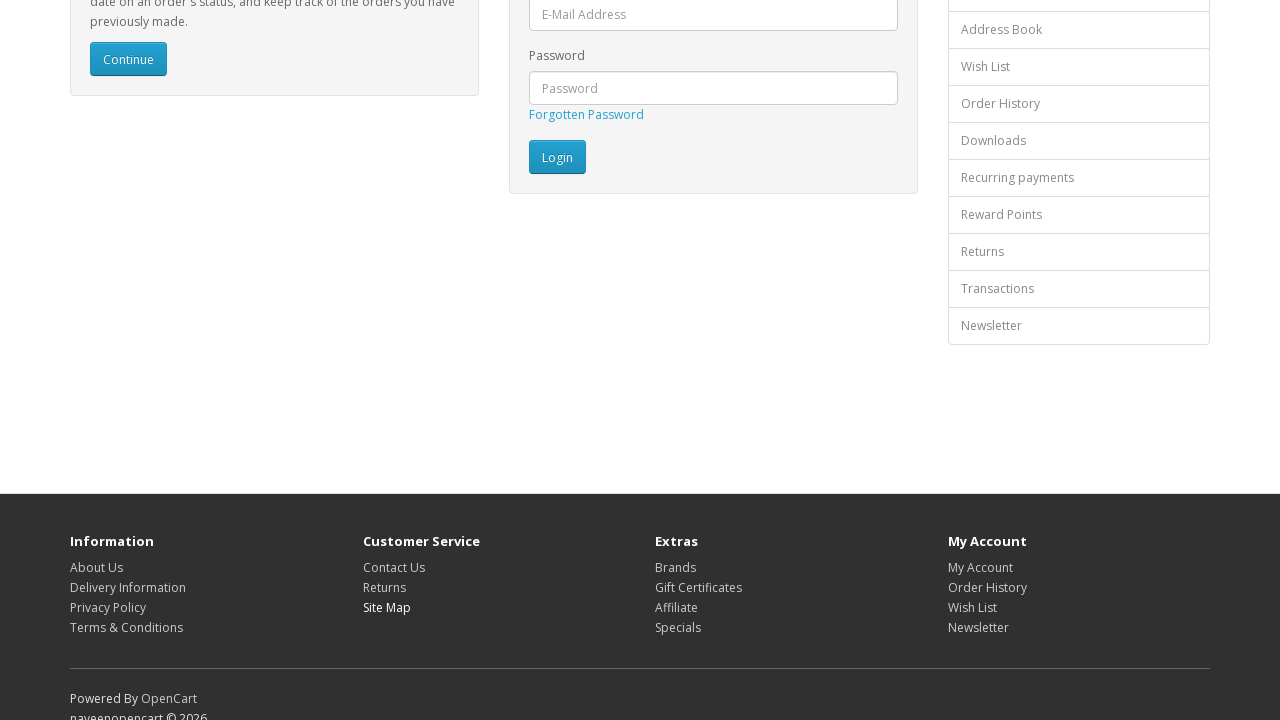

Waited 1000ms before next footer link iteration
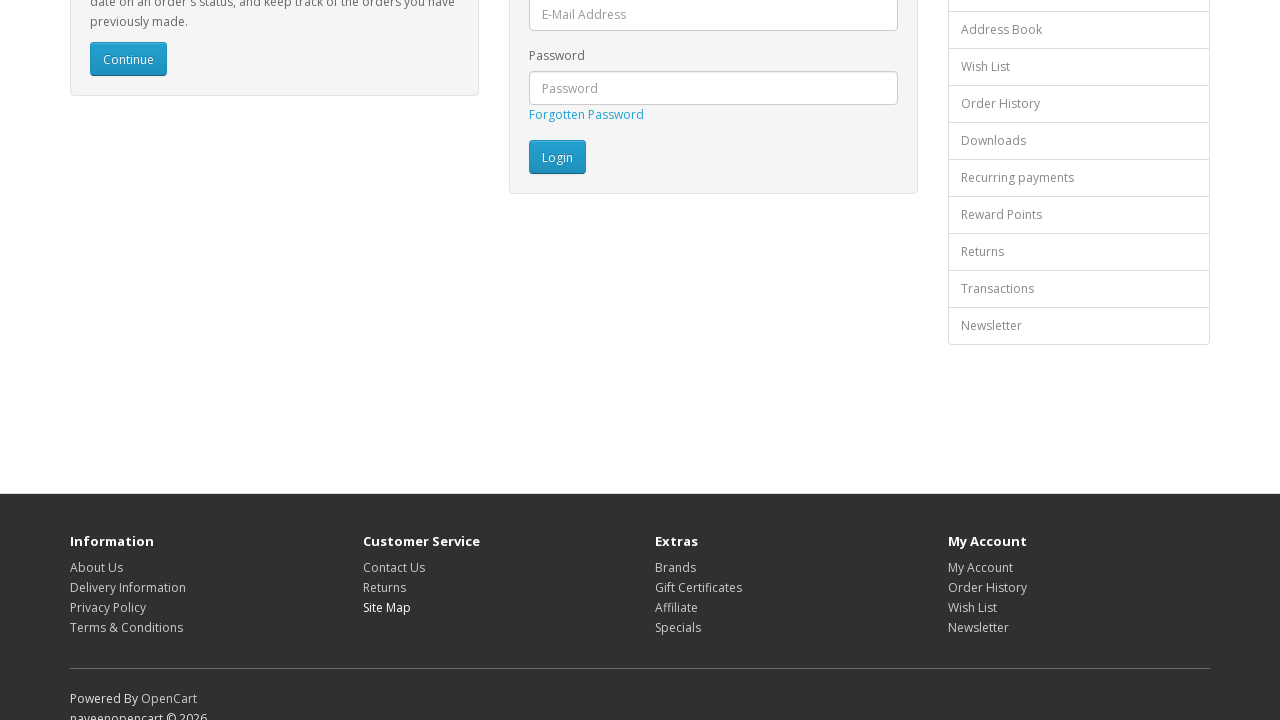

Re-queried footer links before clicking link 8
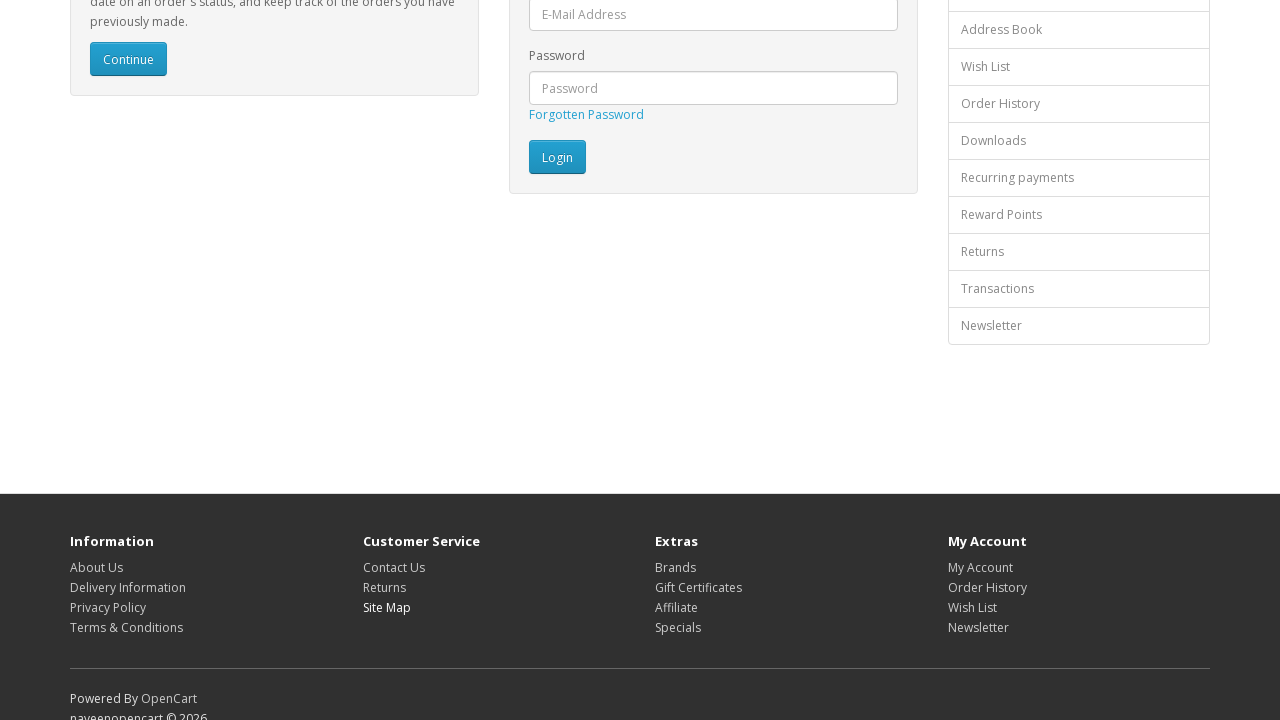

Clicked footer link at index 7 at (676, 567) on xpath=//footer//a >> nth=7
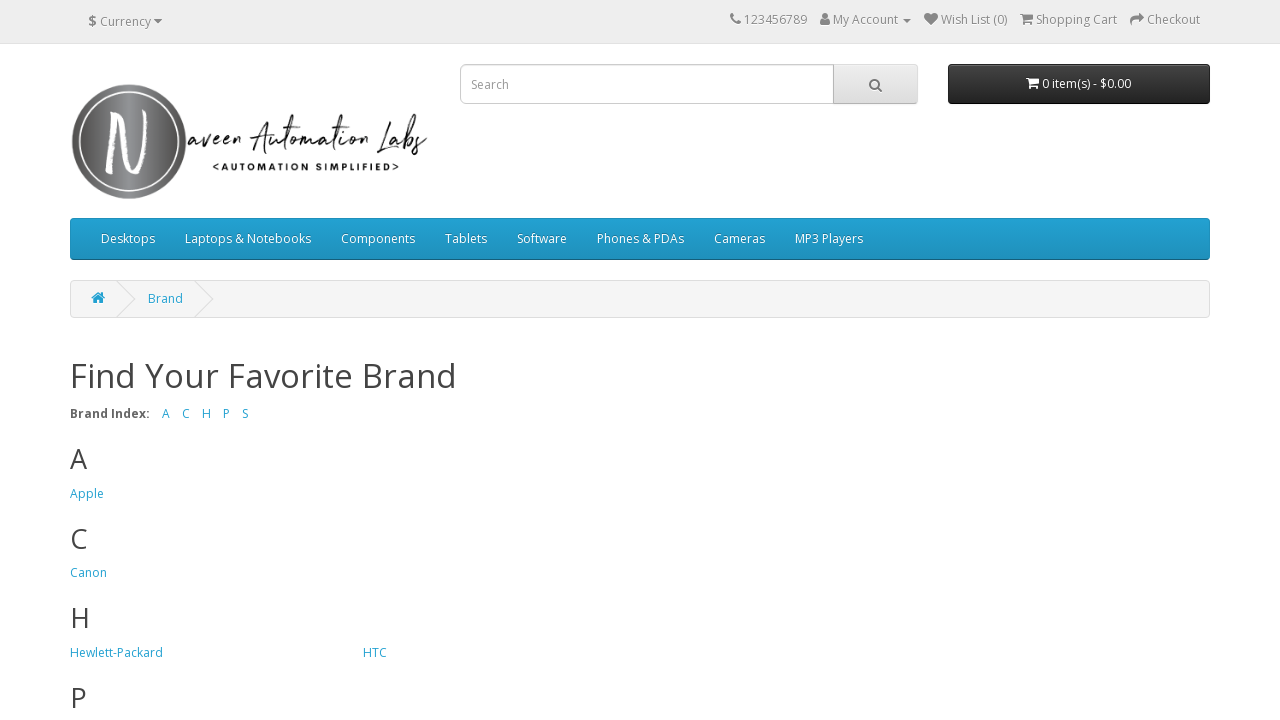

Waited for page to load after clicking footer link 8
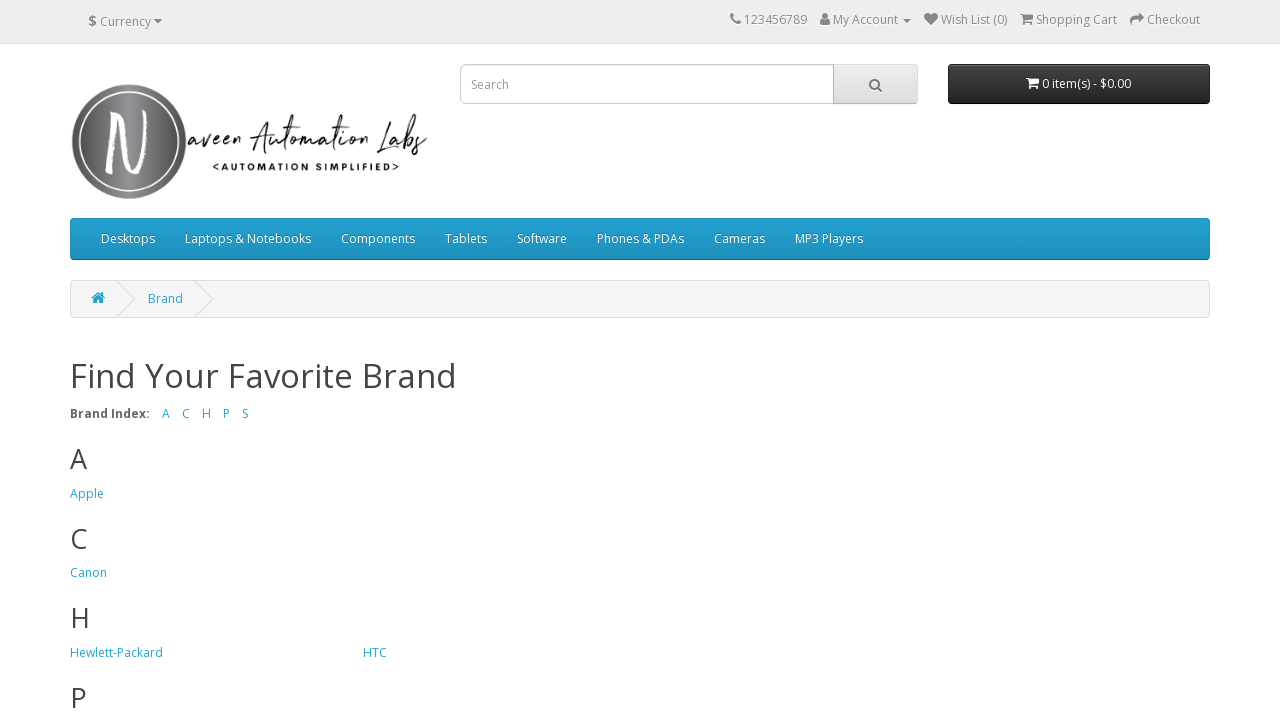

Navigated back from footer link 8
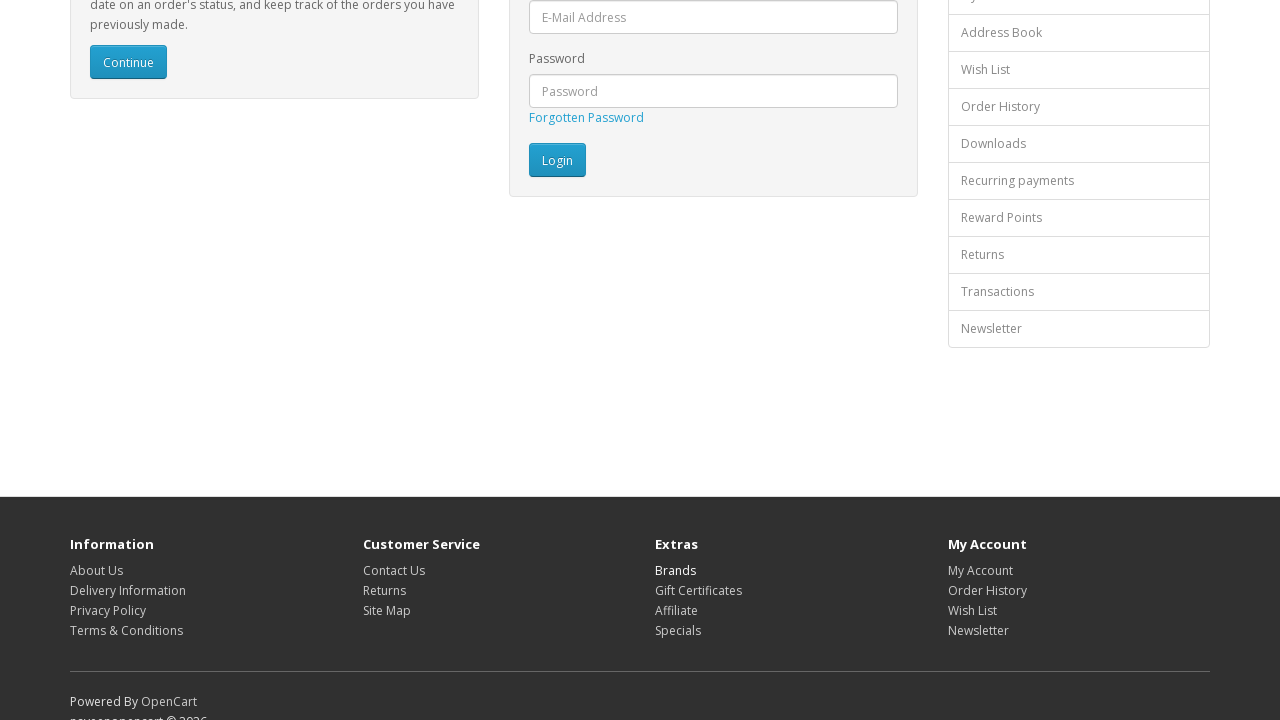

Waited for page to load after navigating back from footer link 8
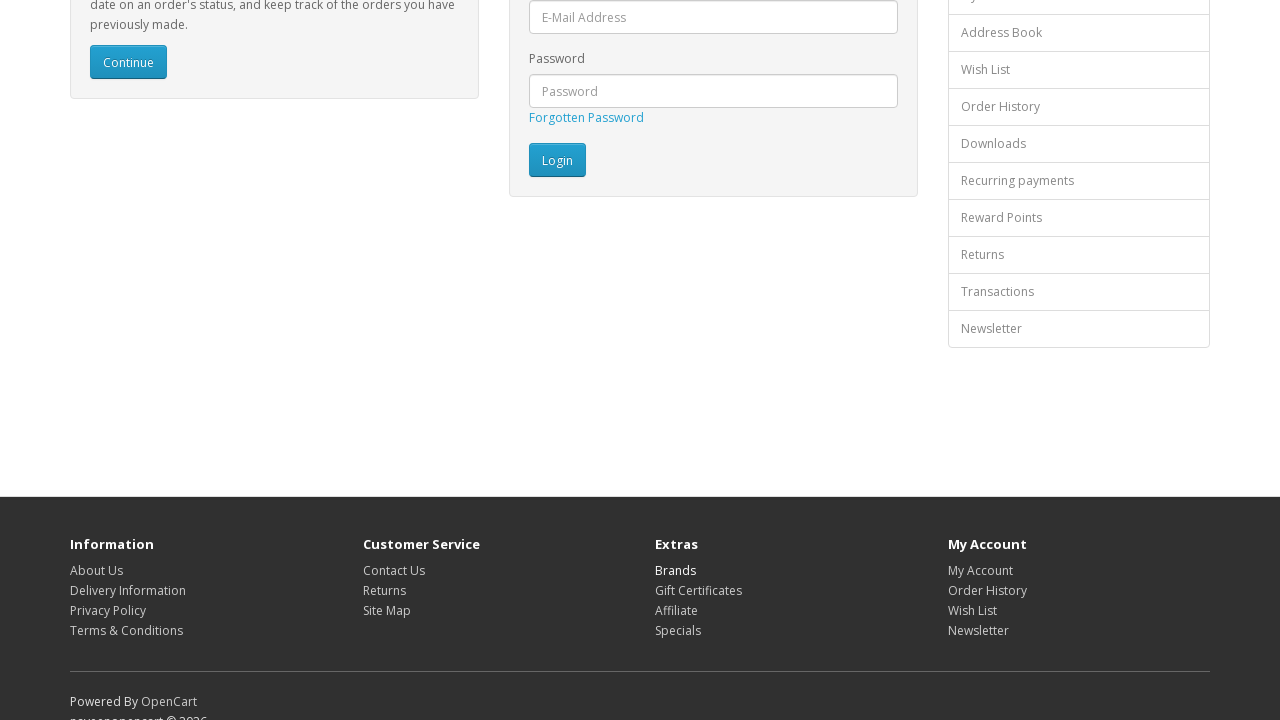

Waited 1000ms before next footer link iteration
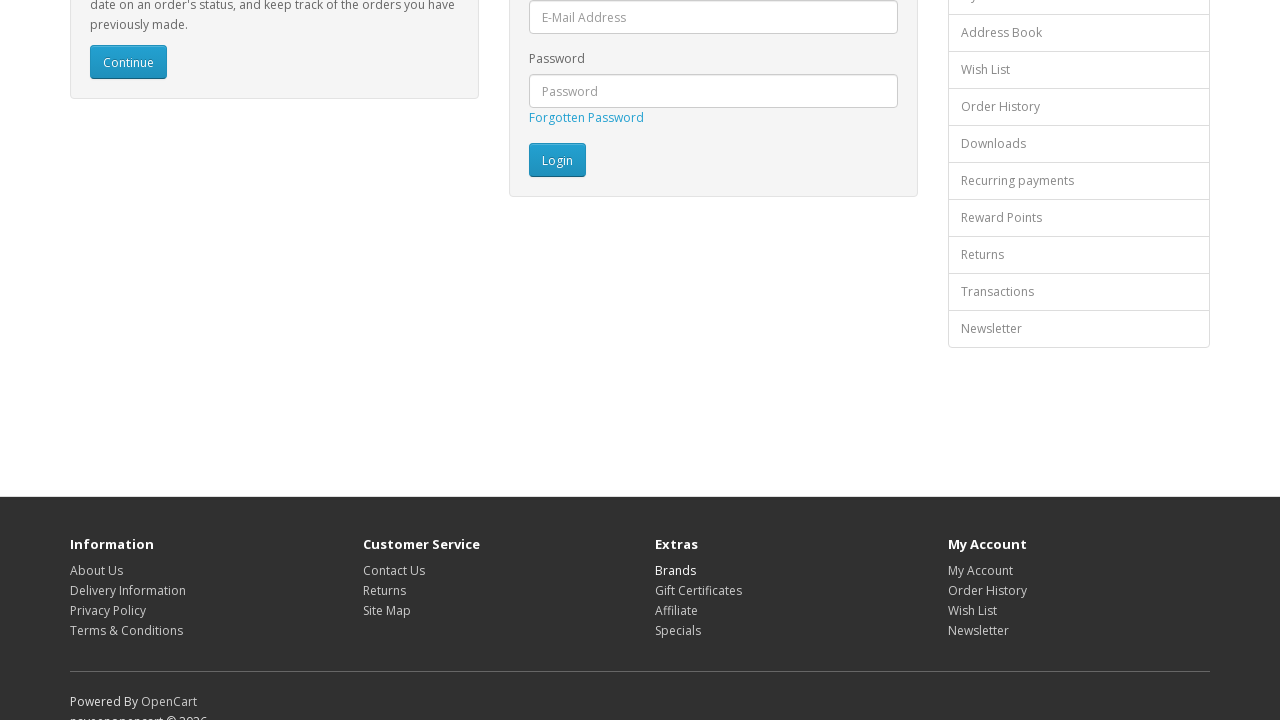

Re-queried footer links before clicking link 9
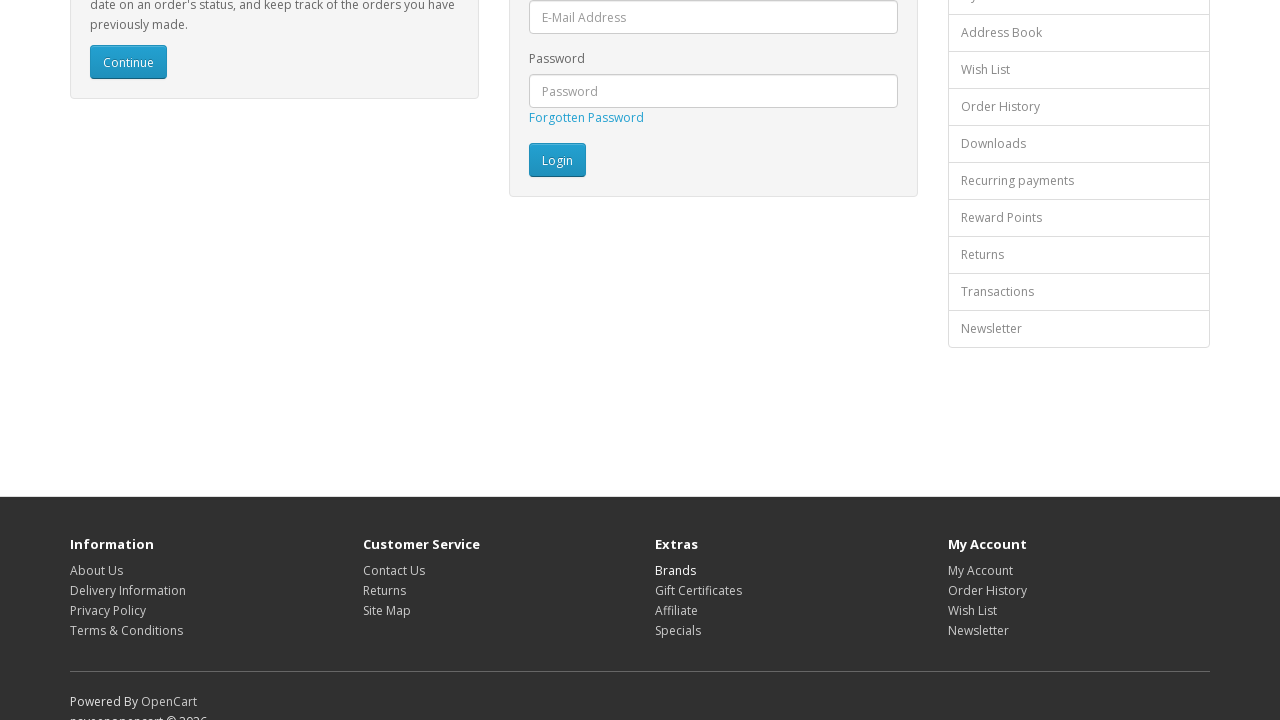

Clicked footer link at index 8 at (698, 590) on xpath=//footer//a >> nth=8
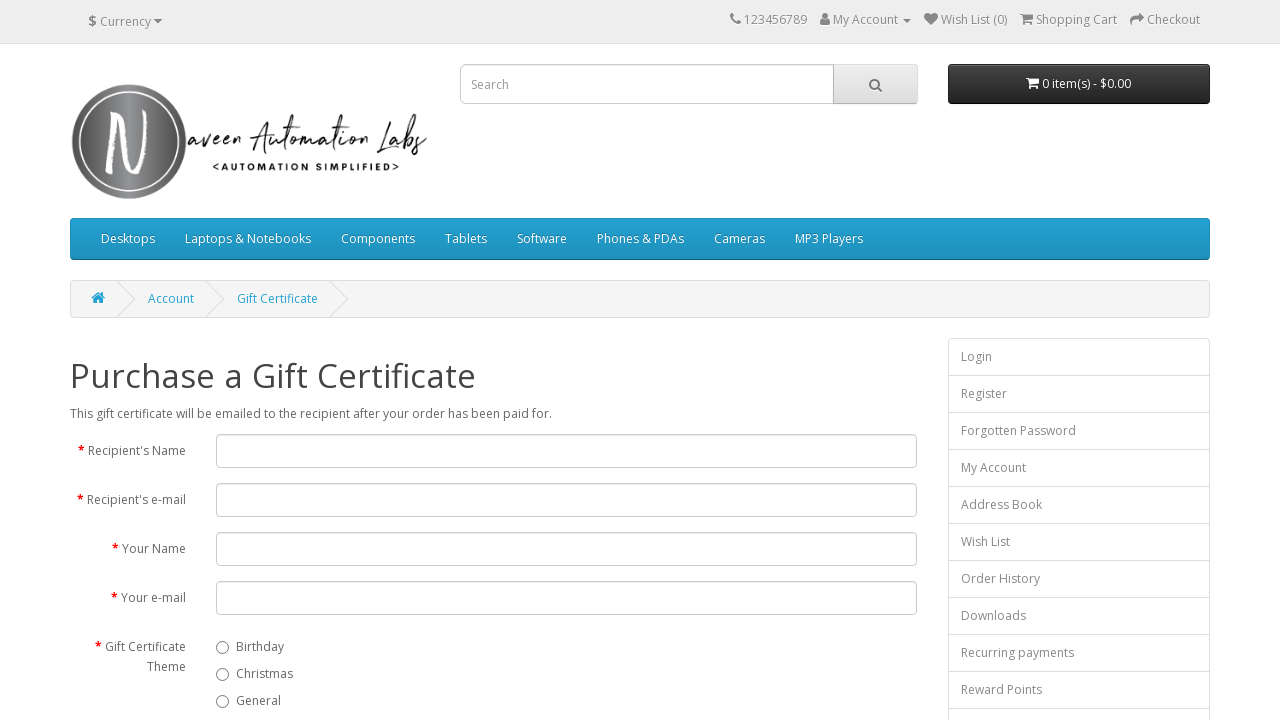

Waited for page to load after clicking footer link 9
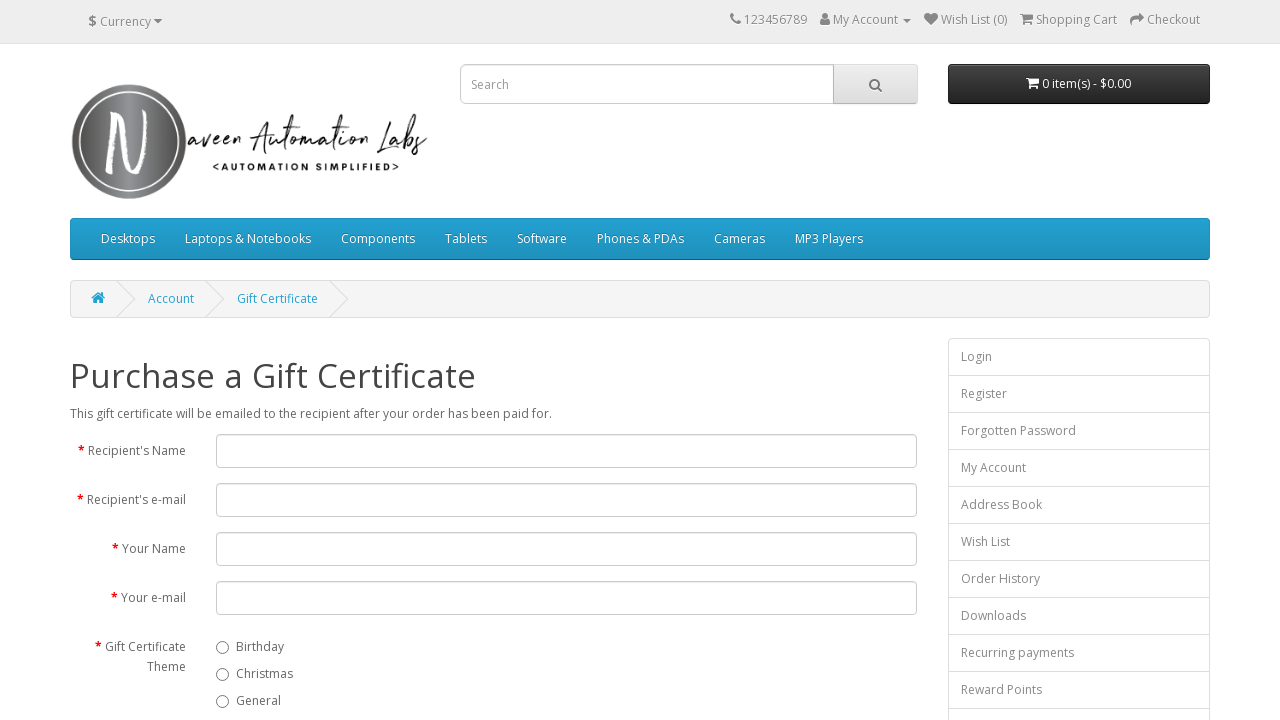

Navigated back from footer link 9
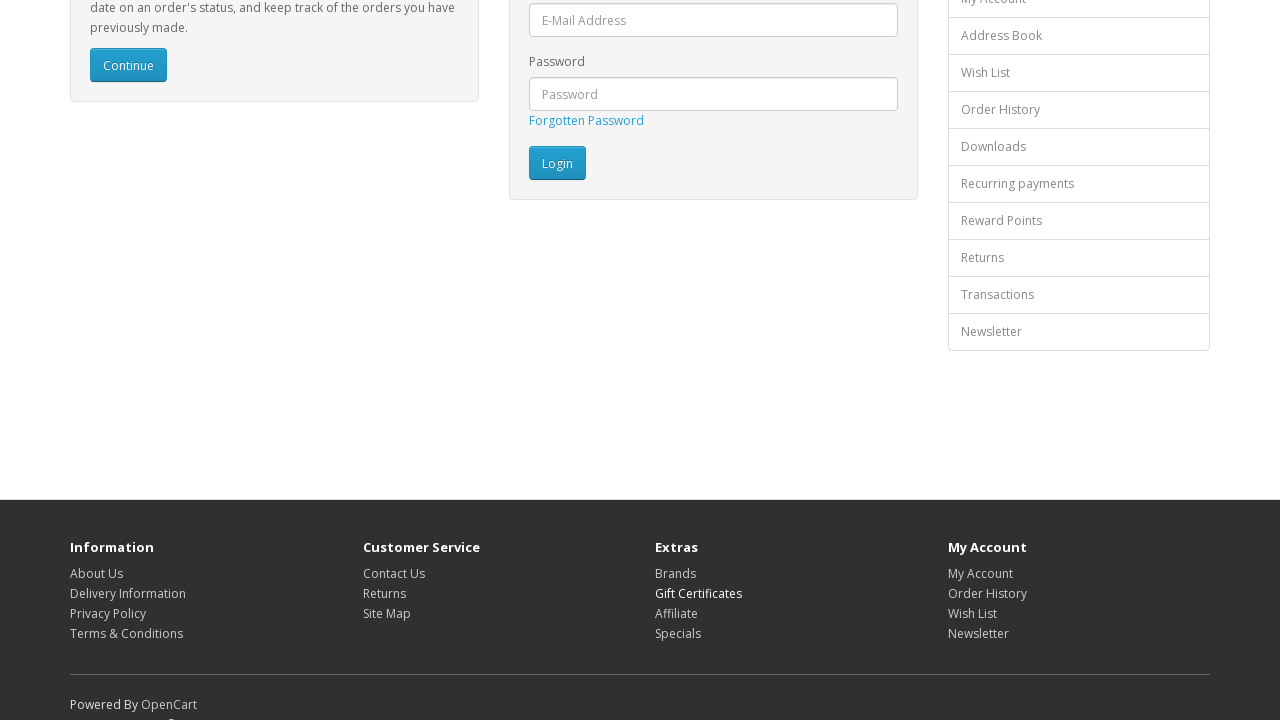

Waited for page to load after navigating back from footer link 9
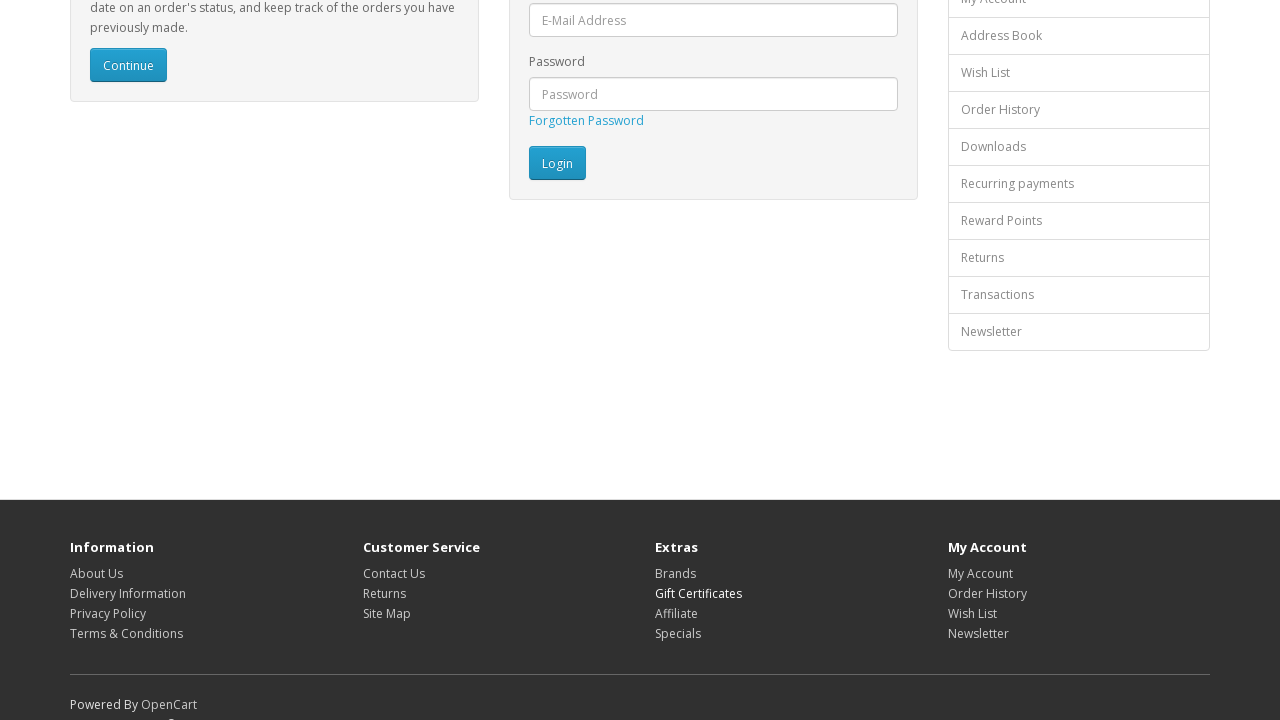

Waited 1000ms before next footer link iteration
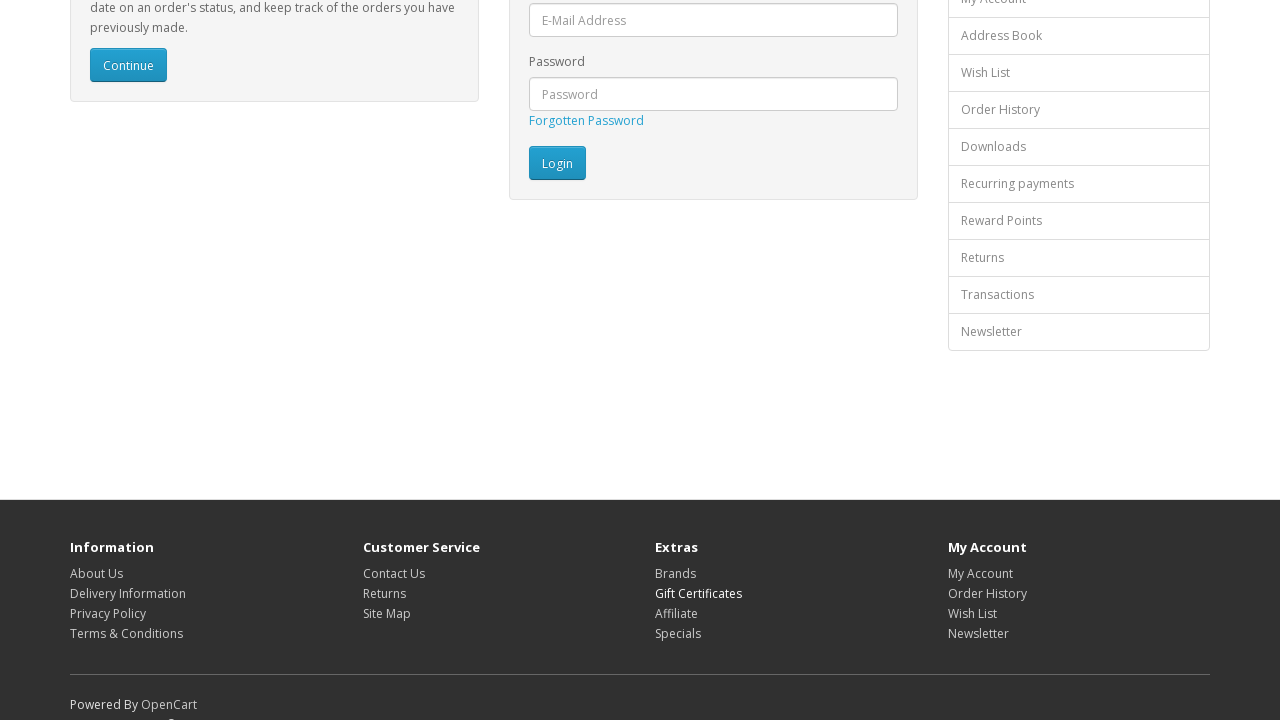

Re-queried footer links before clicking link 10
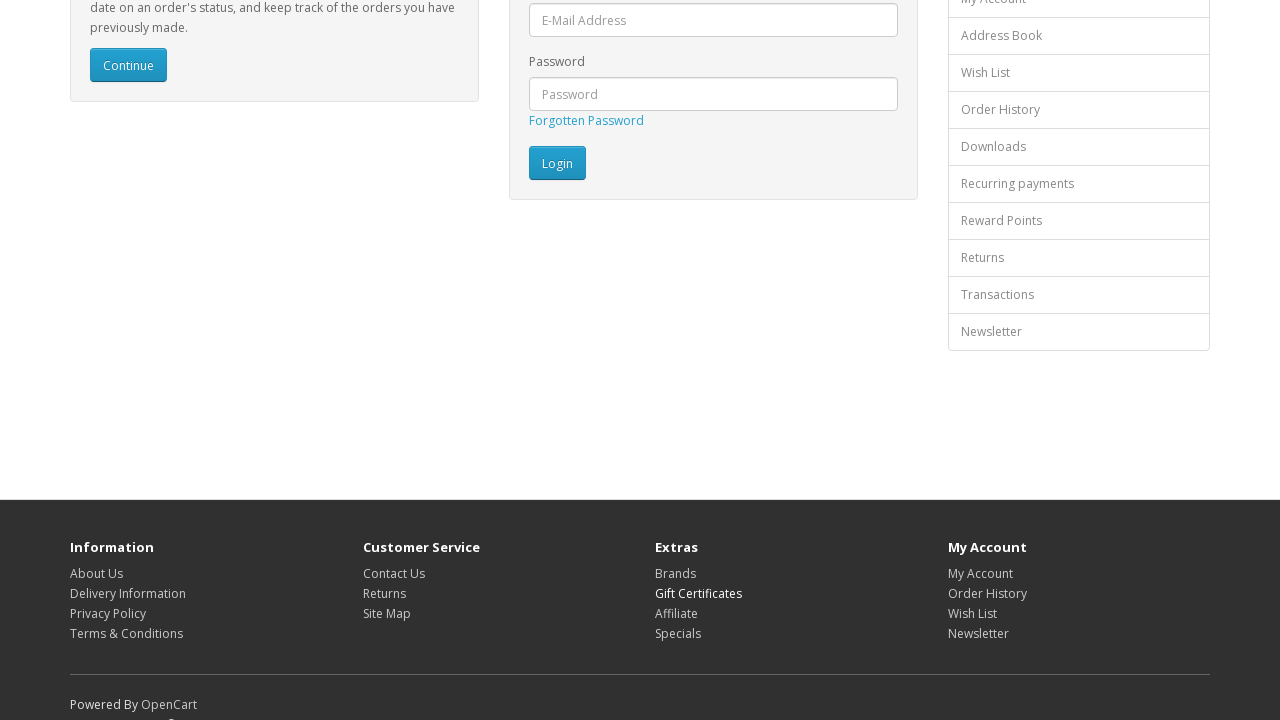

Clicked footer link at index 9 at (676, 613) on xpath=//footer//a >> nth=9
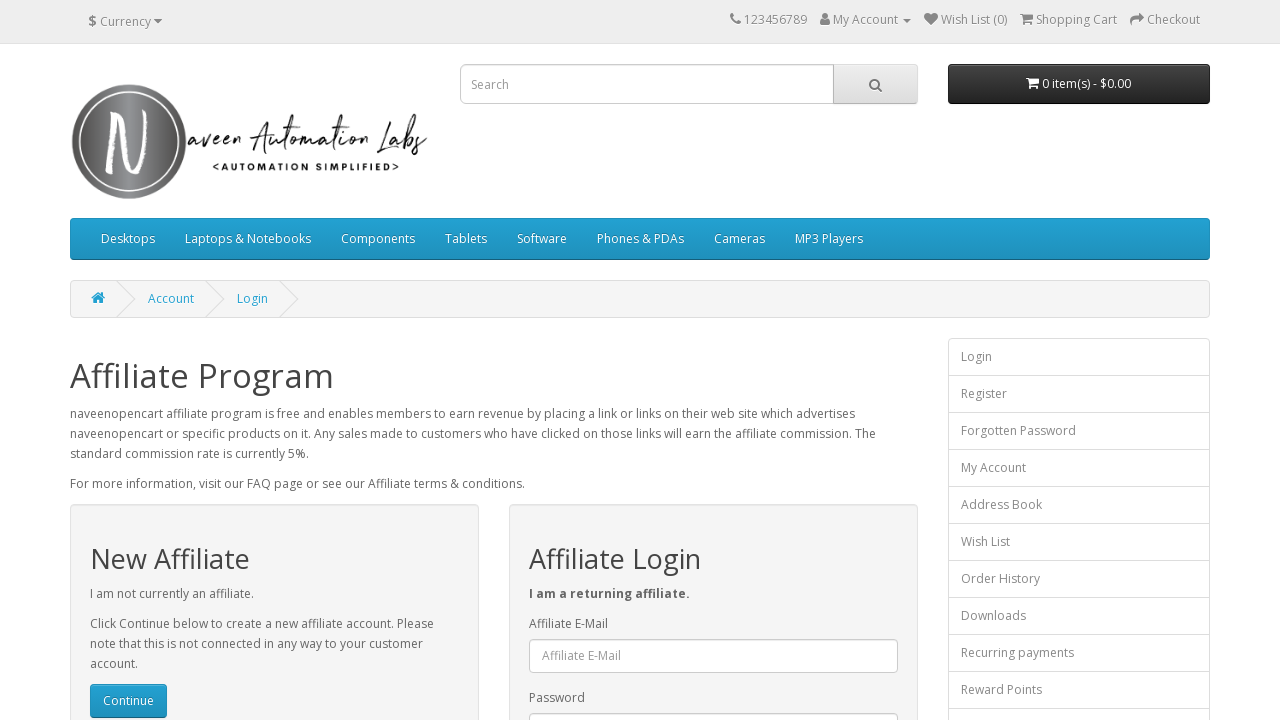

Waited for page to load after clicking footer link 10
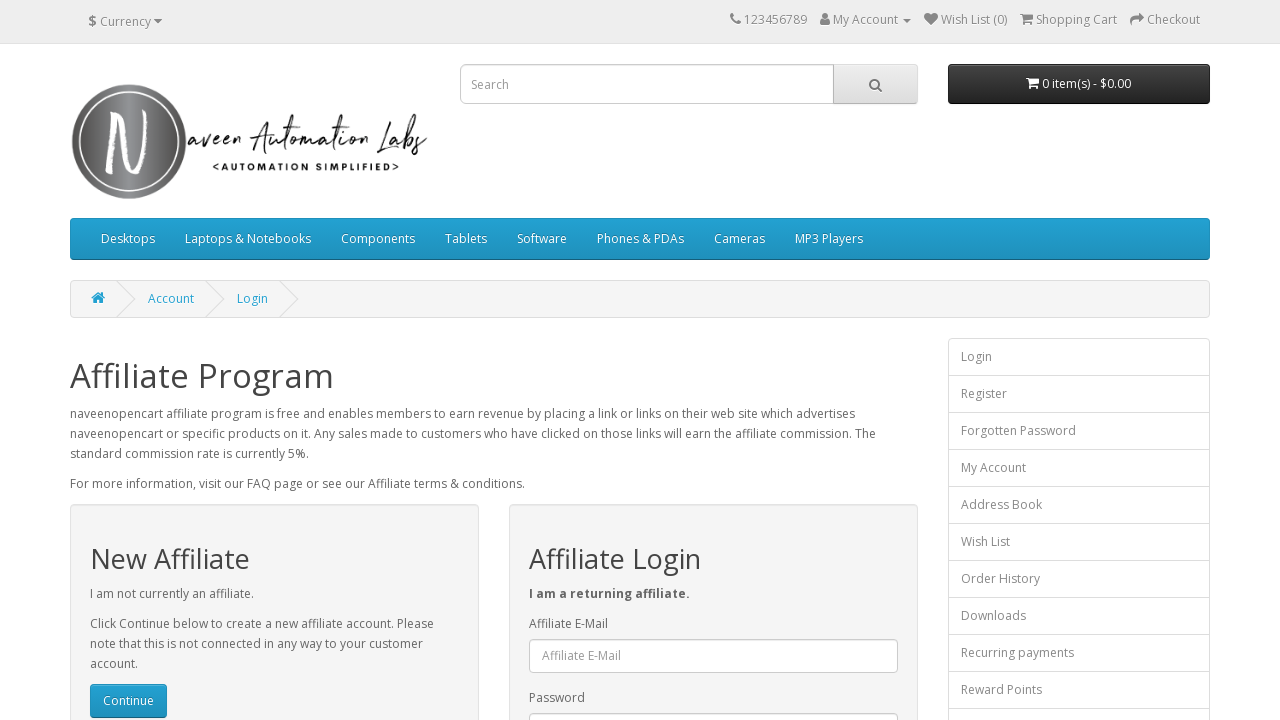

Navigated back from footer link 10
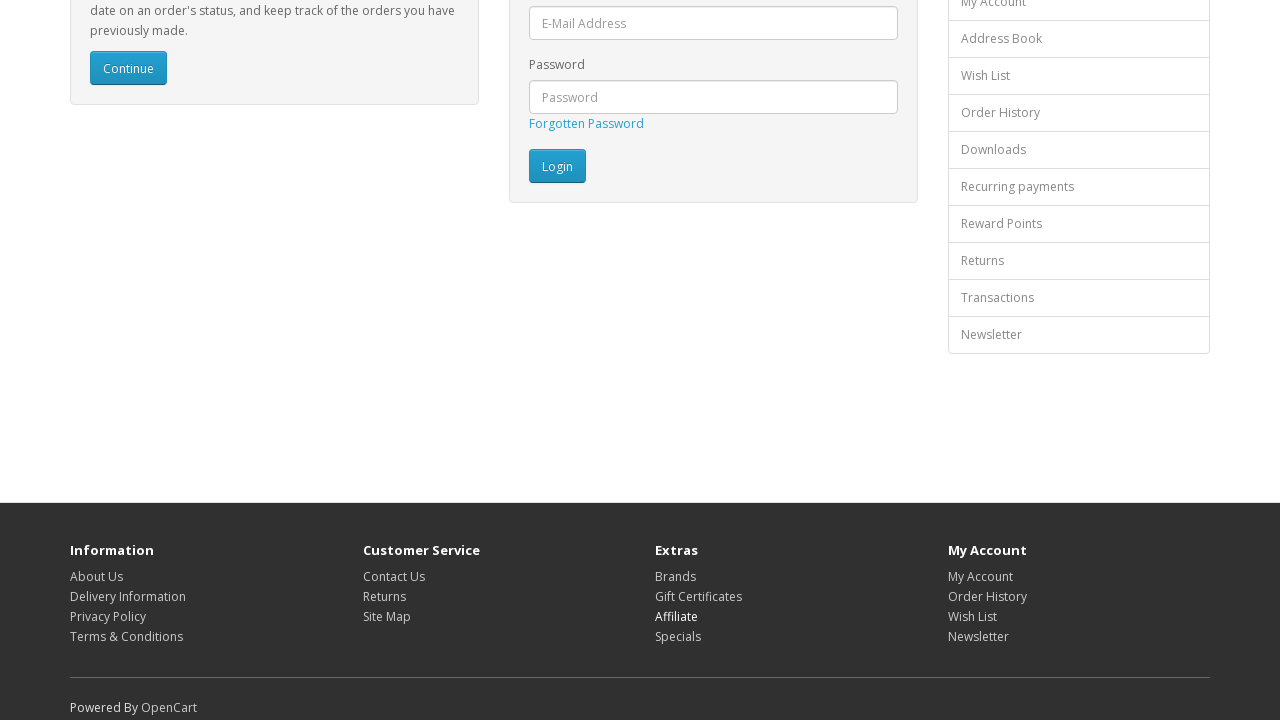

Waited for page to load after navigating back from footer link 10
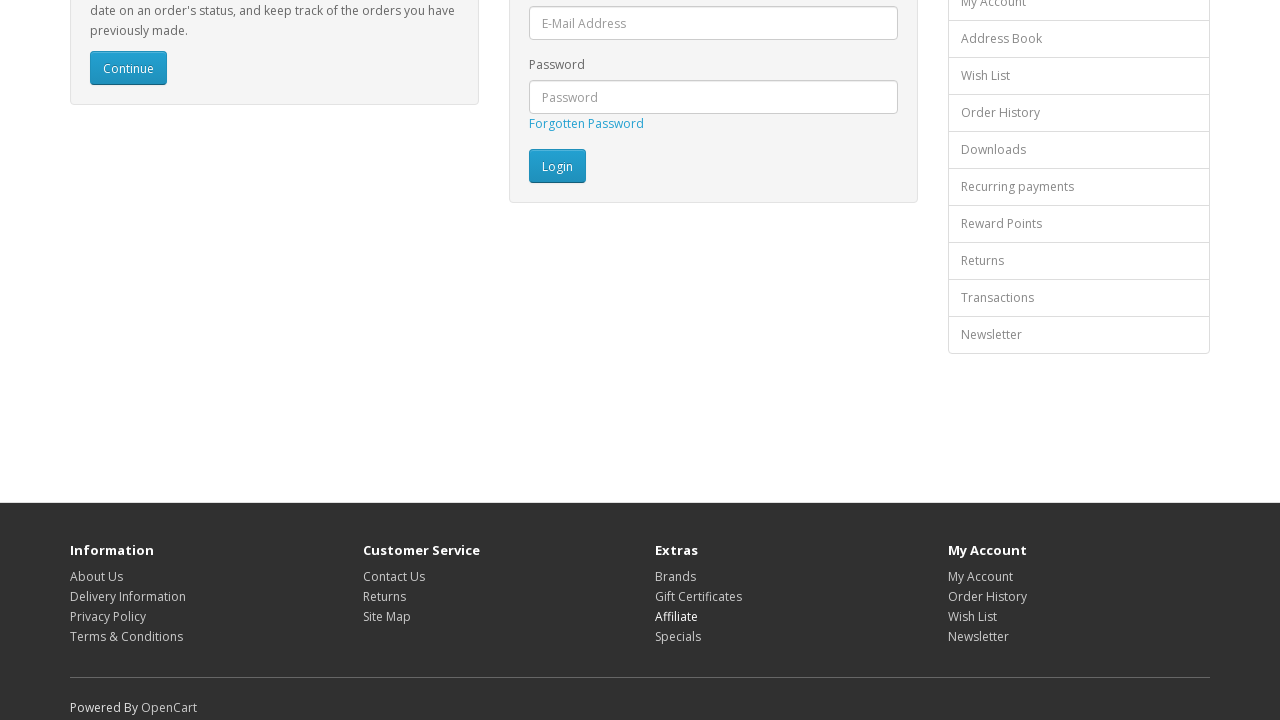

Waited 1000ms before next footer link iteration
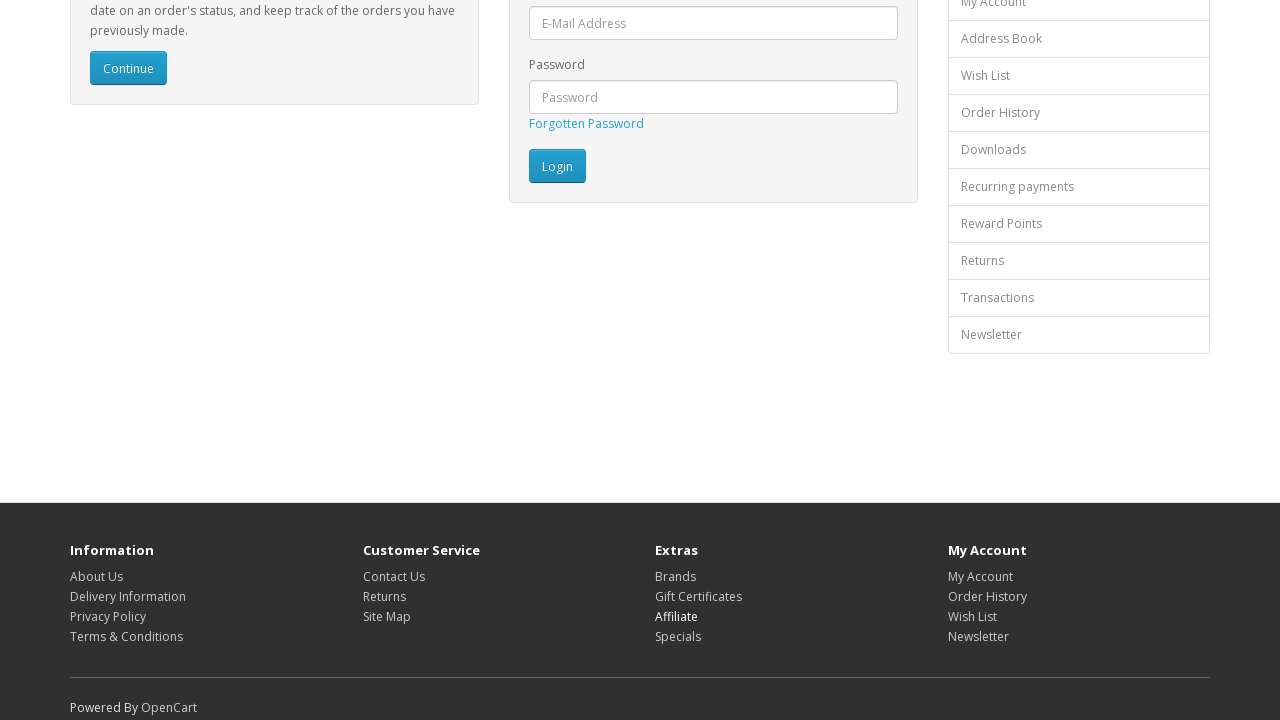

Re-queried footer links before clicking link 11
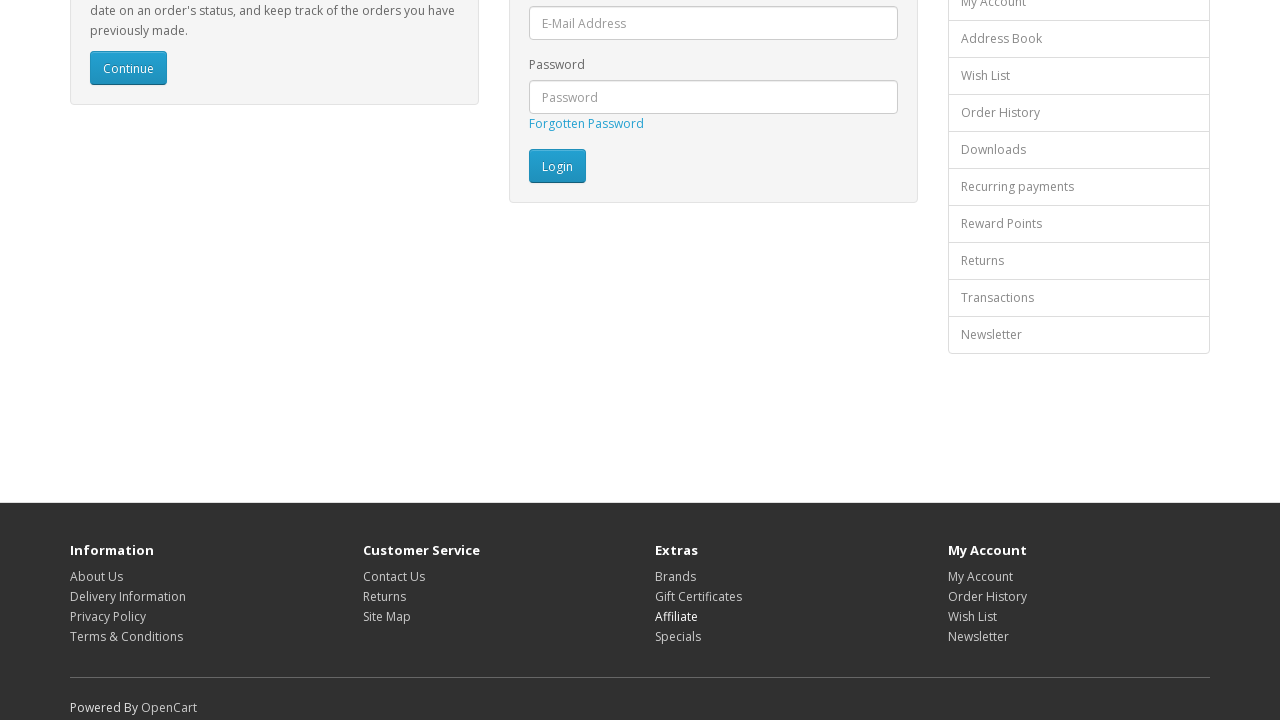

Clicked footer link at index 10 at (678, 636) on xpath=//footer//a >> nth=10
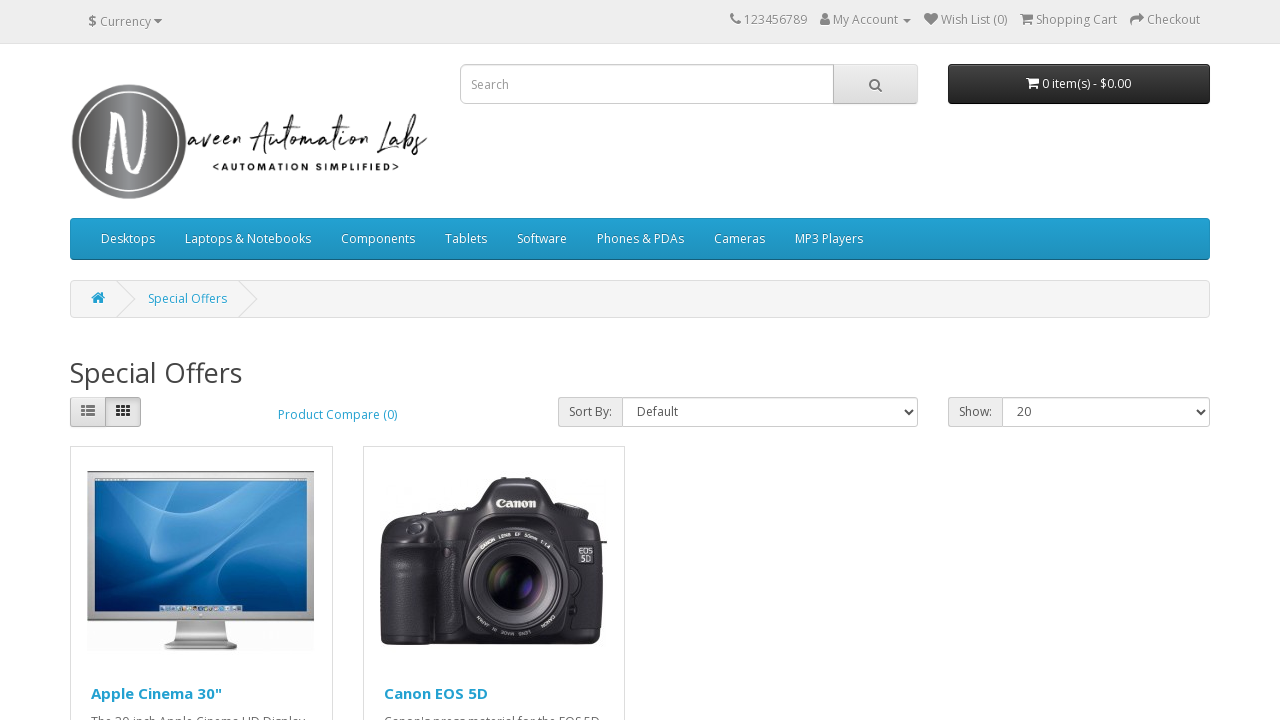

Waited for page to load after clicking footer link 11
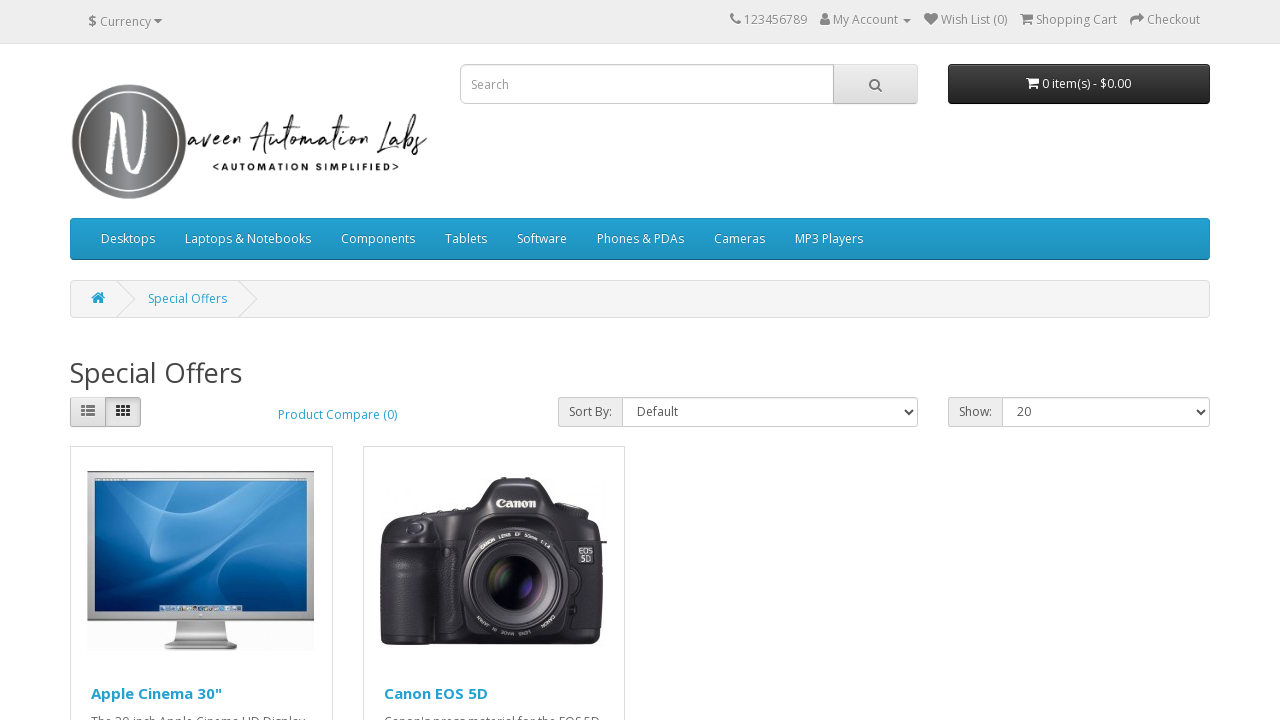

Navigated back from footer link 11
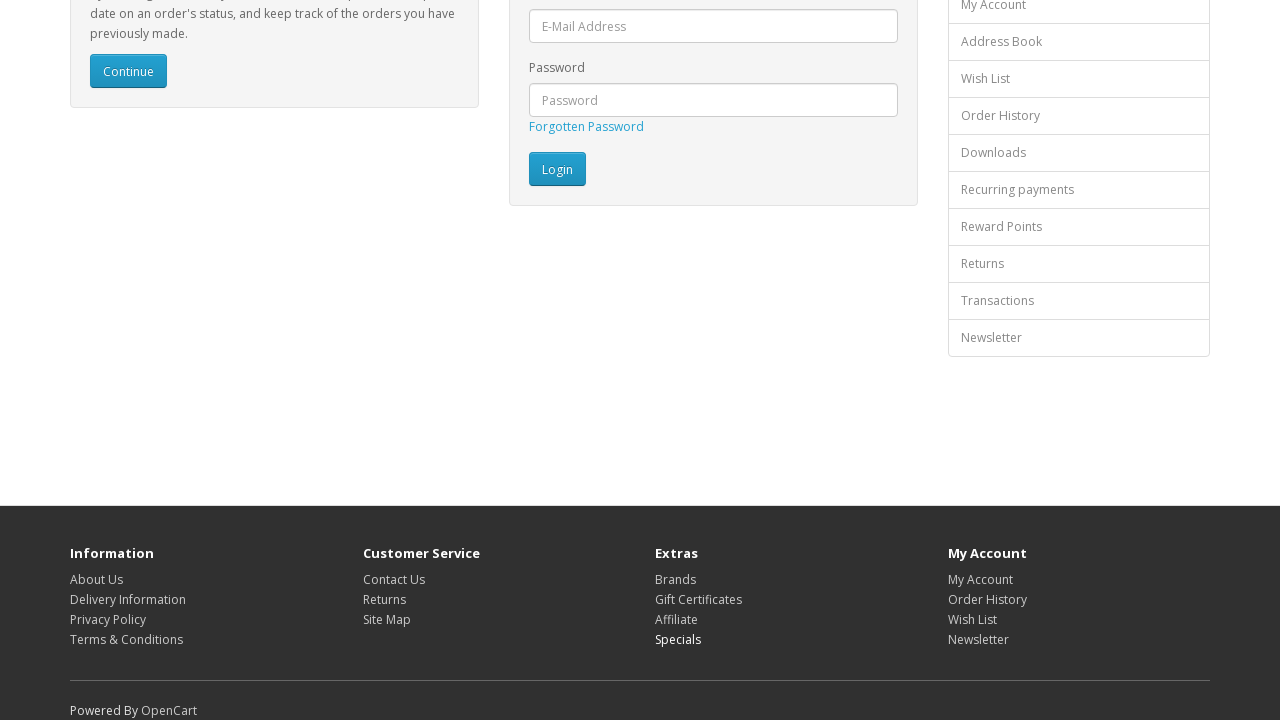

Waited for page to load after navigating back from footer link 11
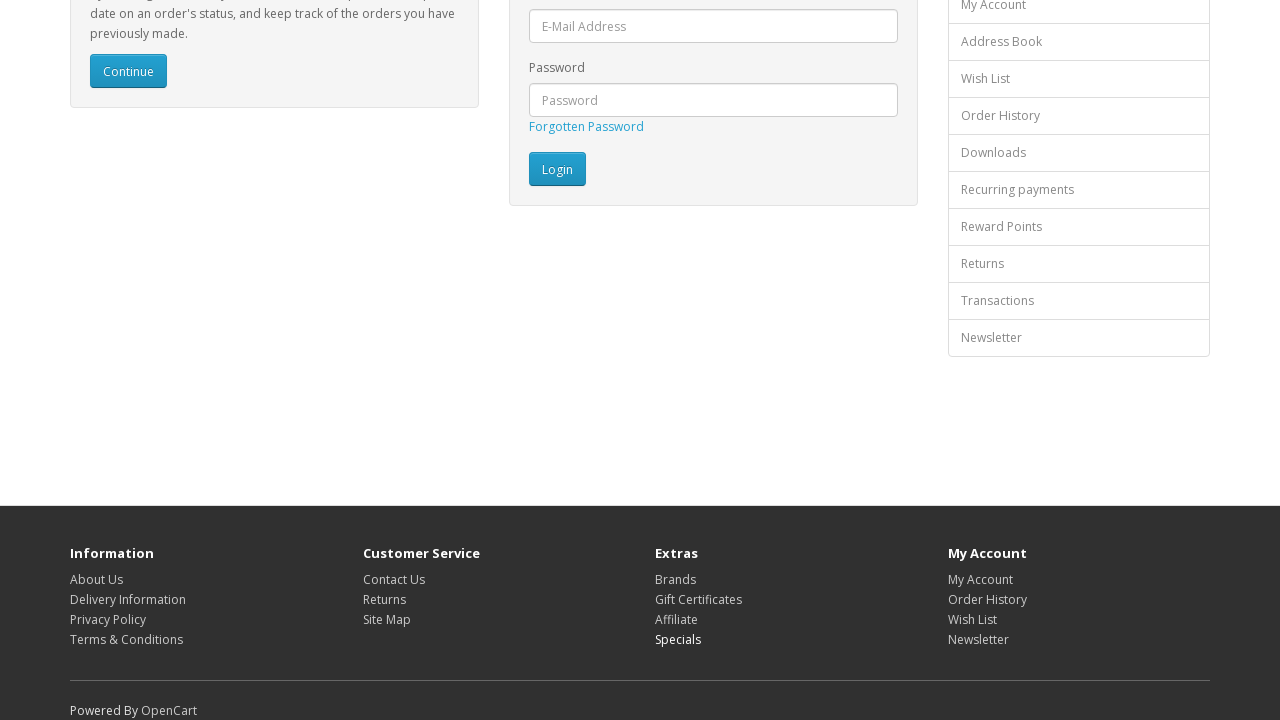

Waited 1000ms before next footer link iteration
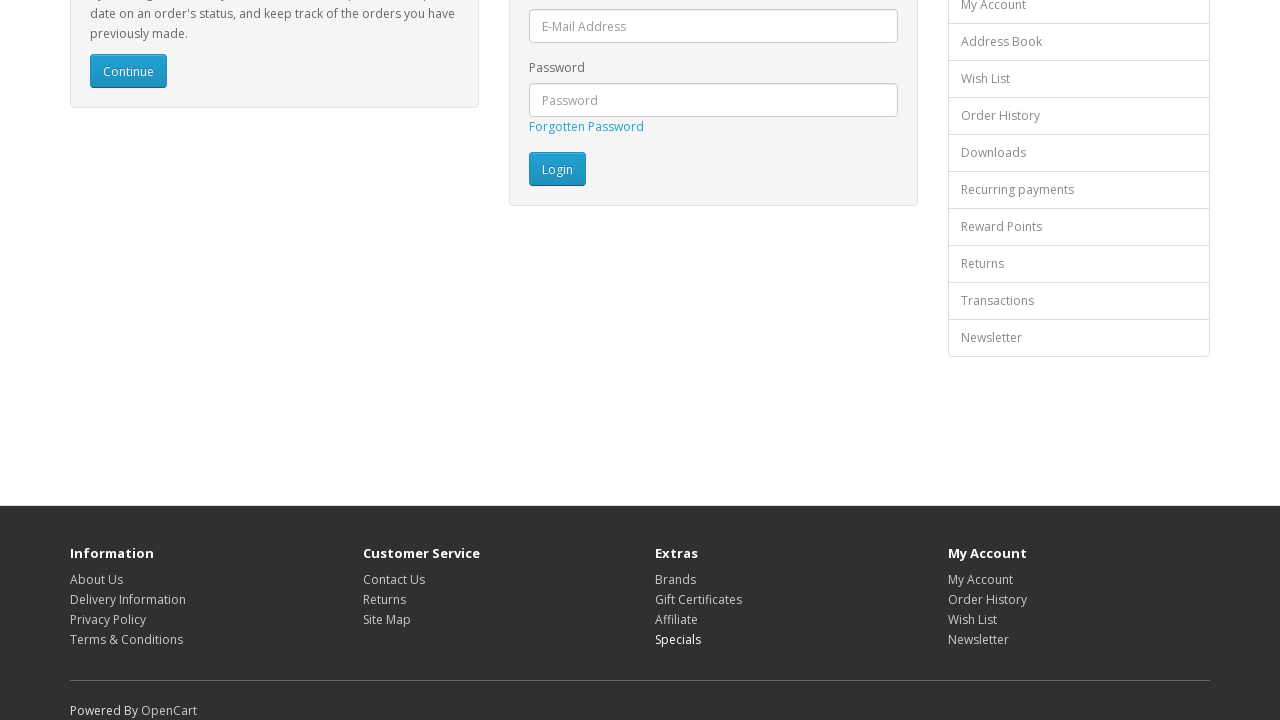

Re-queried footer links before clicking link 12
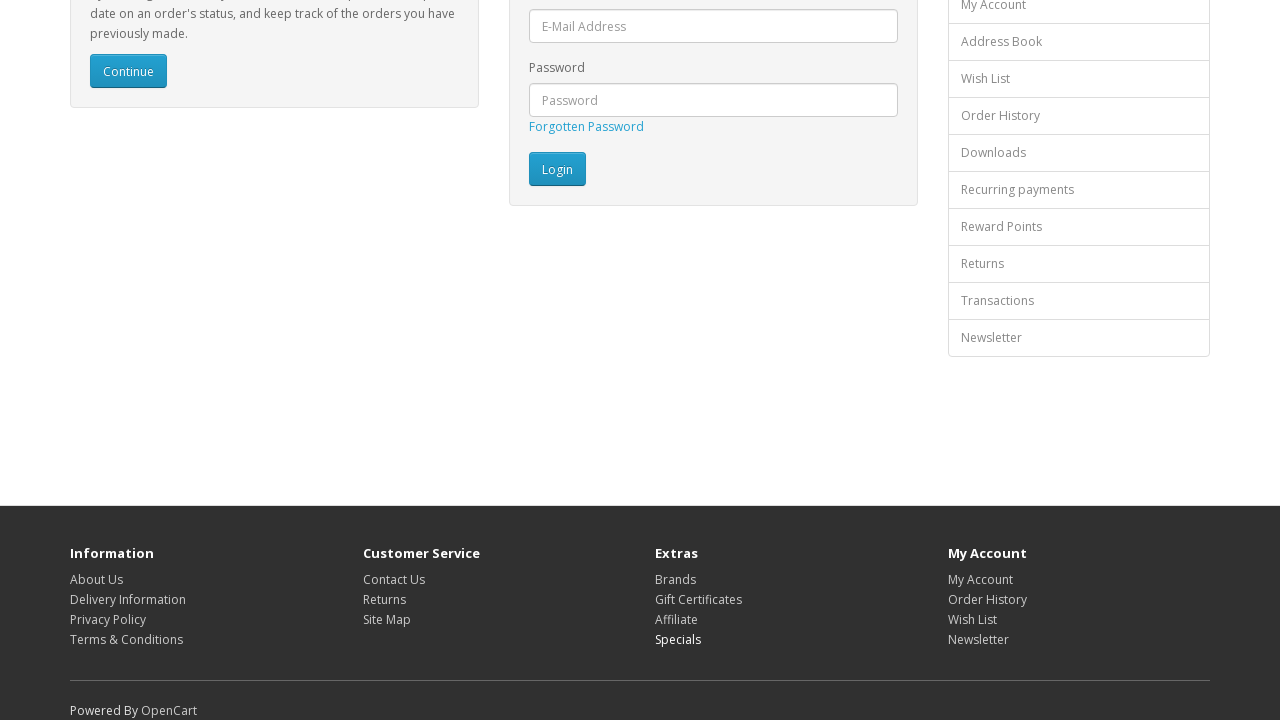

Clicked footer link at index 11 at (980, 579) on xpath=//footer//a >> nth=11
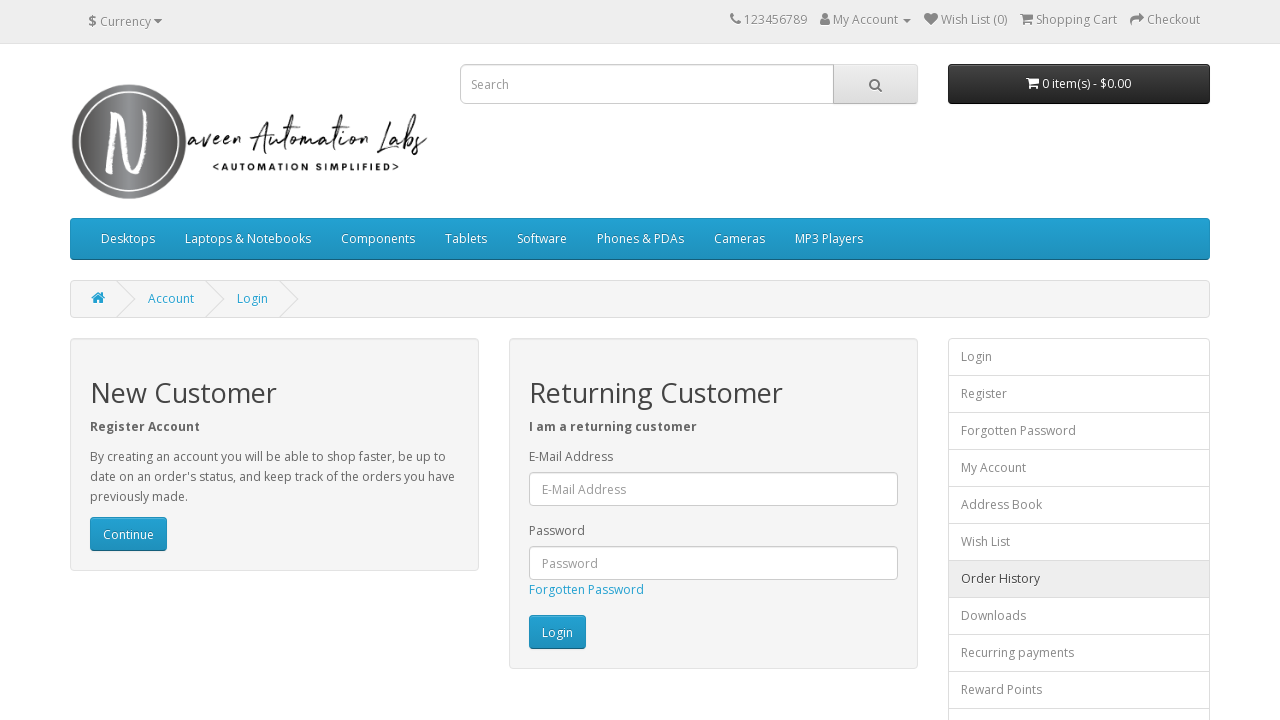

Waited for page to load after clicking footer link 12
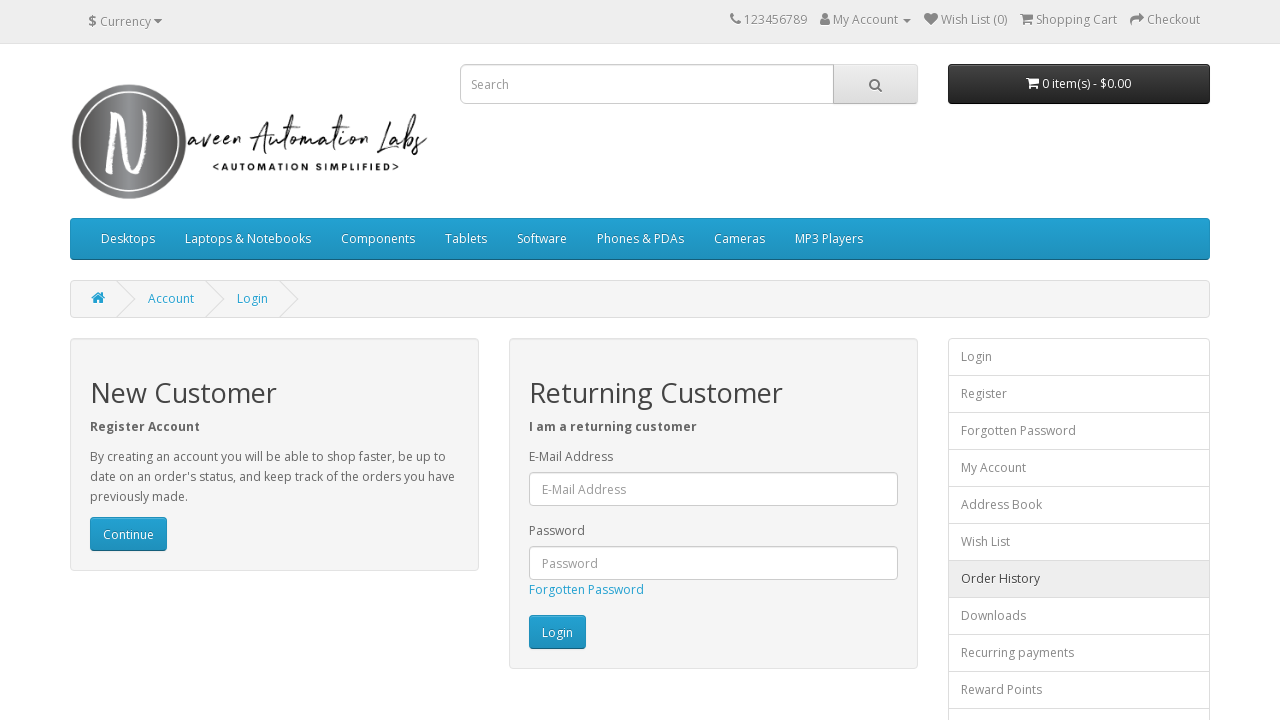

Navigated back from footer link 12
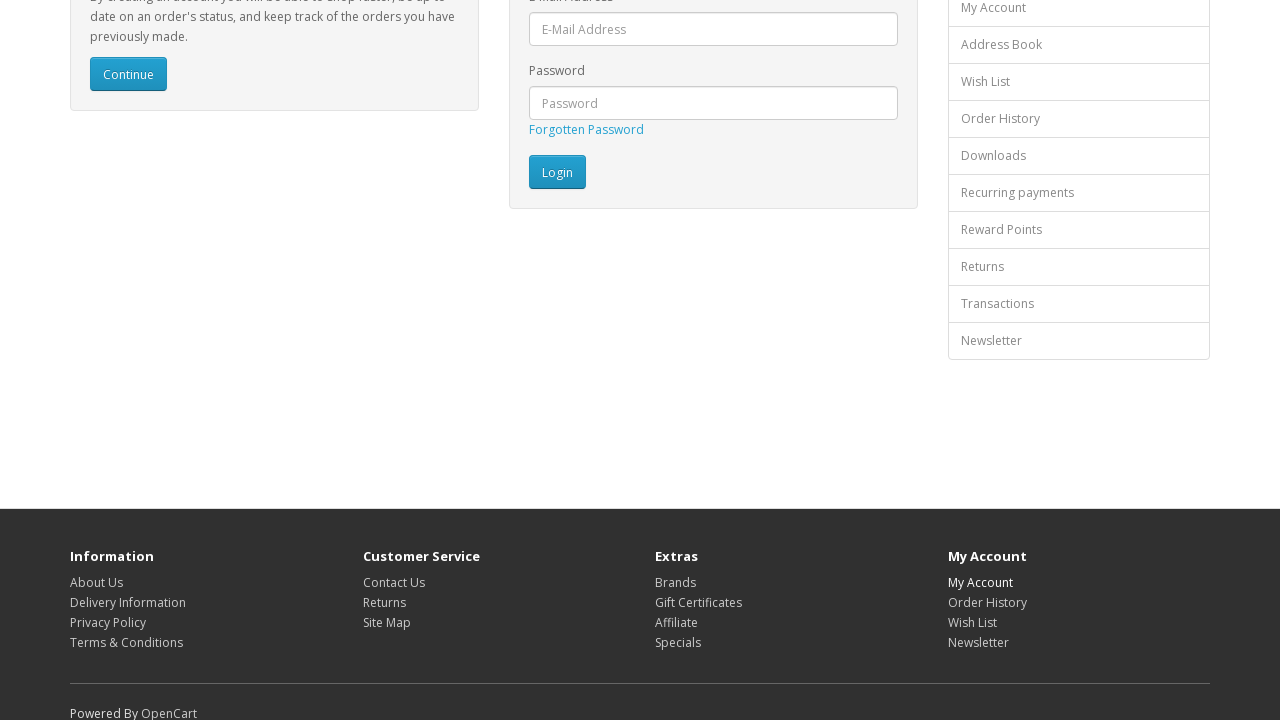

Waited for page to load after navigating back from footer link 12
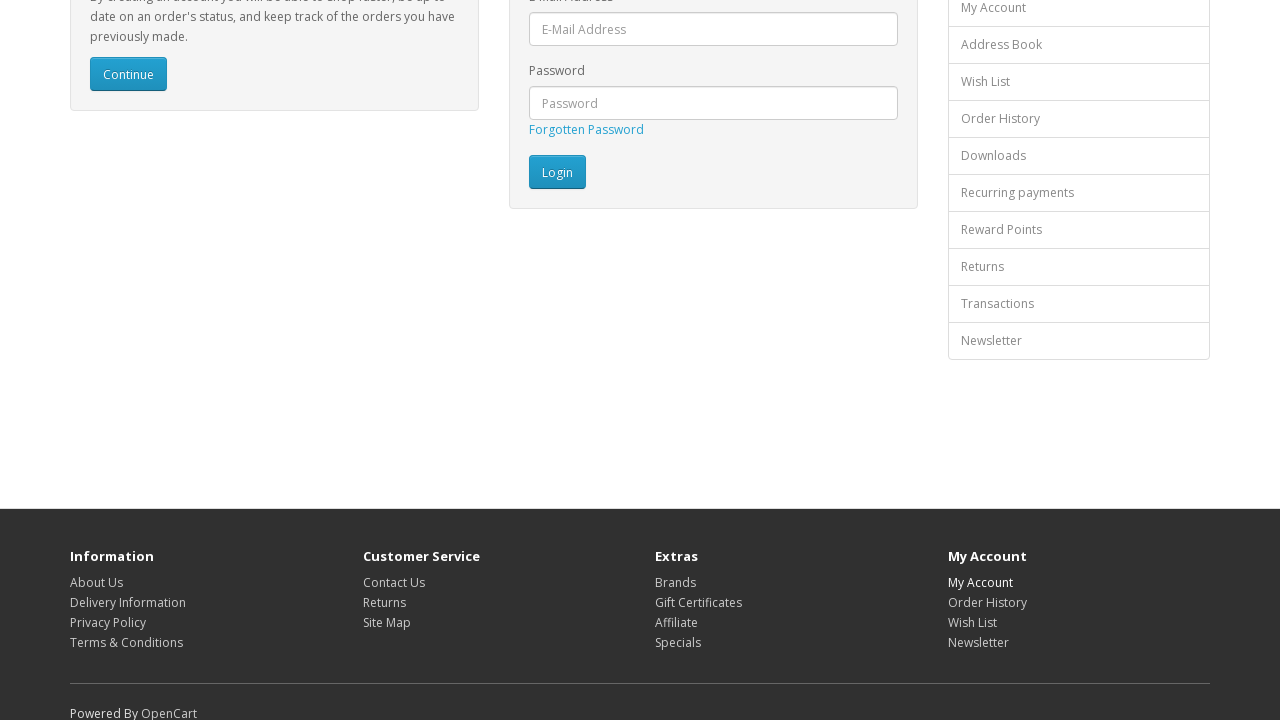

Waited 1000ms before next footer link iteration
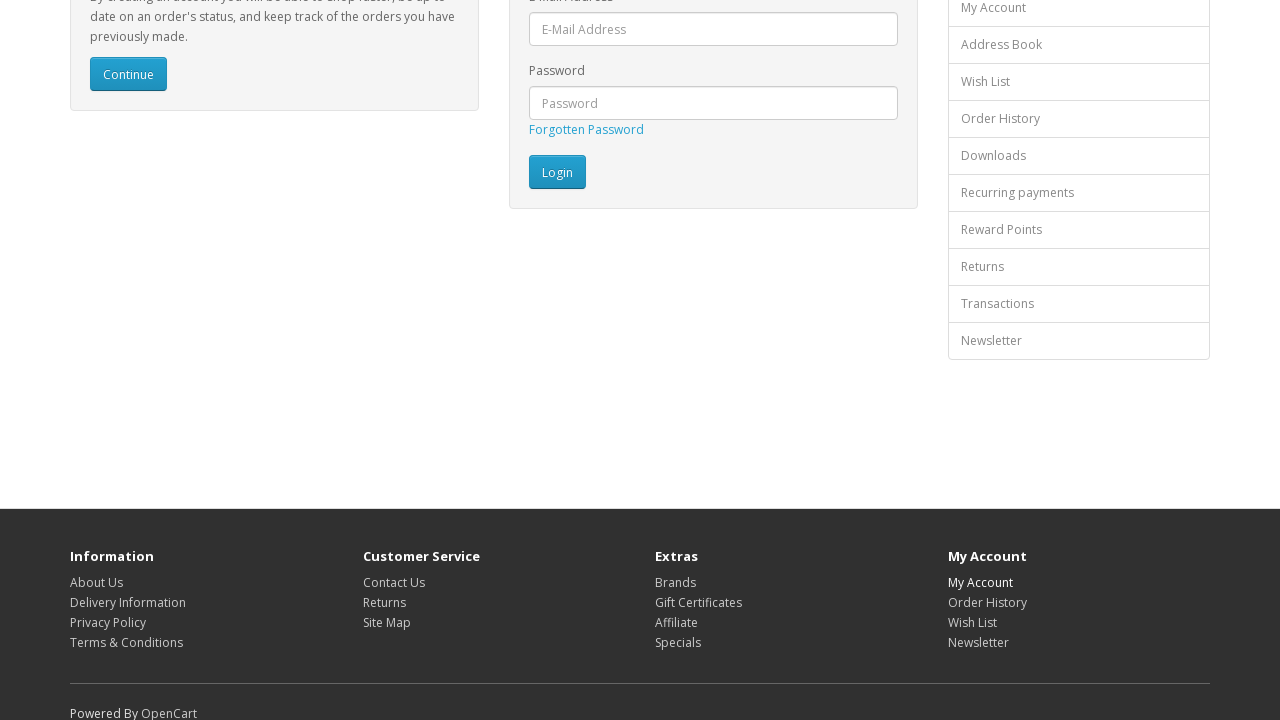

Re-queried footer links before clicking link 13
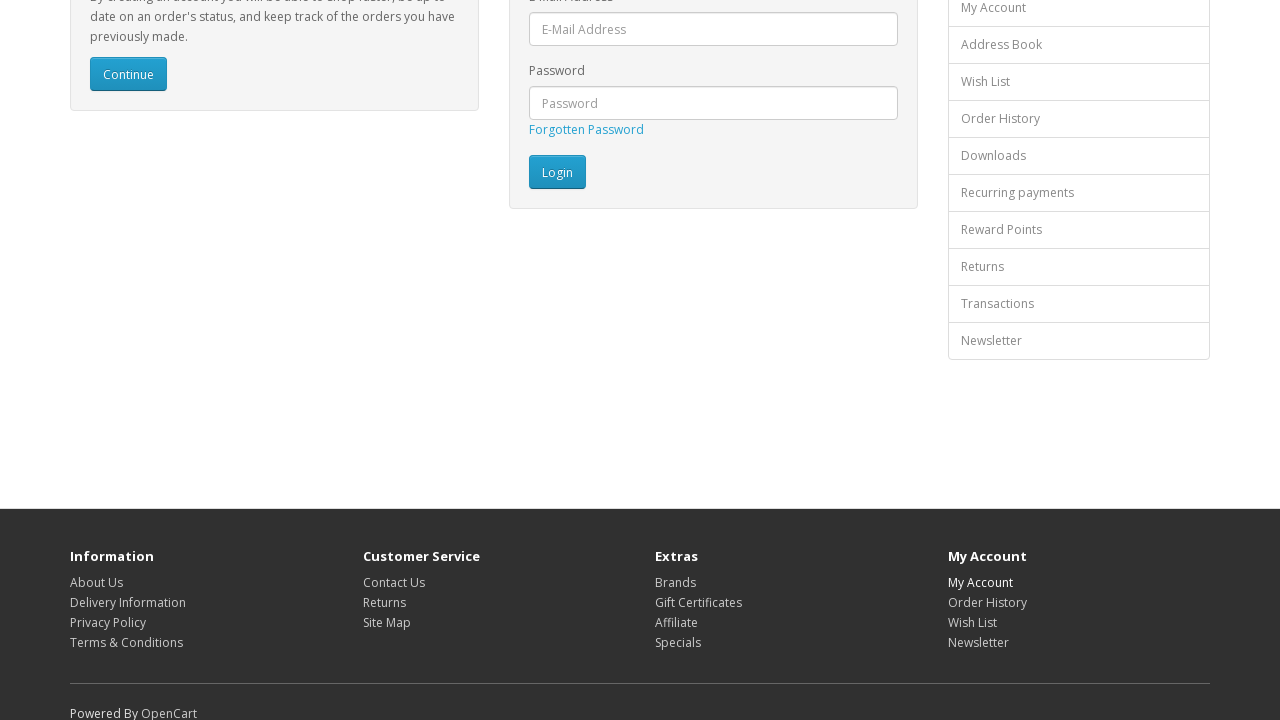

Clicked footer link at index 12 at (987, 602) on xpath=//footer//a >> nth=12
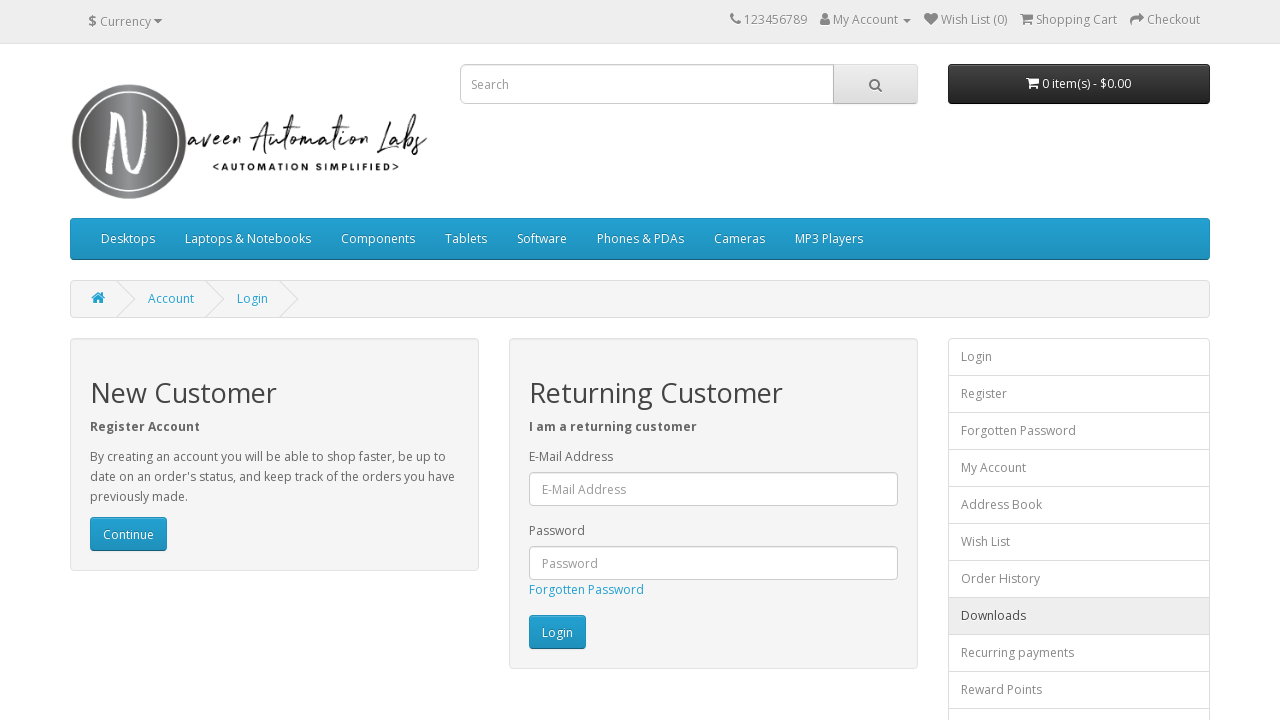

Waited for page to load after clicking footer link 13
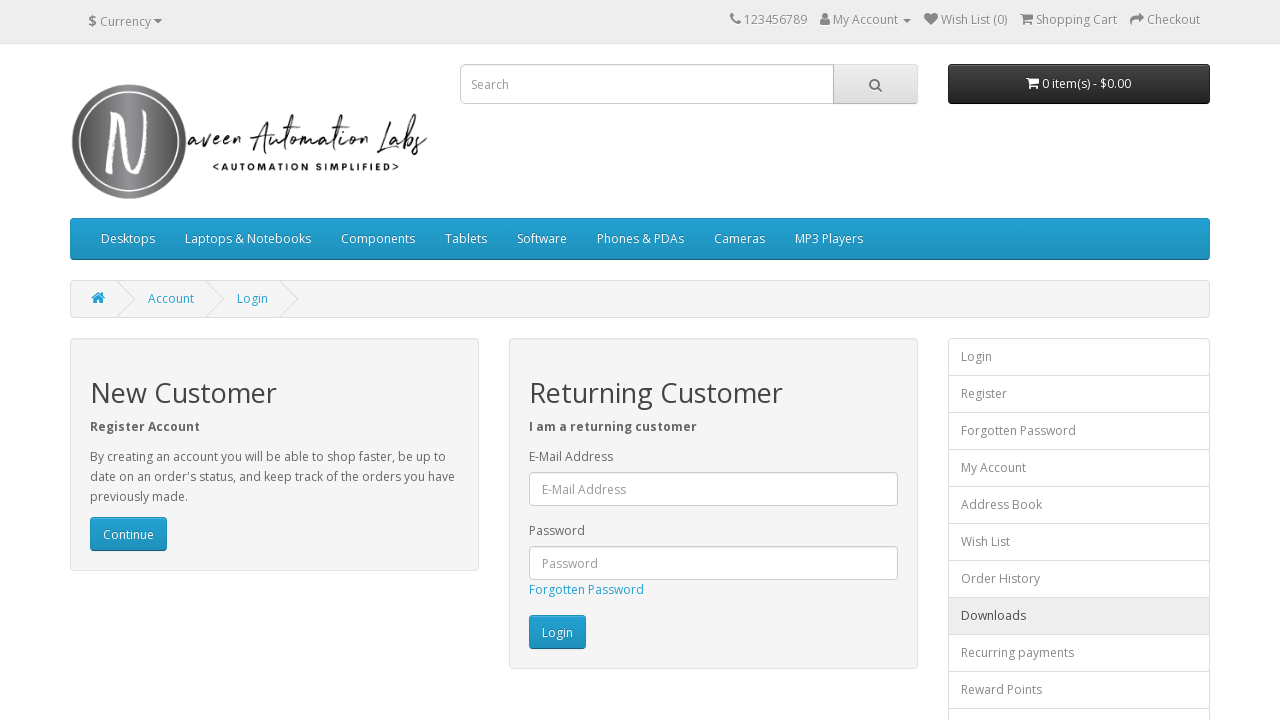

Navigated back from footer link 13
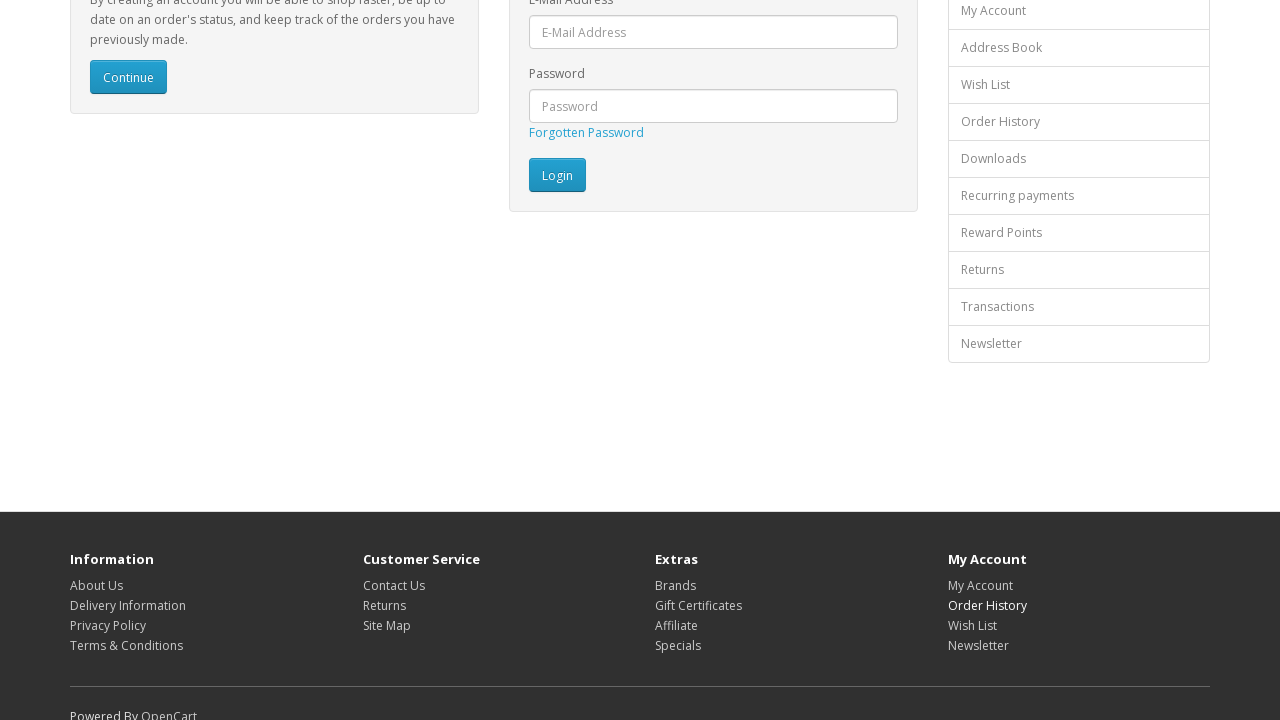

Waited for page to load after navigating back from footer link 13
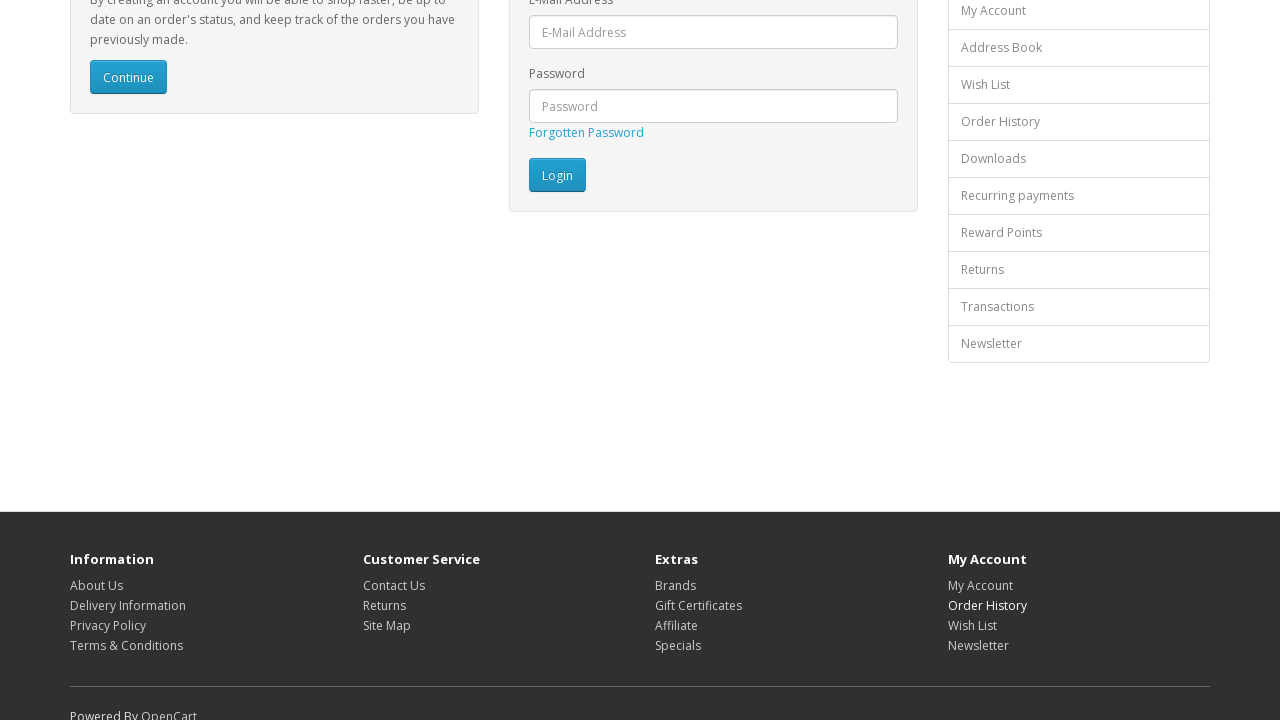

Waited 1000ms before next footer link iteration
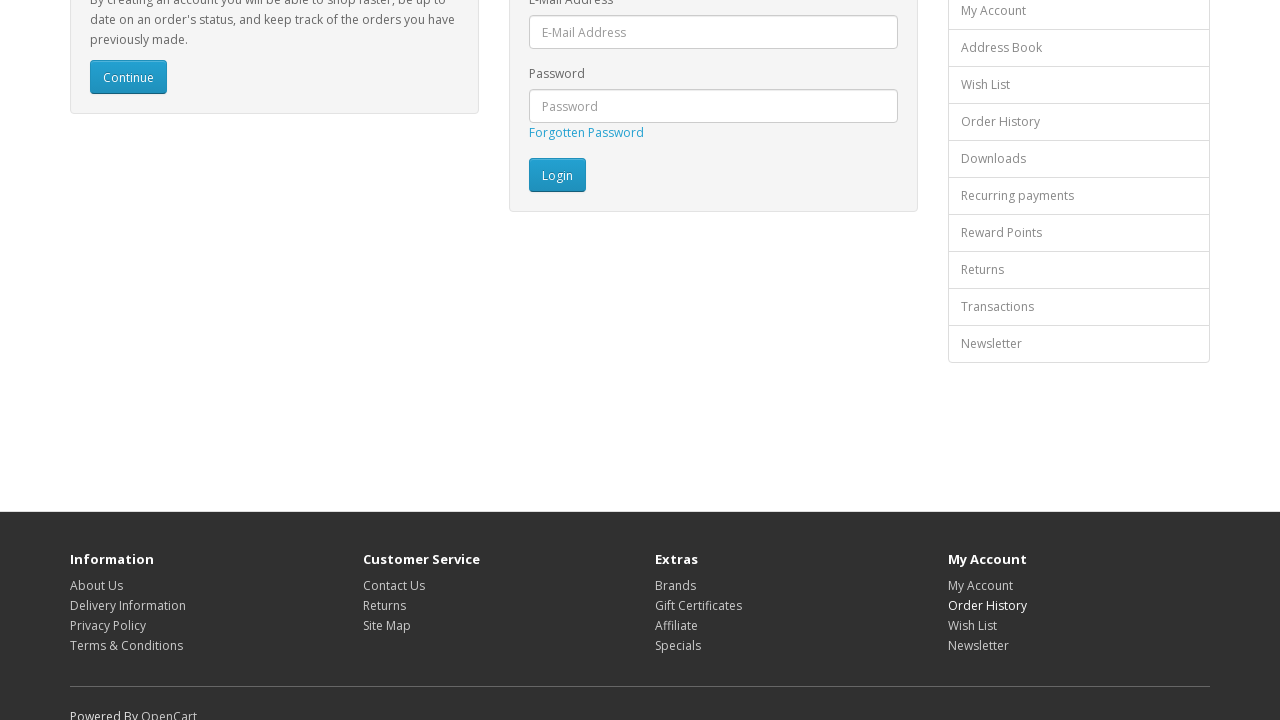

Re-queried footer links before clicking link 14
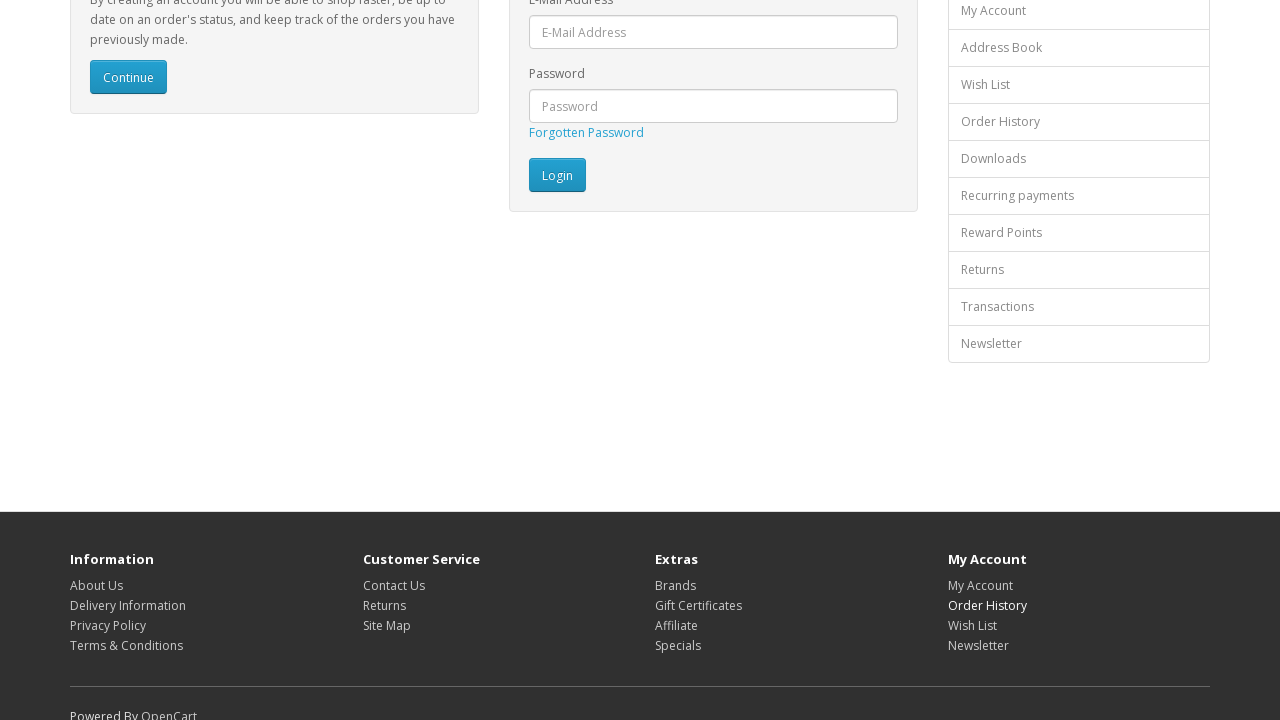

Clicked footer link at index 13 at (972, 625) on xpath=//footer//a >> nth=13
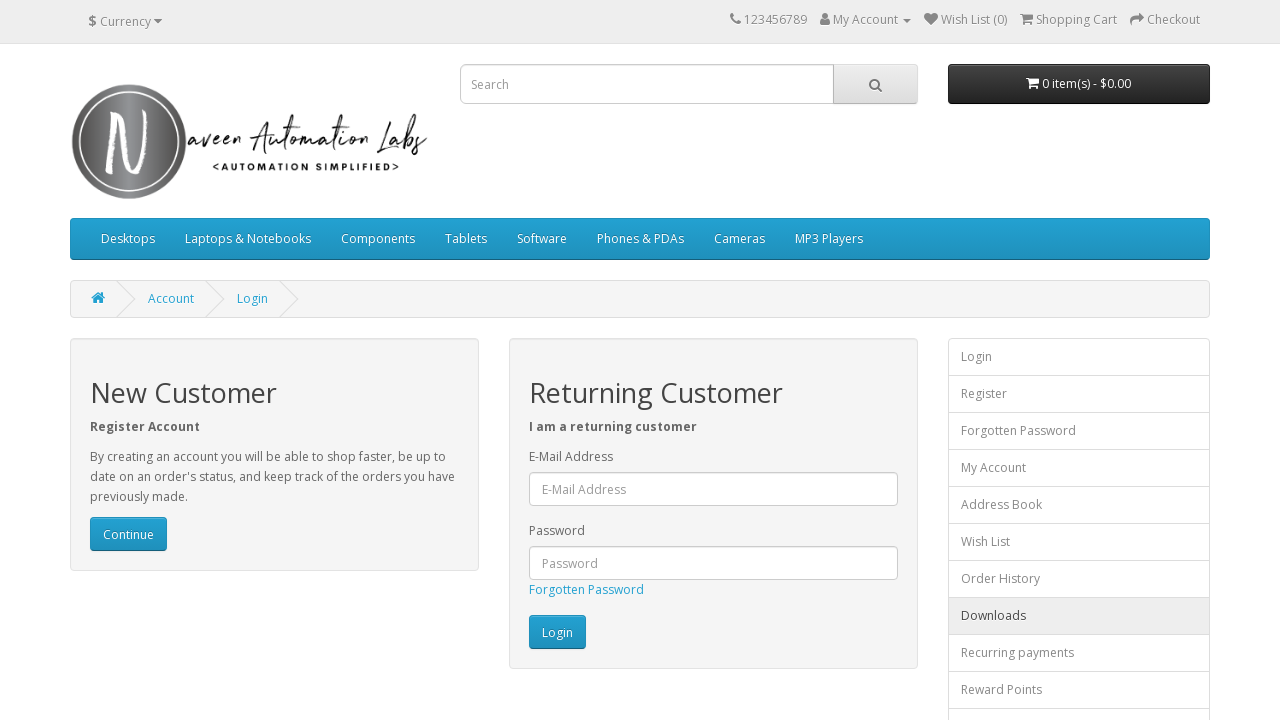

Waited for page to load after clicking footer link 14
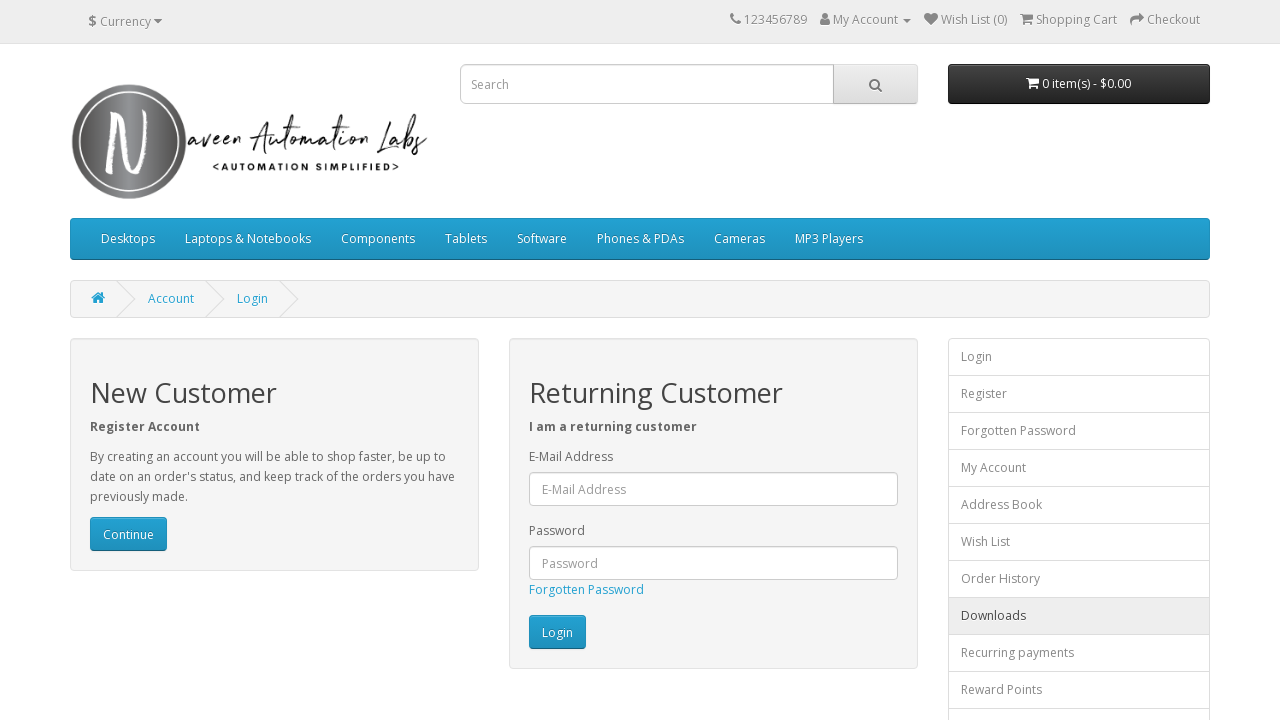

Navigated back from footer link 14
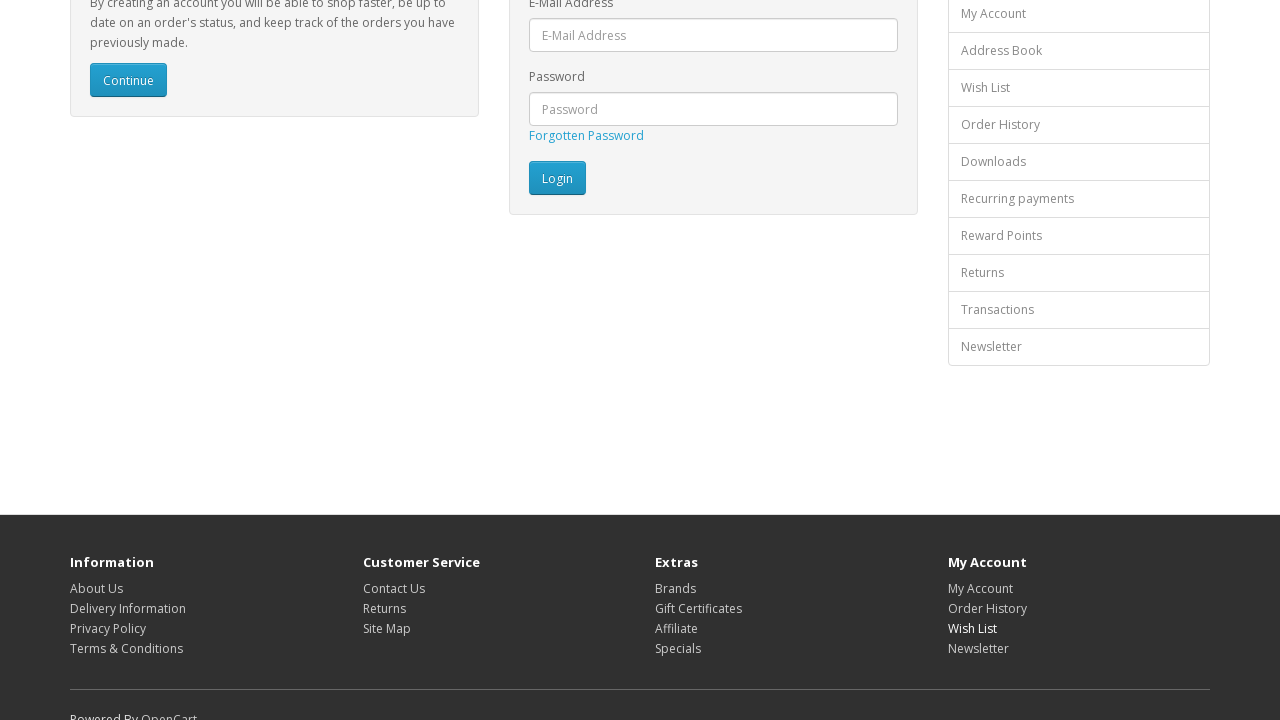

Waited for page to load after navigating back from footer link 14
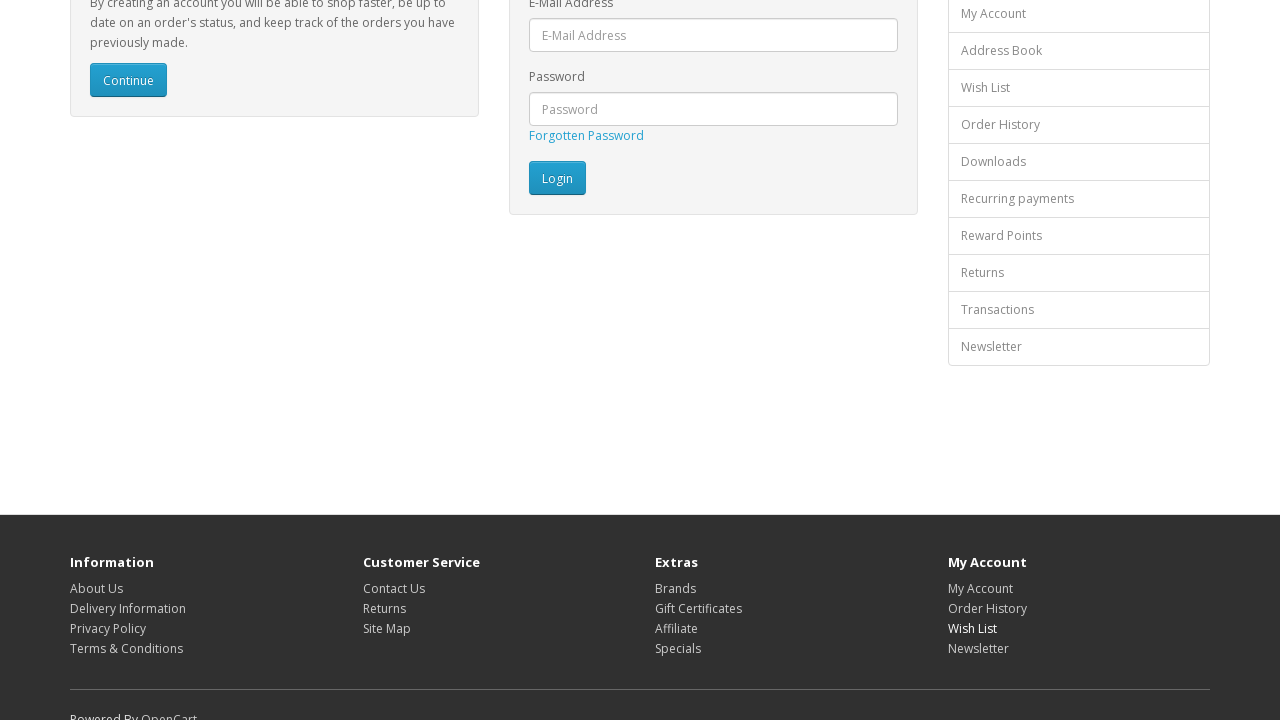

Waited 1000ms before next footer link iteration
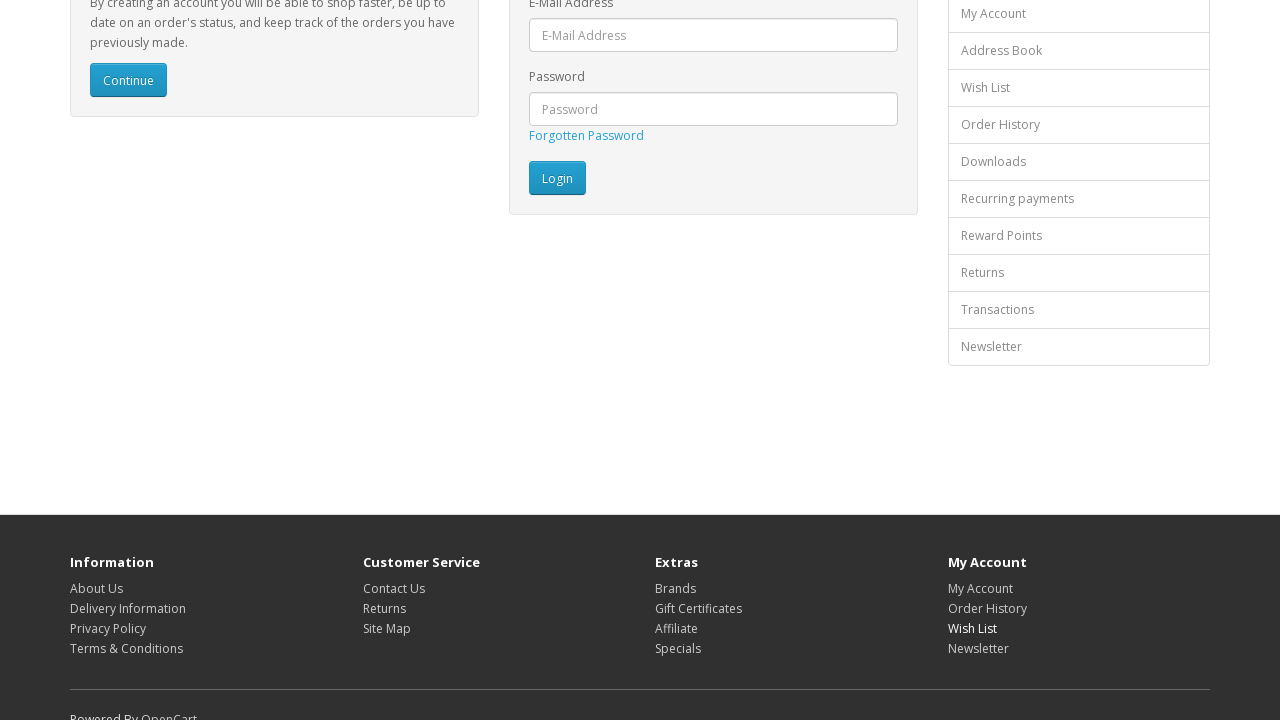

Re-queried footer links before clicking link 15
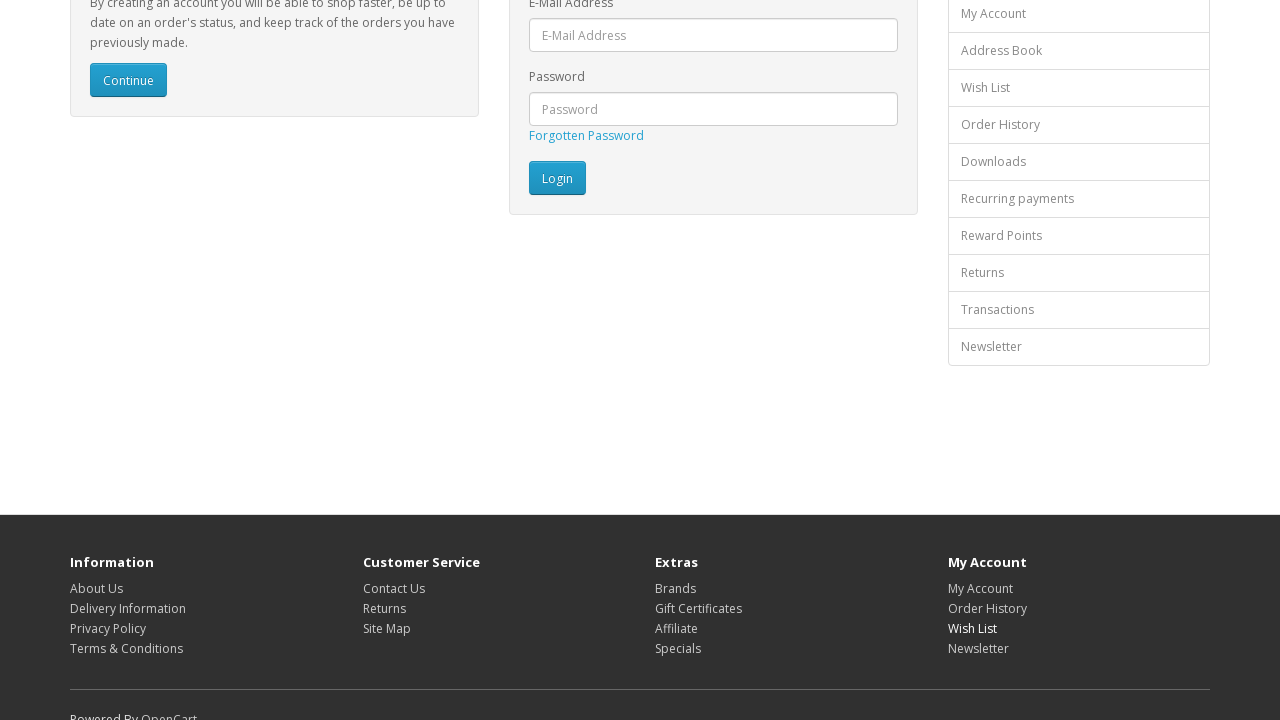

Clicked footer link at index 14 at (978, 648) on xpath=//footer//a >> nth=14
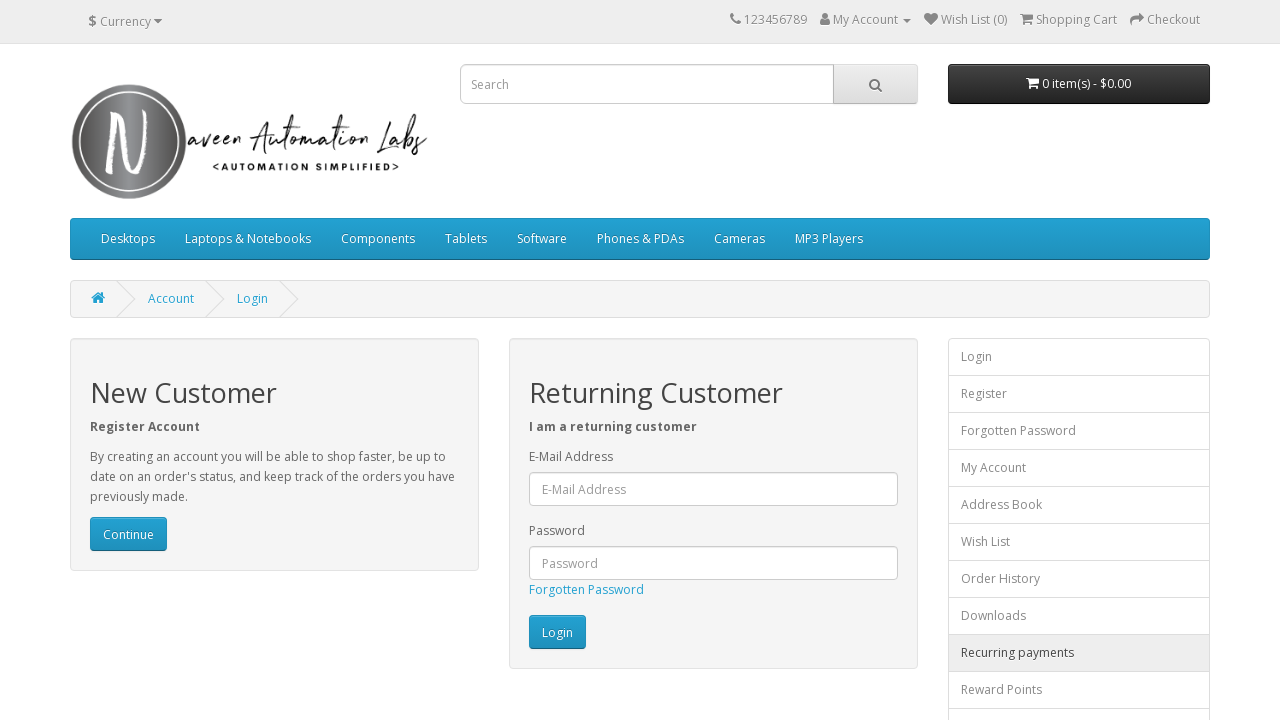

Waited for page to load after clicking footer link 15
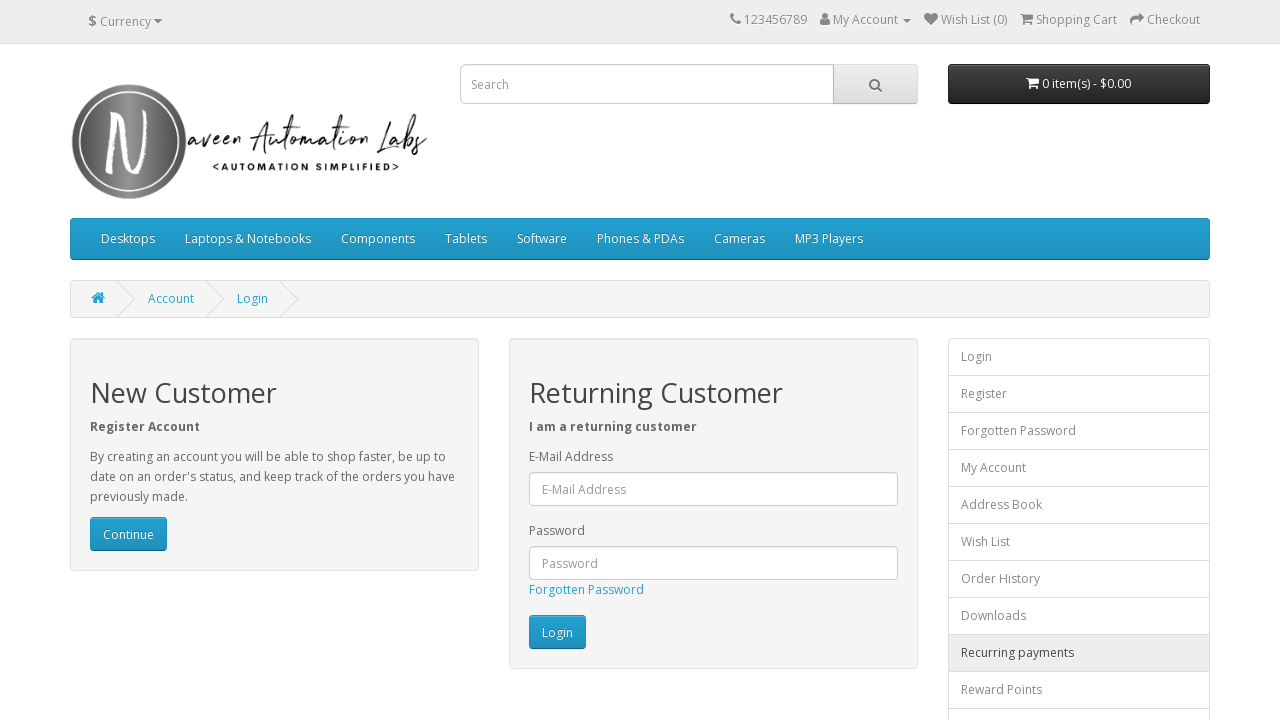

Navigated back from footer link 15
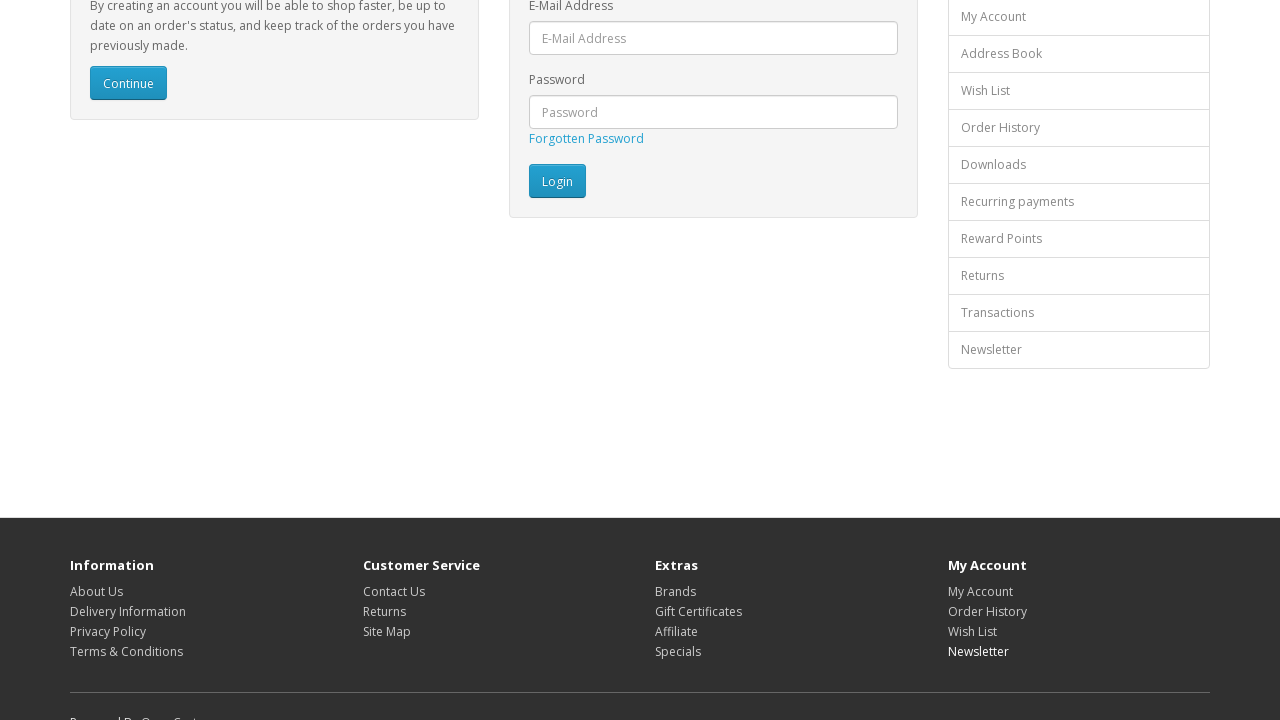

Waited for page to load after navigating back from footer link 15
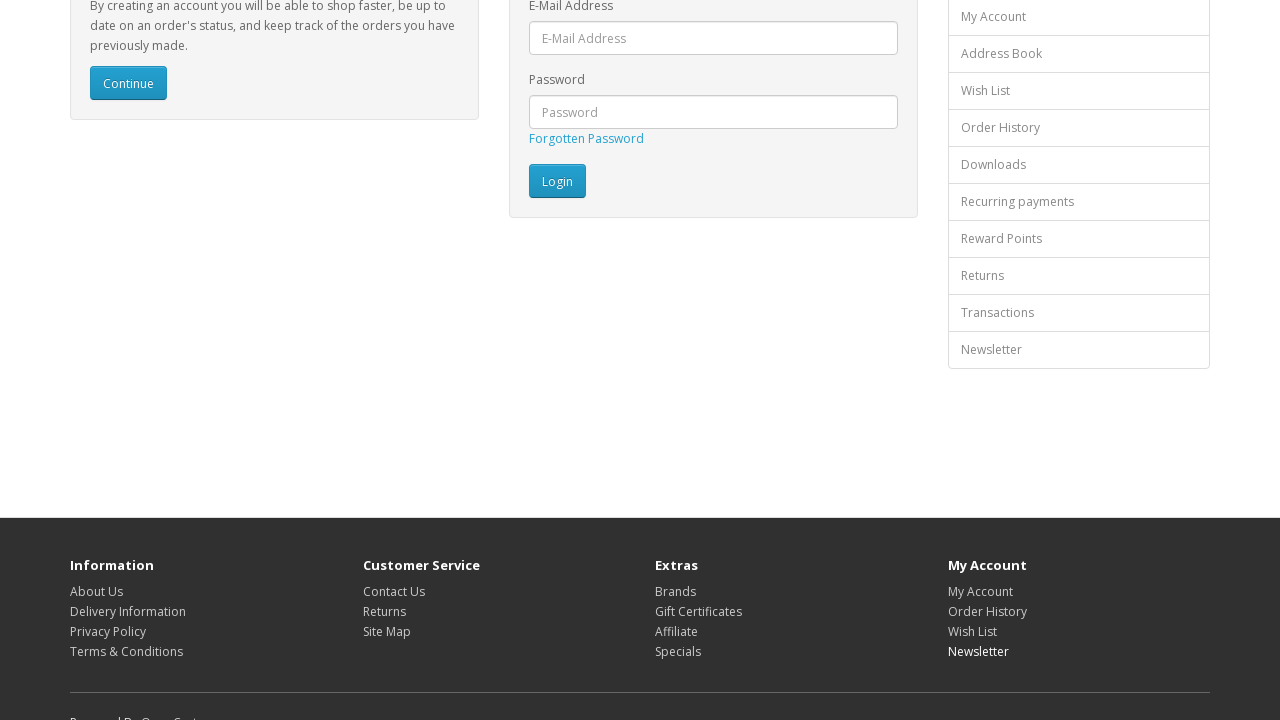

Waited 1000ms before next footer link iteration
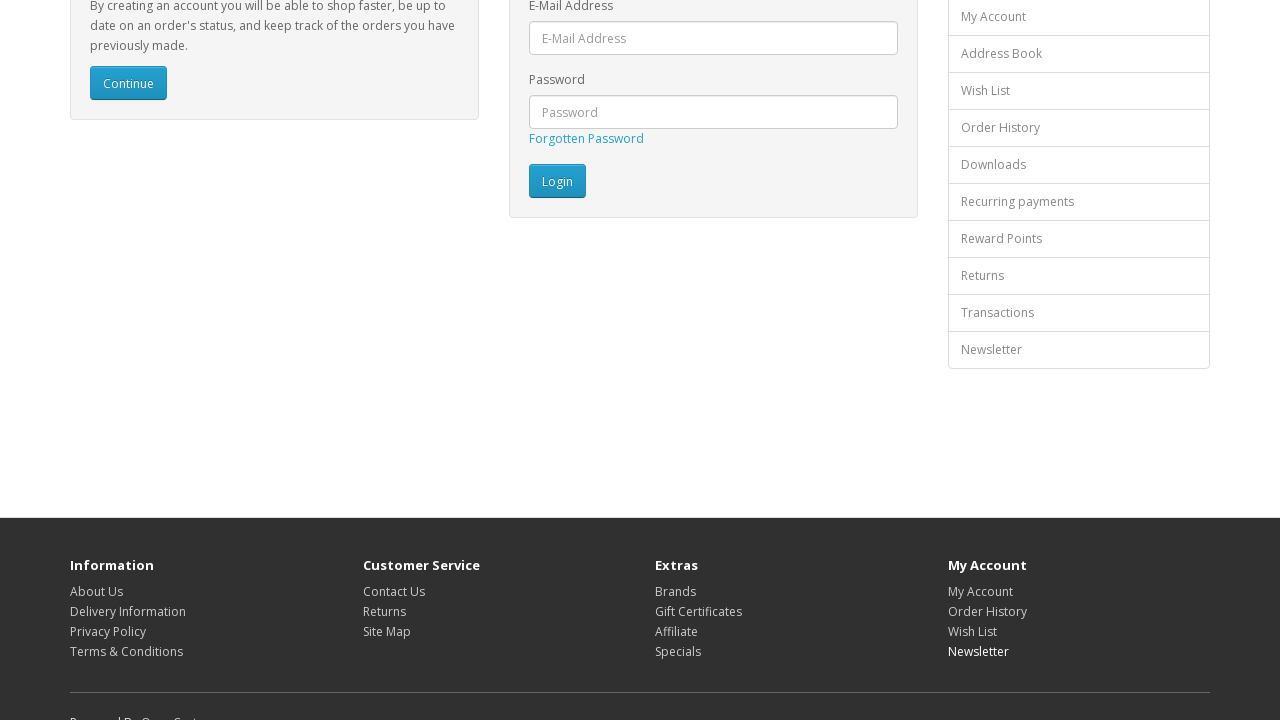

Re-queried footer links before clicking link 16
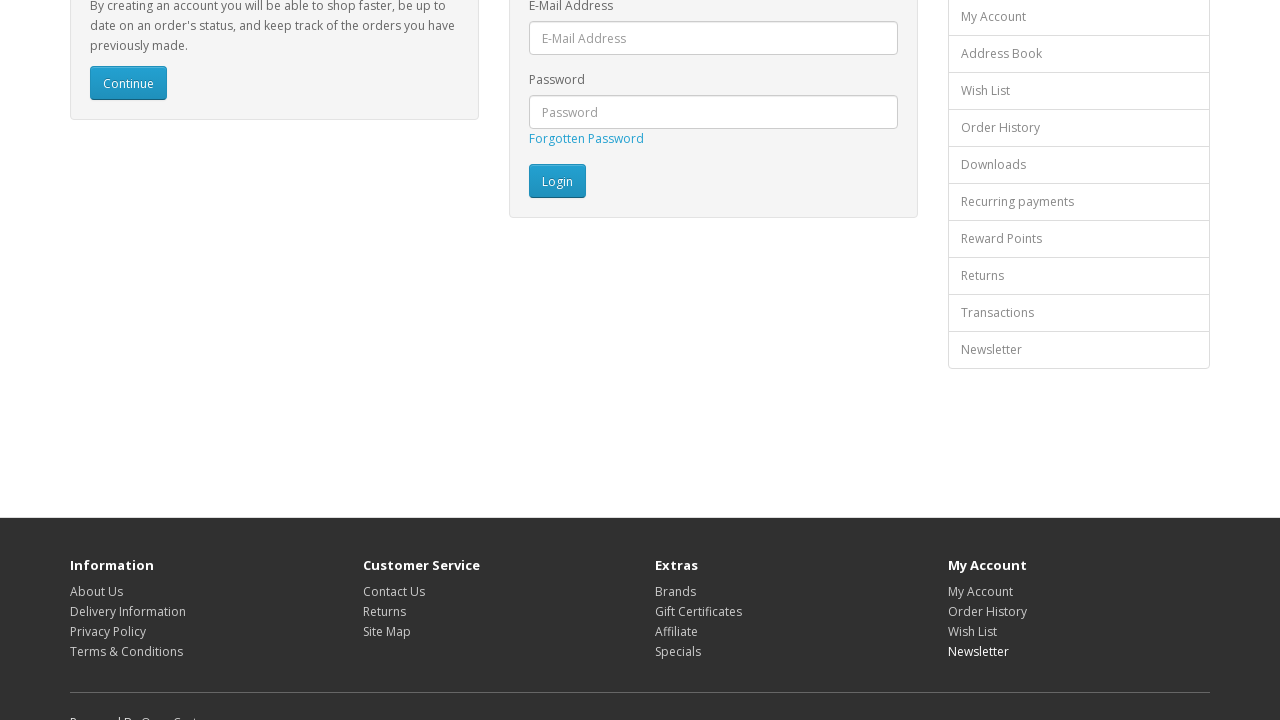

Clicked footer link at index 15 at (169, 712) on xpath=//footer//a >> nth=15
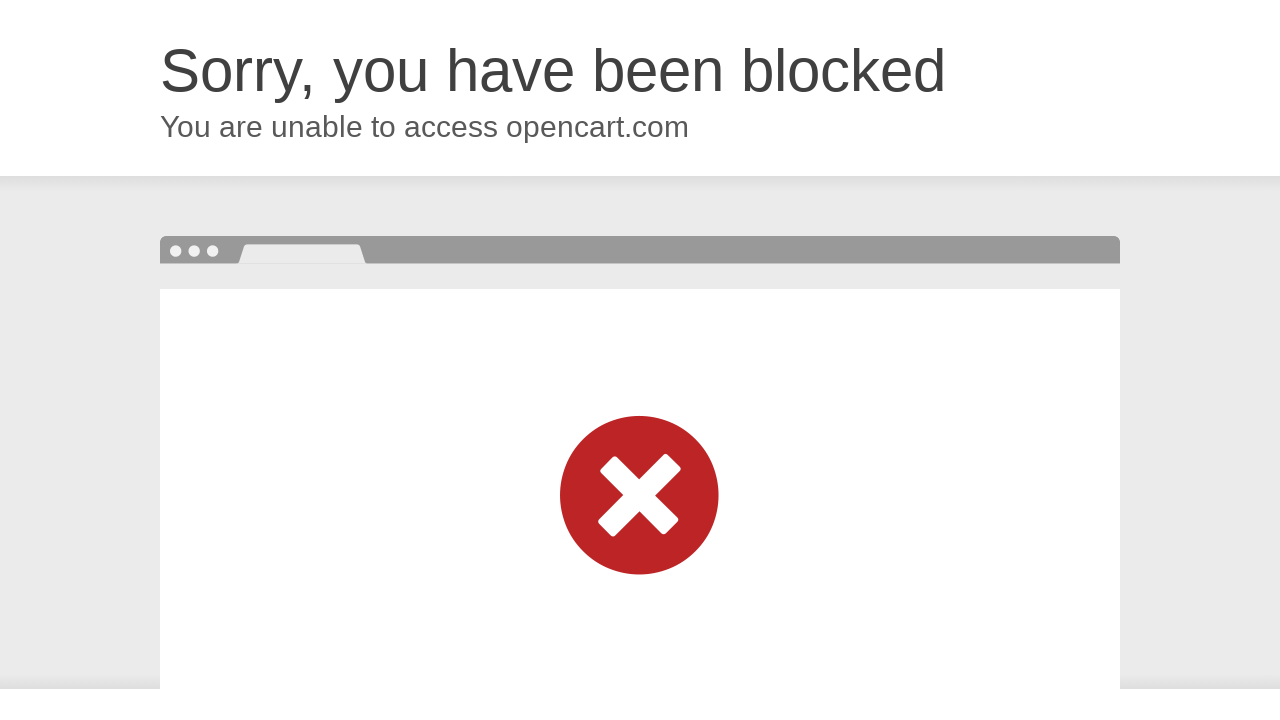

Waited for page to load after clicking footer link 16
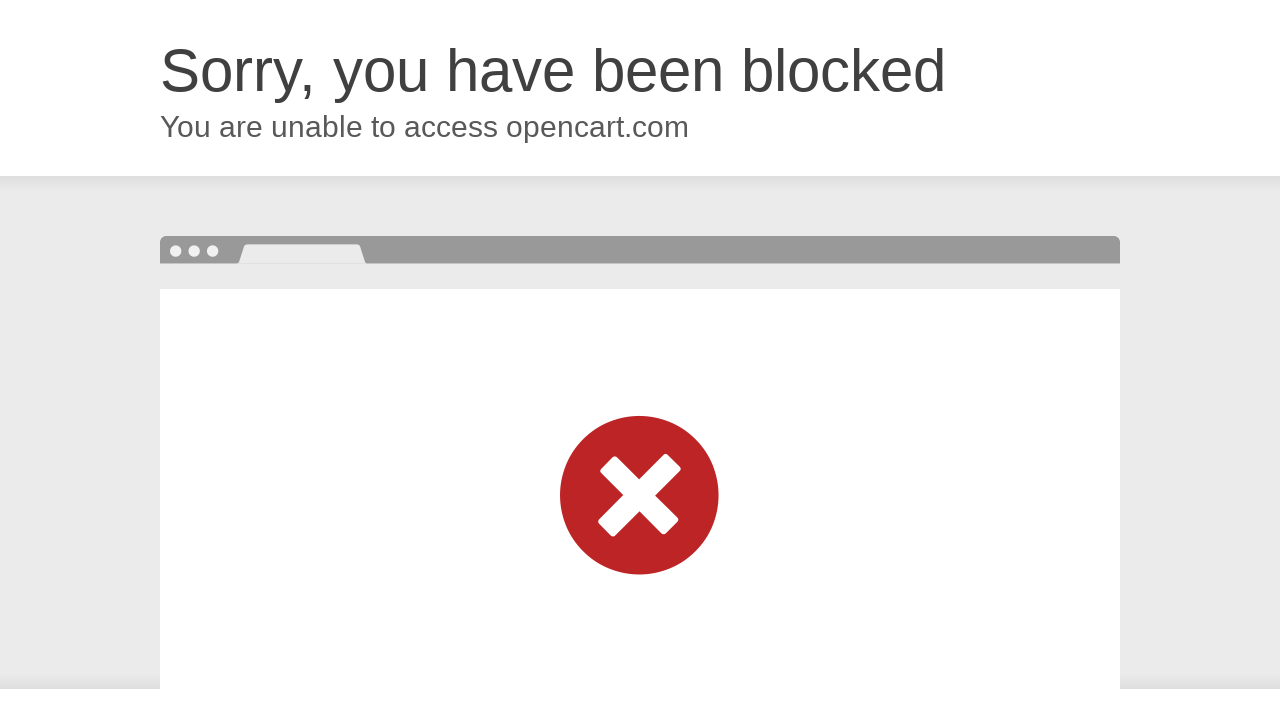

Navigated back from footer link 16
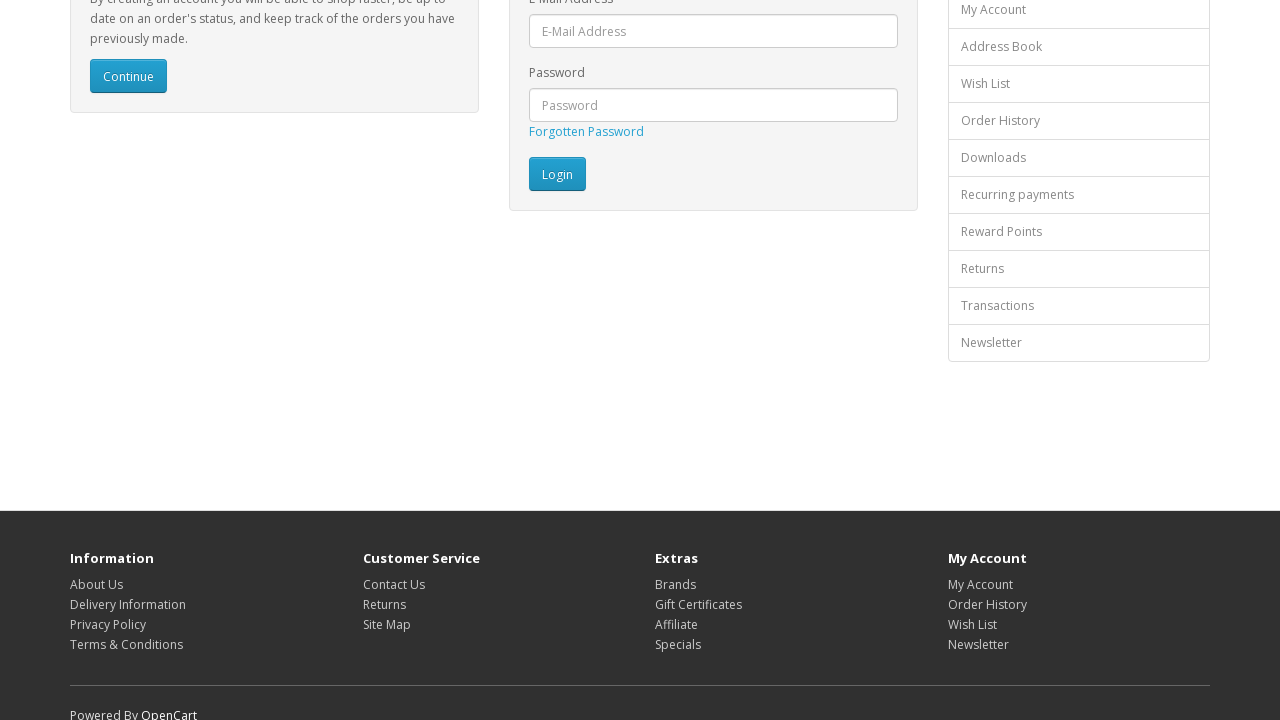

Waited for page to load after navigating back from footer link 16
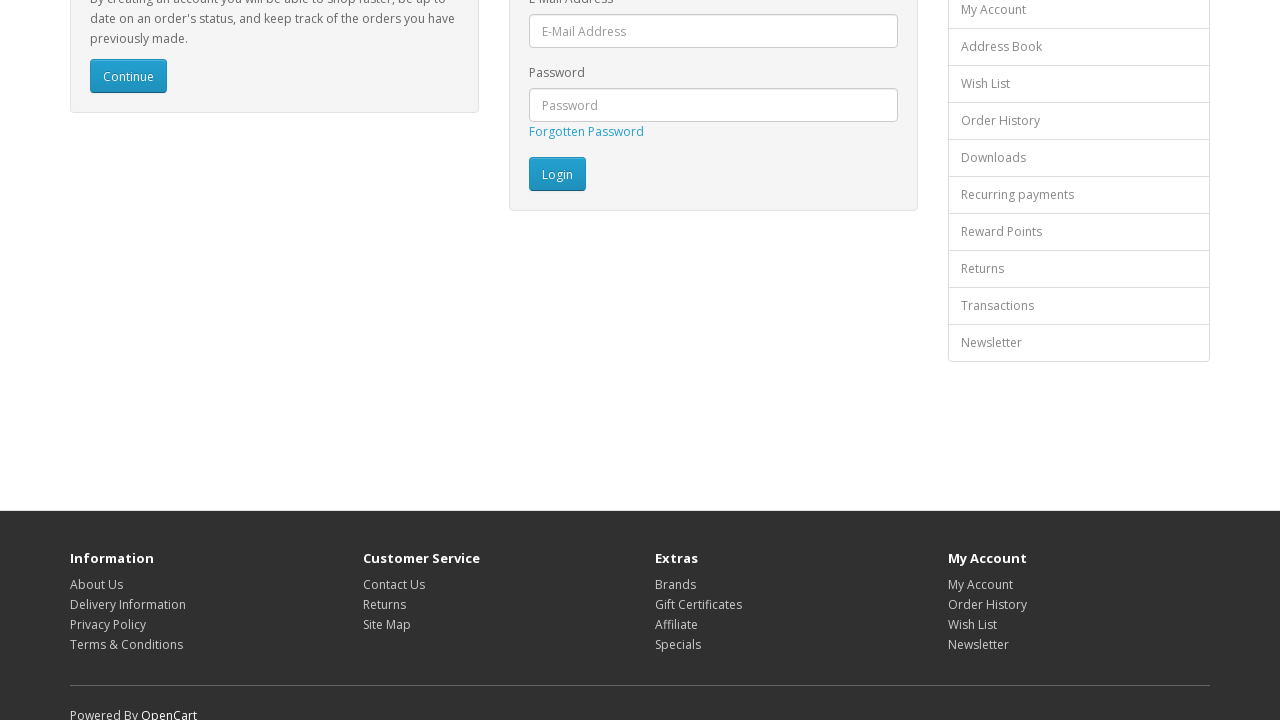

Waited 1000ms before next footer link iteration
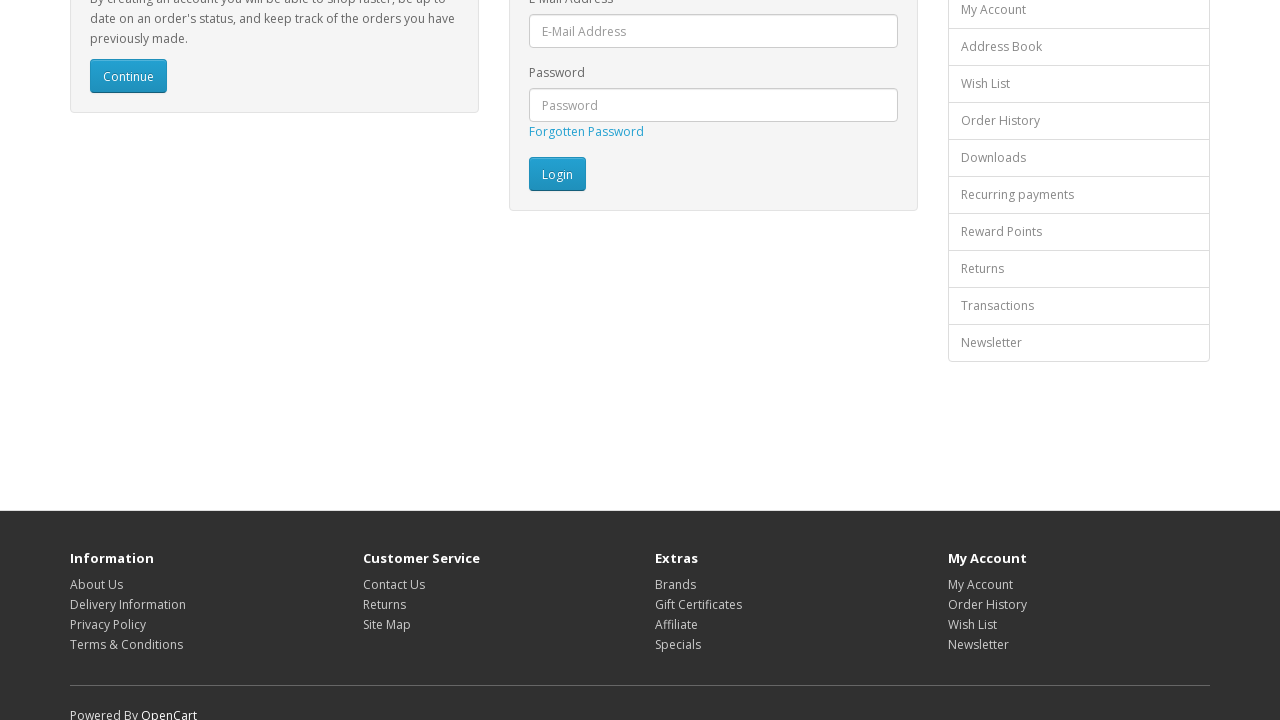

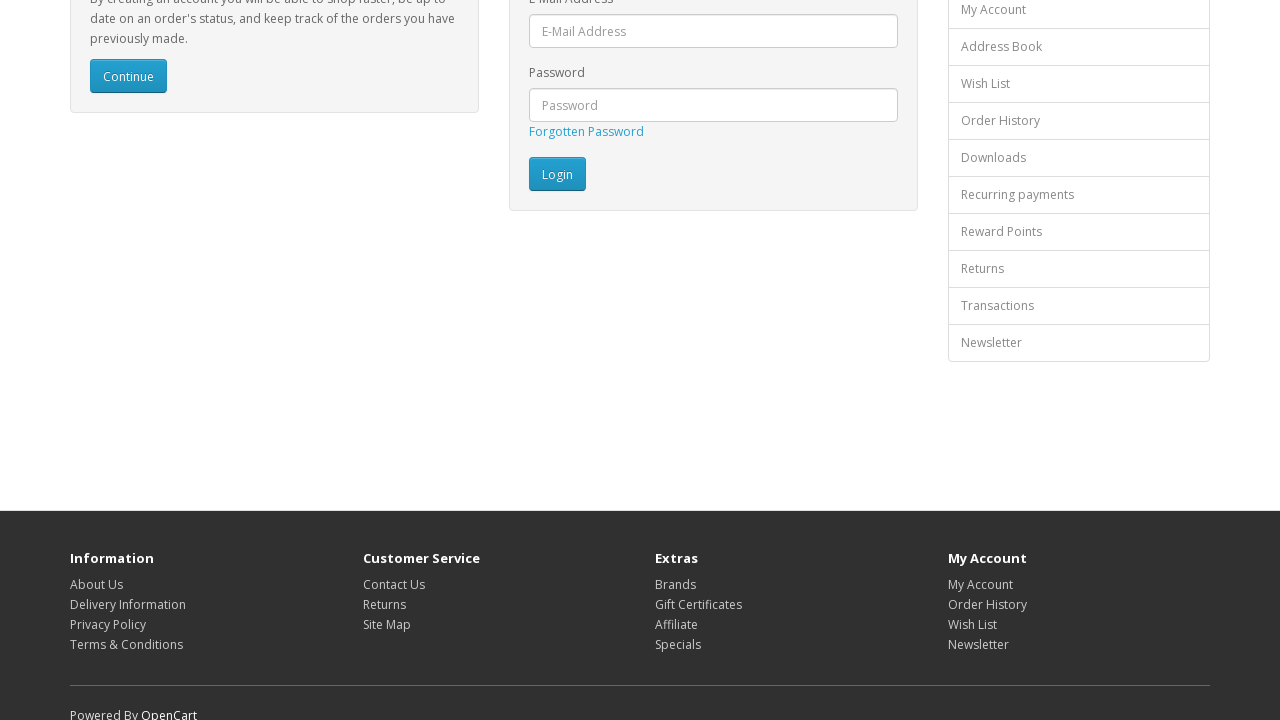